Tests filling a large form by entering text into all input fields and submitting the form via a button click.

Starting URL: http://suninjuly.github.io/huge_form.html

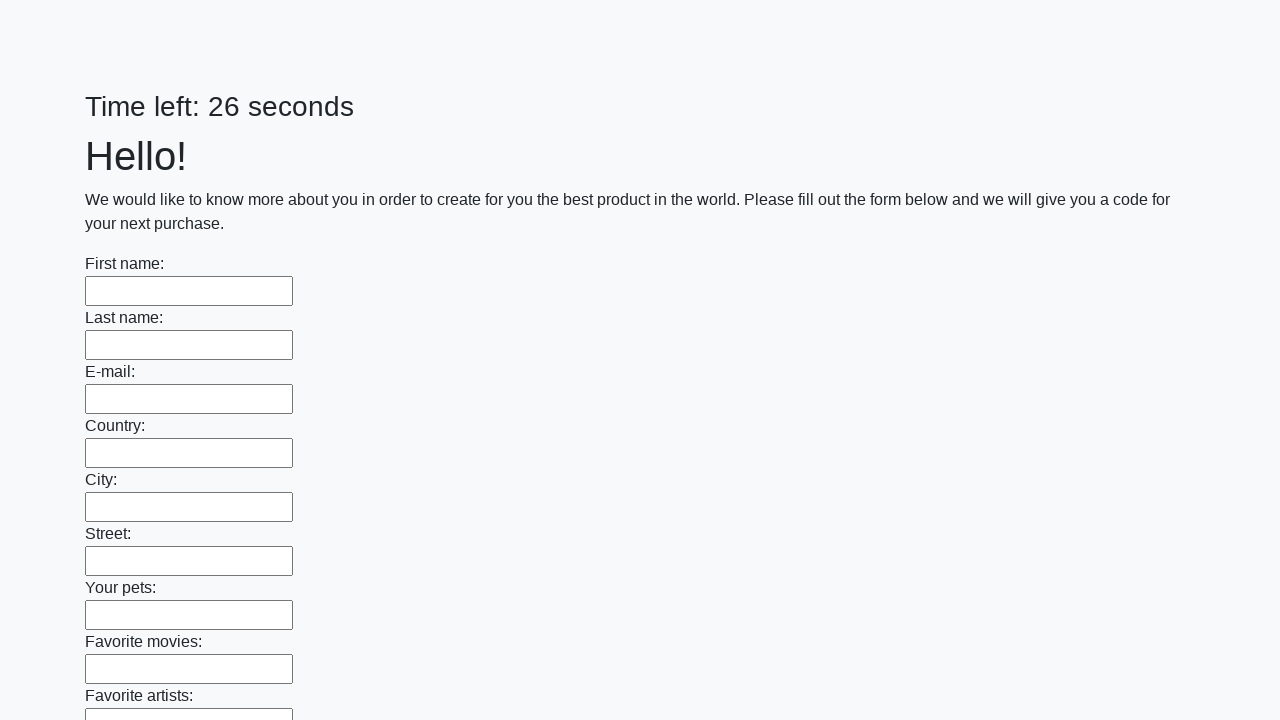

Located all input fields on the huge form
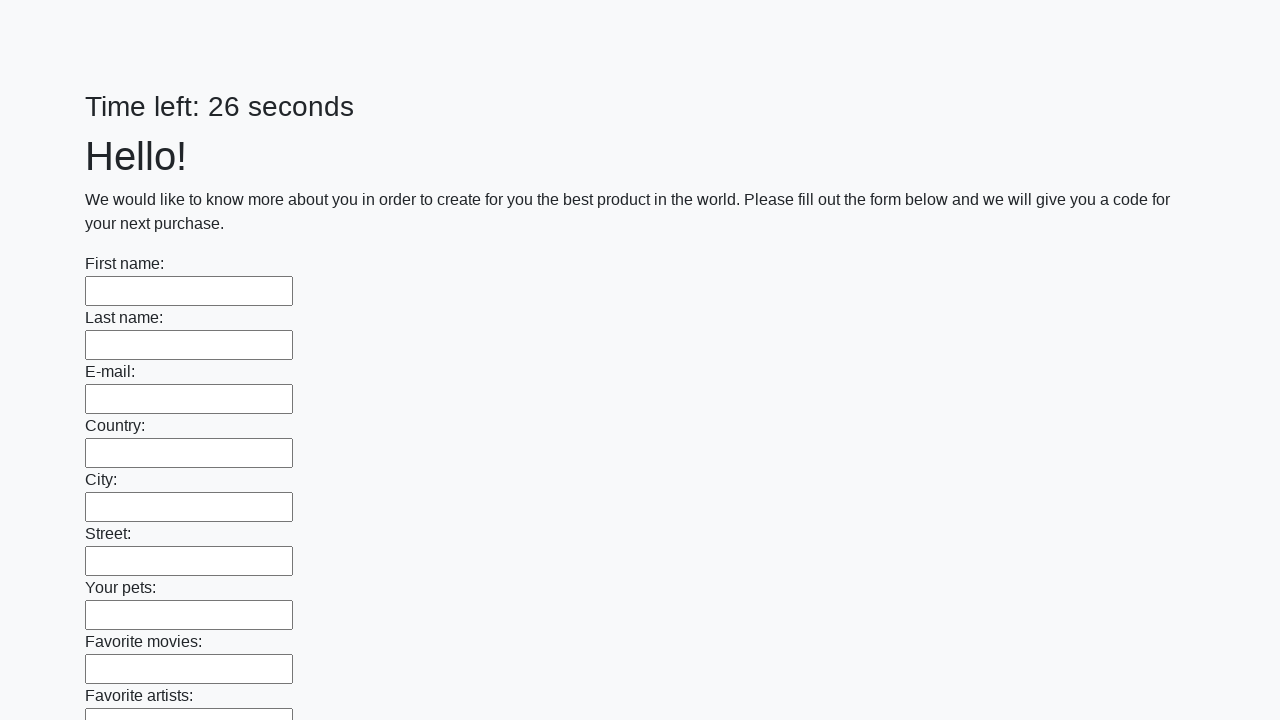

Filled an input field with 'abc' on input >> nth=0
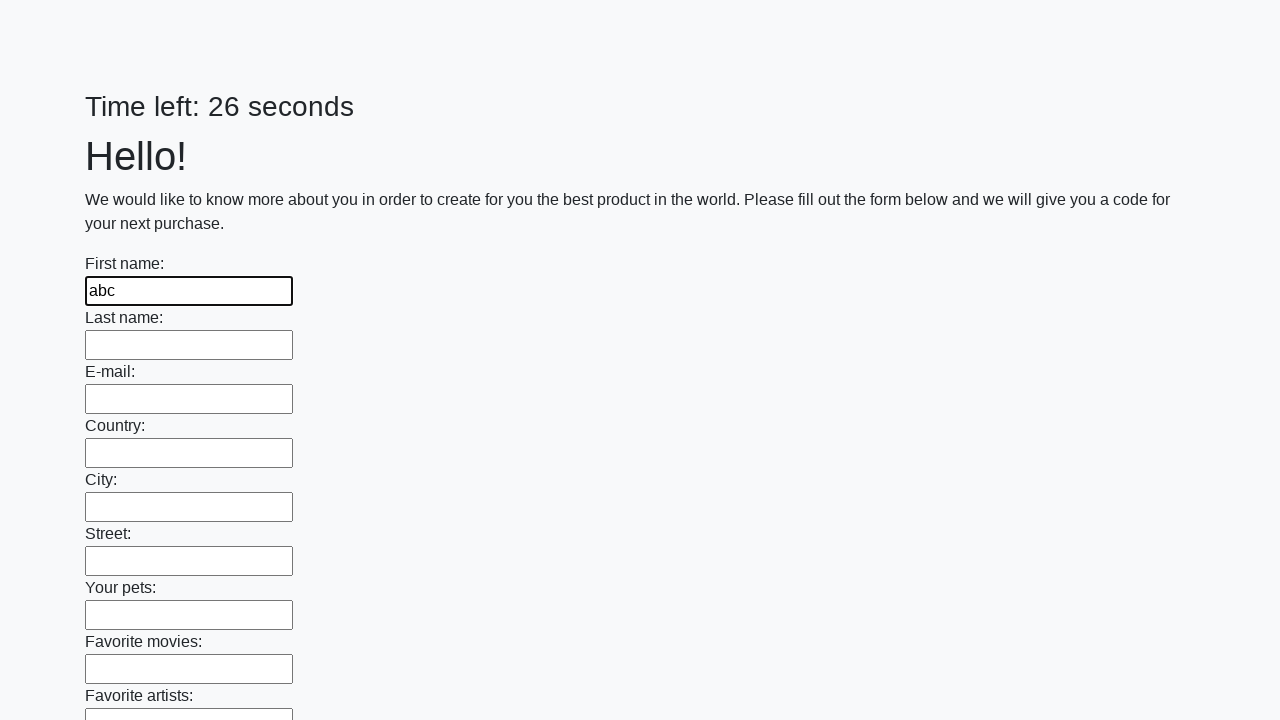

Filled an input field with 'abc' on input >> nth=1
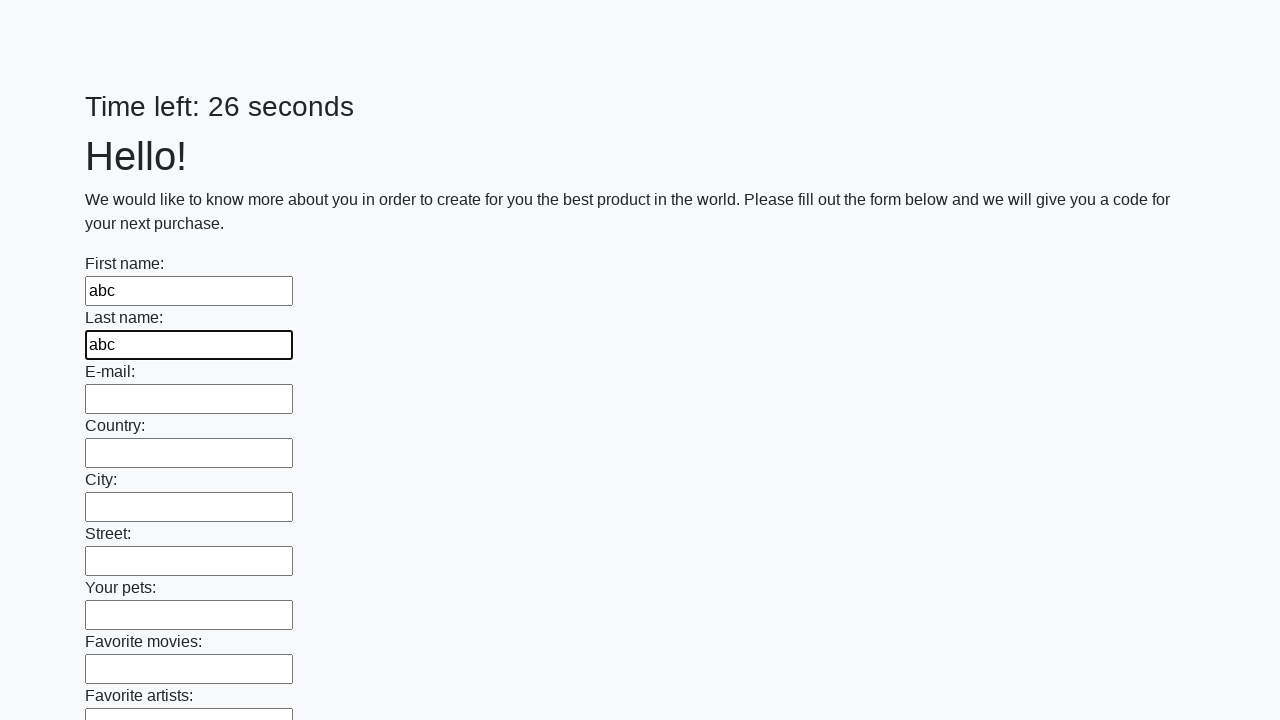

Filled an input field with 'abc' on input >> nth=2
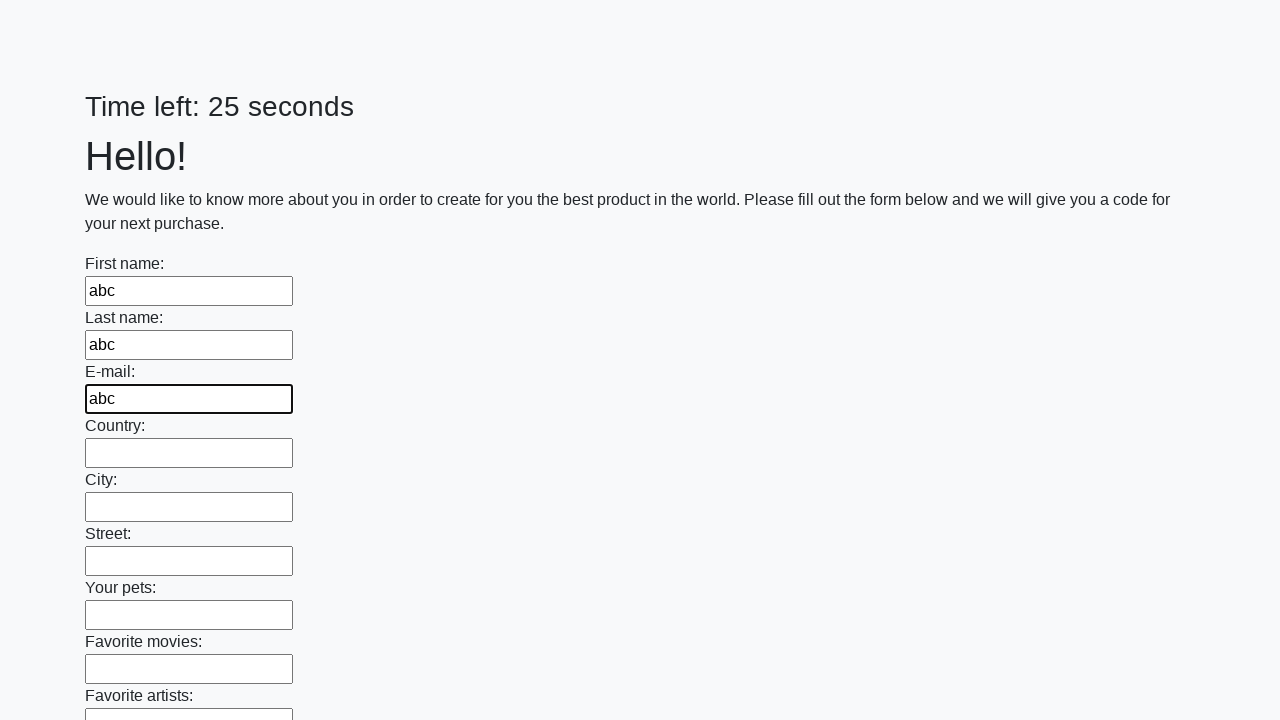

Filled an input field with 'abc' on input >> nth=3
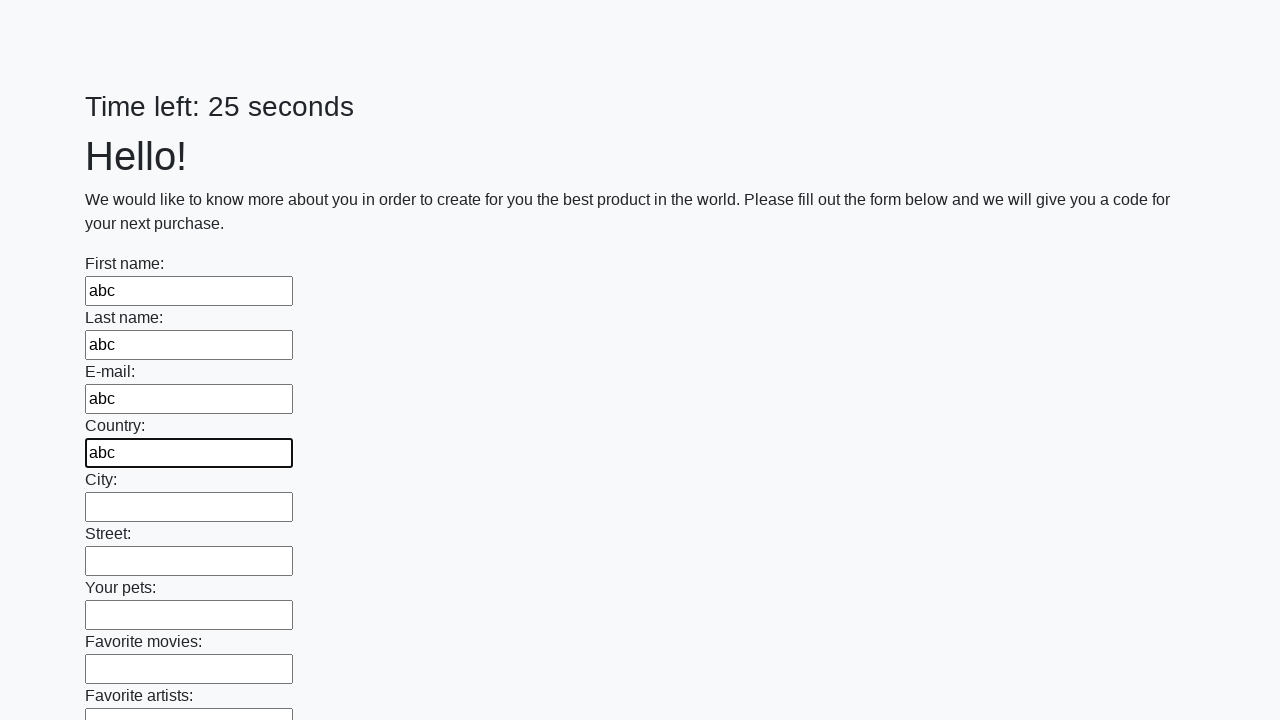

Filled an input field with 'abc' on input >> nth=4
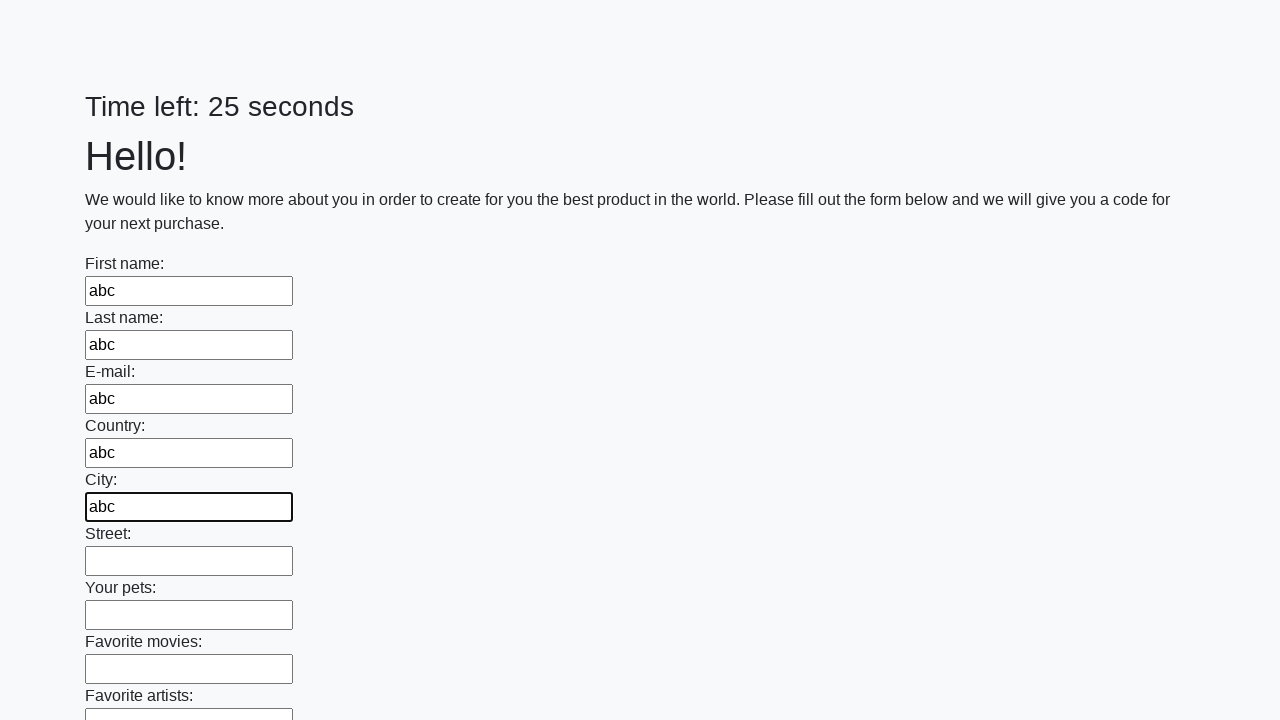

Filled an input field with 'abc' on input >> nth=5
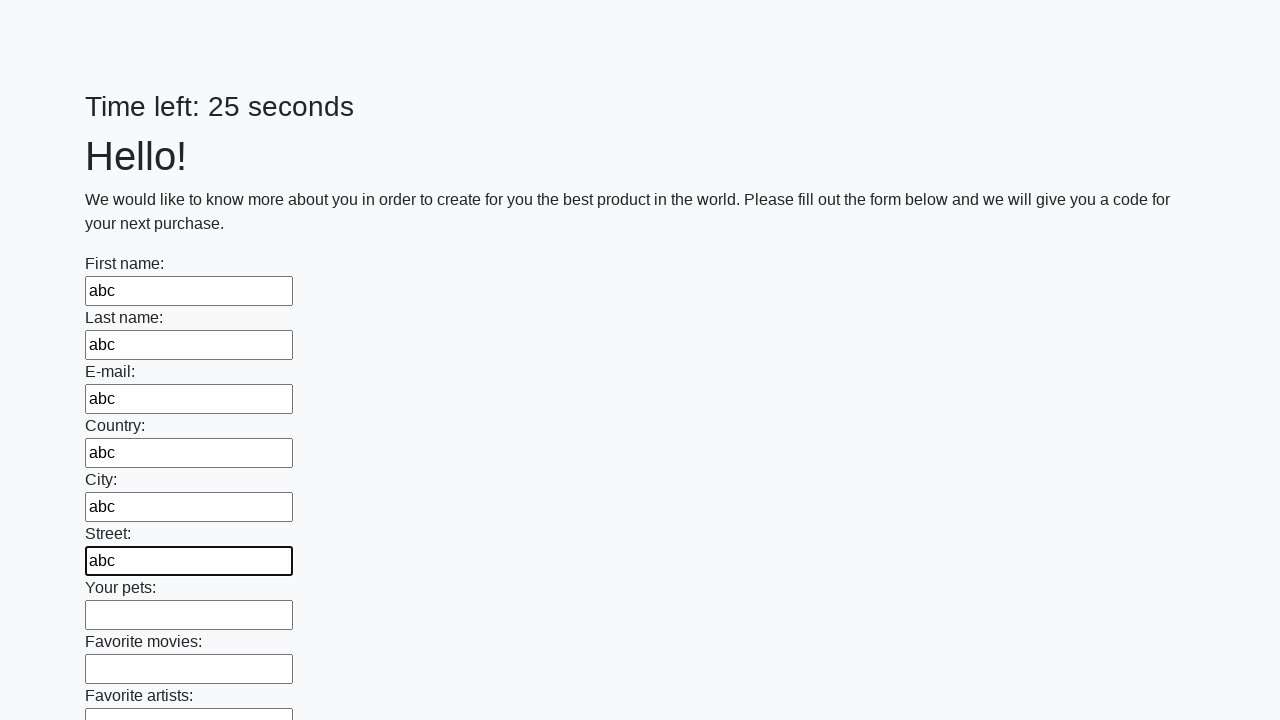

Filled an input field with 'abc' on input >> nth=6
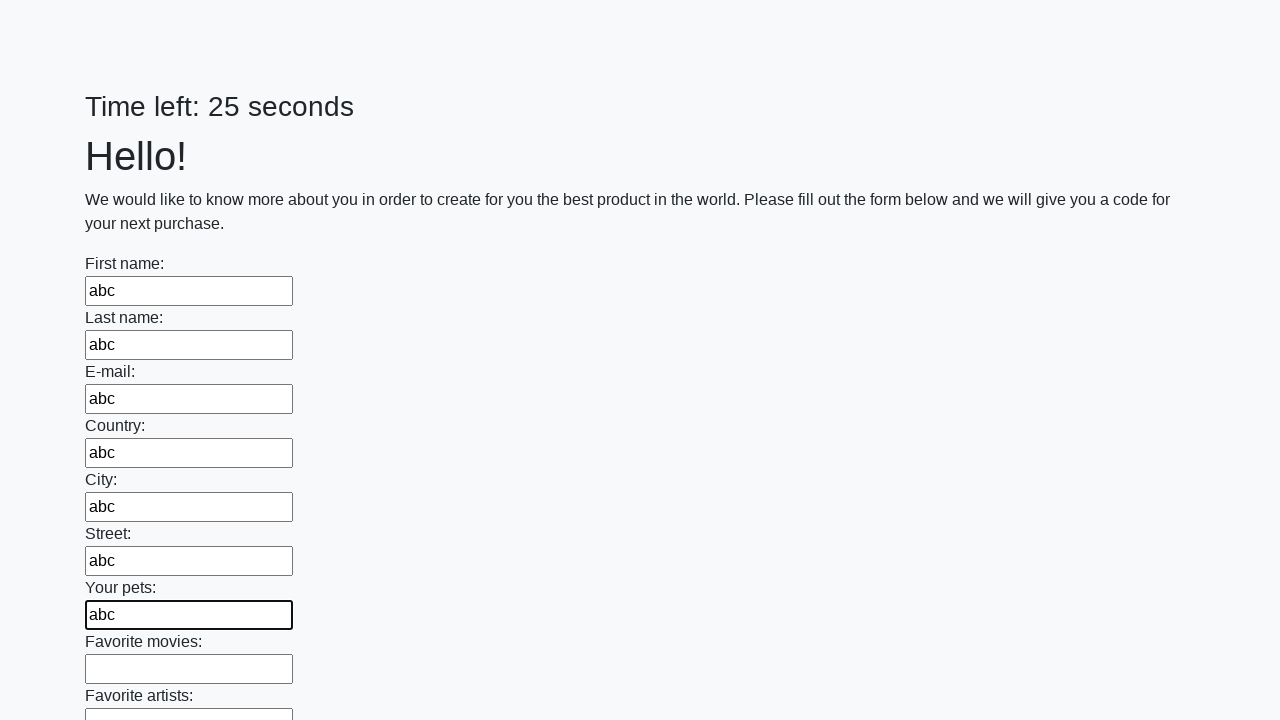

Filled an input field with 'abc' on input >> nth=7
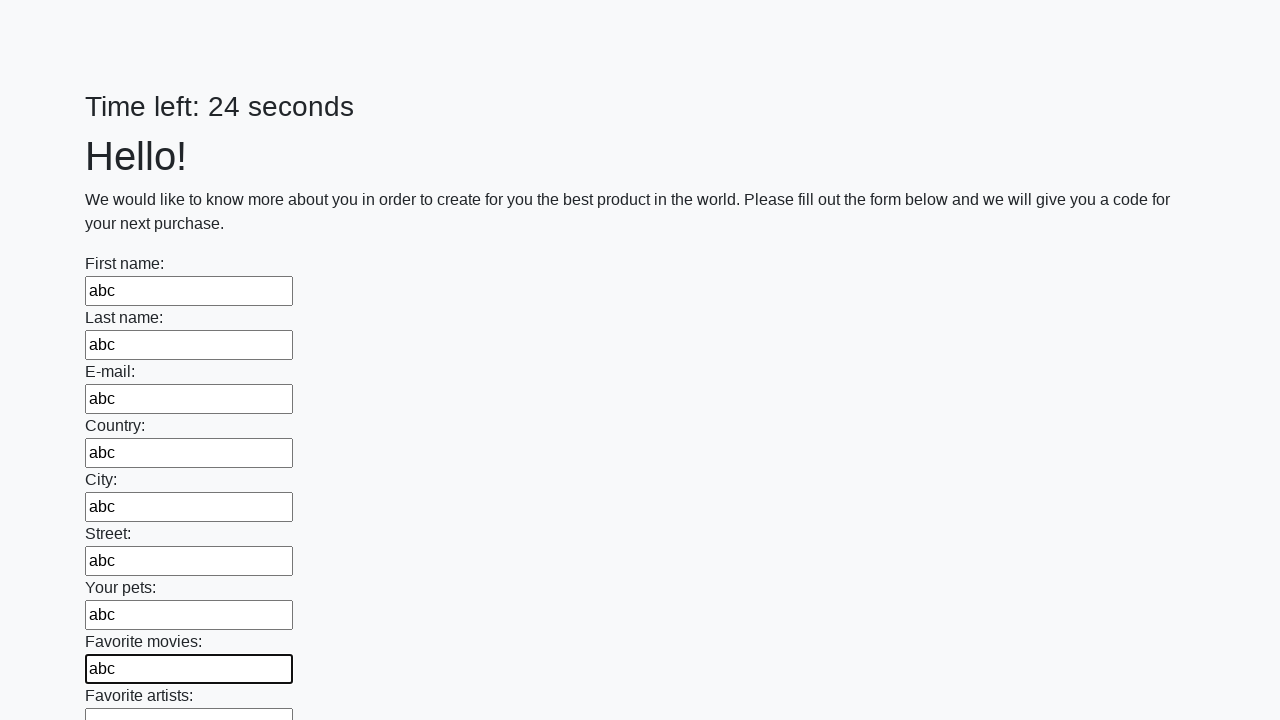

Filled an input field with 'abc' on input >> nth=8
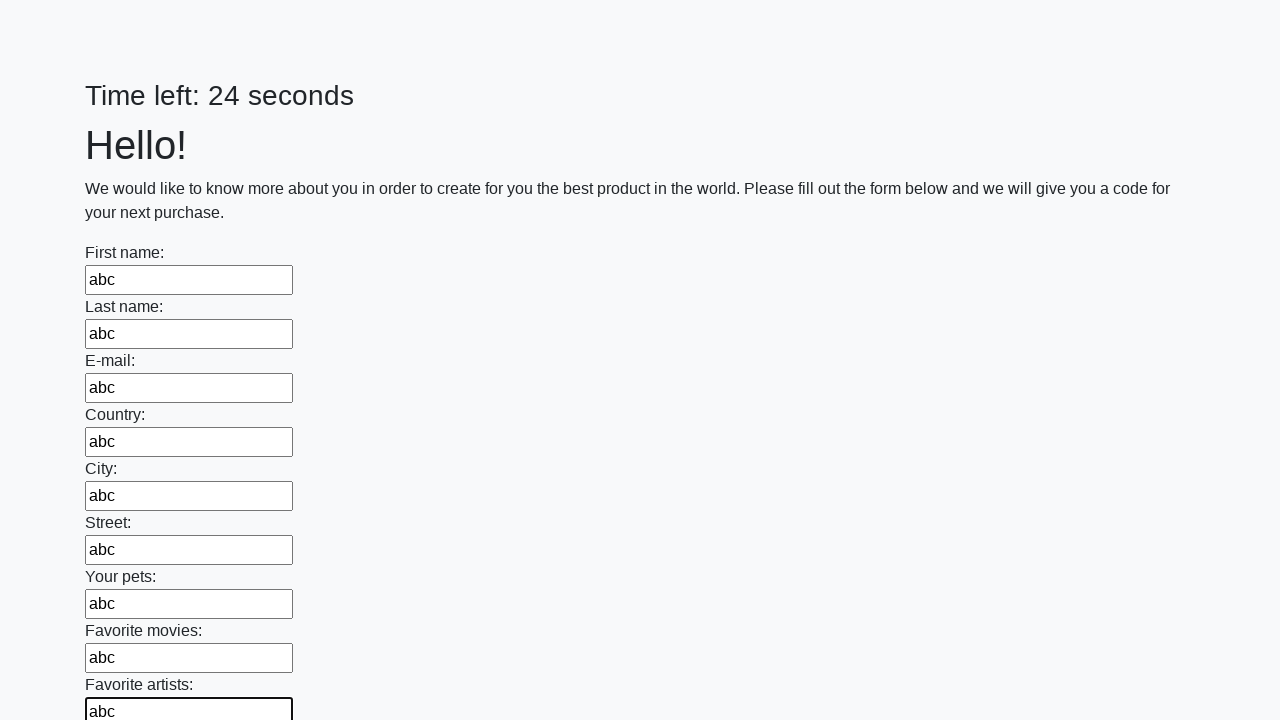

Filled an input field with 'abc' on input >> nth=9
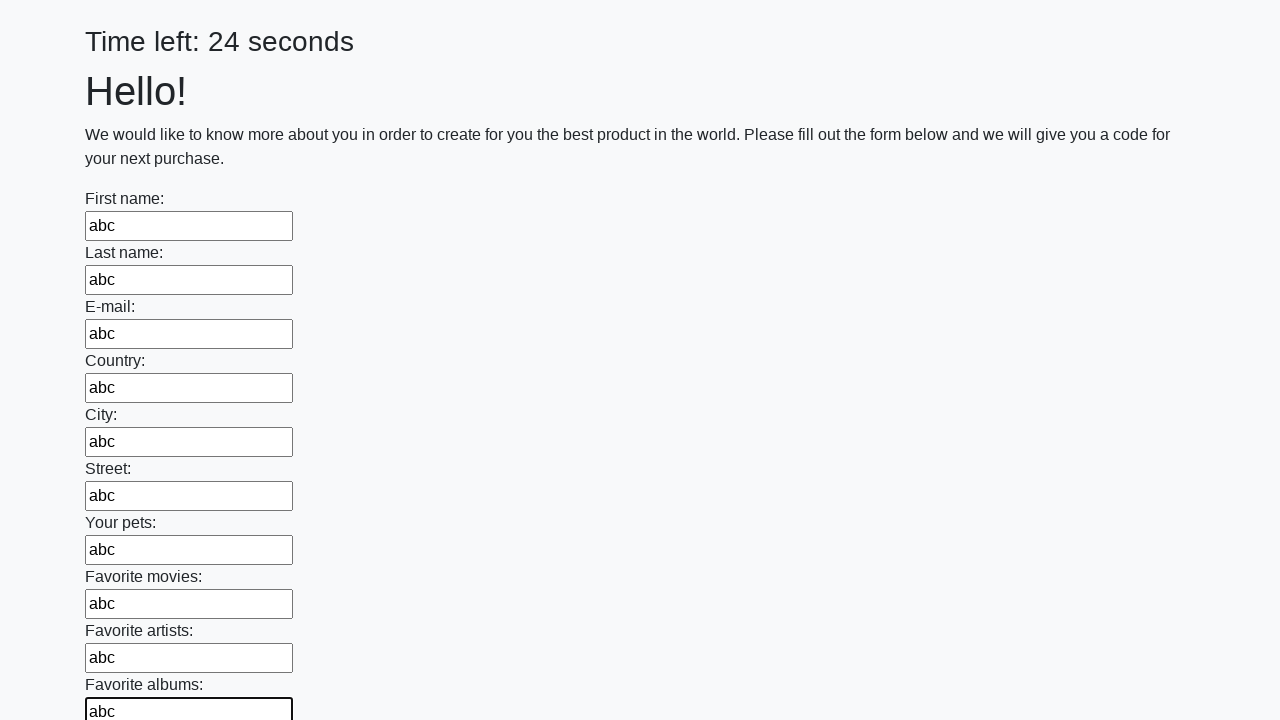

Filled an input field with 'abc' on input >> nth=10
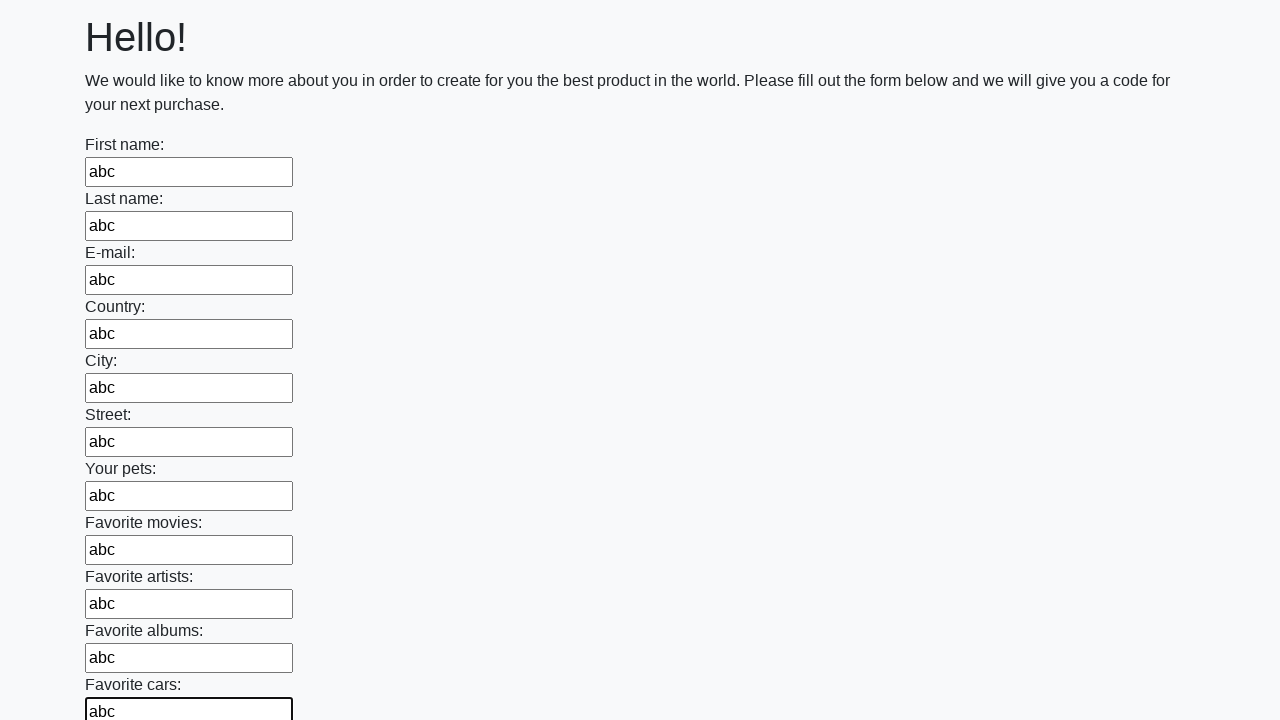

Filled an input field with 'abc' on input >> nth=11
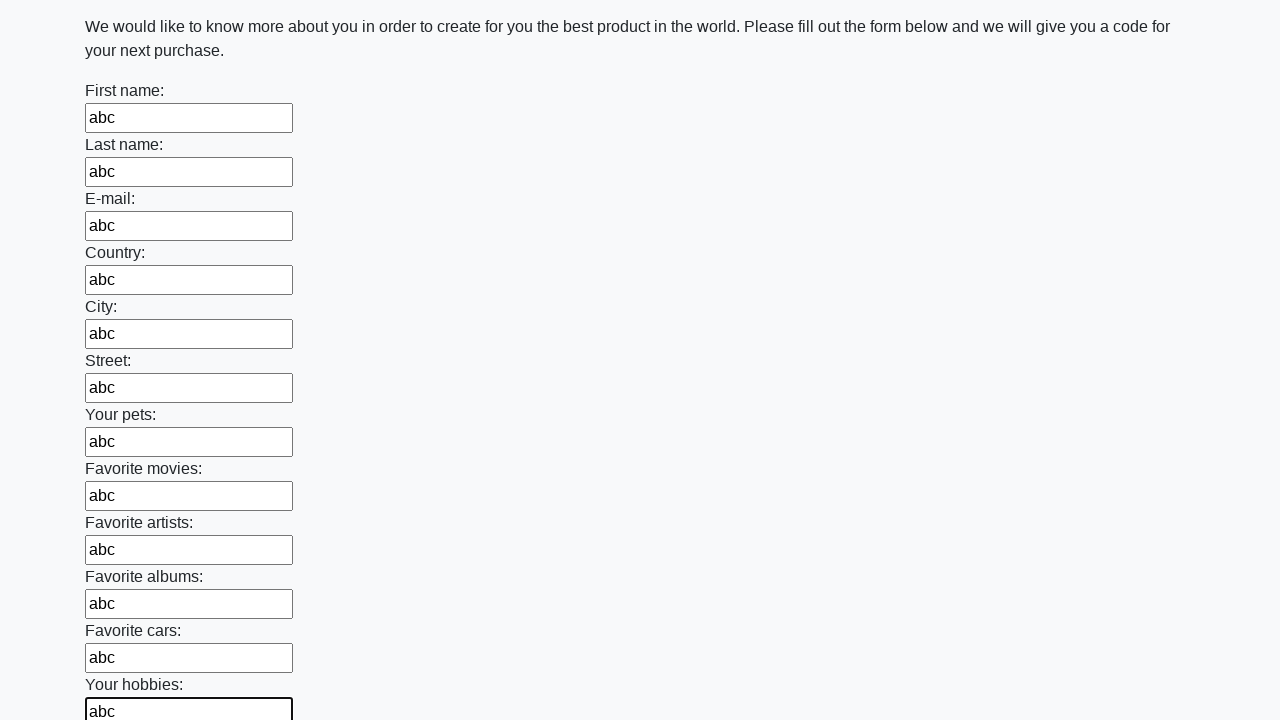

Filled an input field with 'abc' on input >> nth=12
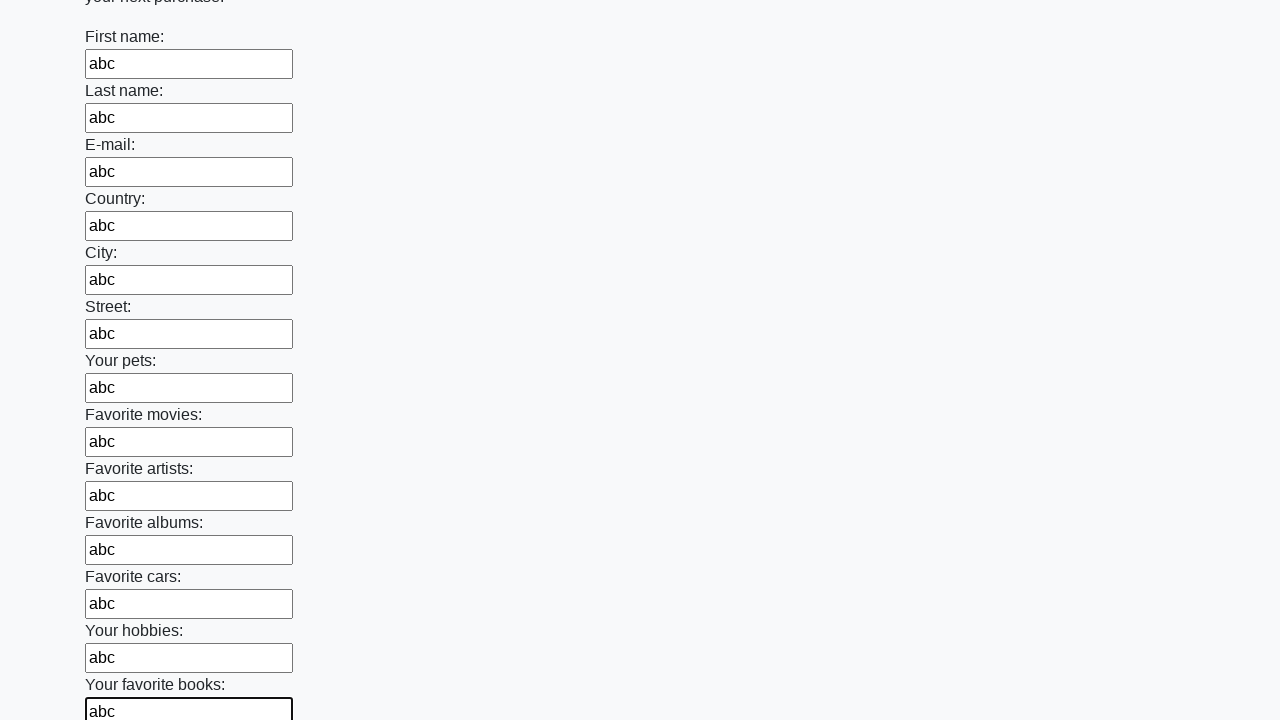

Filled an input field with 'abc' on input >> nth=13
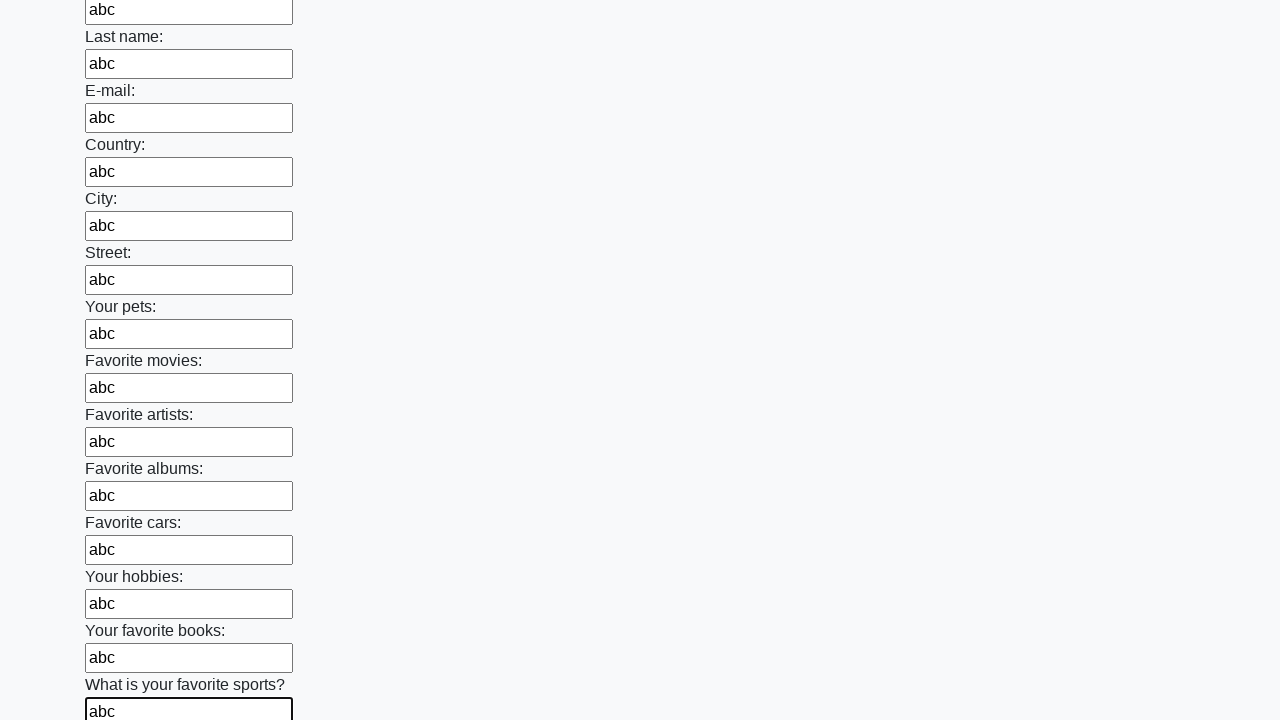

Filled an input field with 'abc' on input >> nth=14
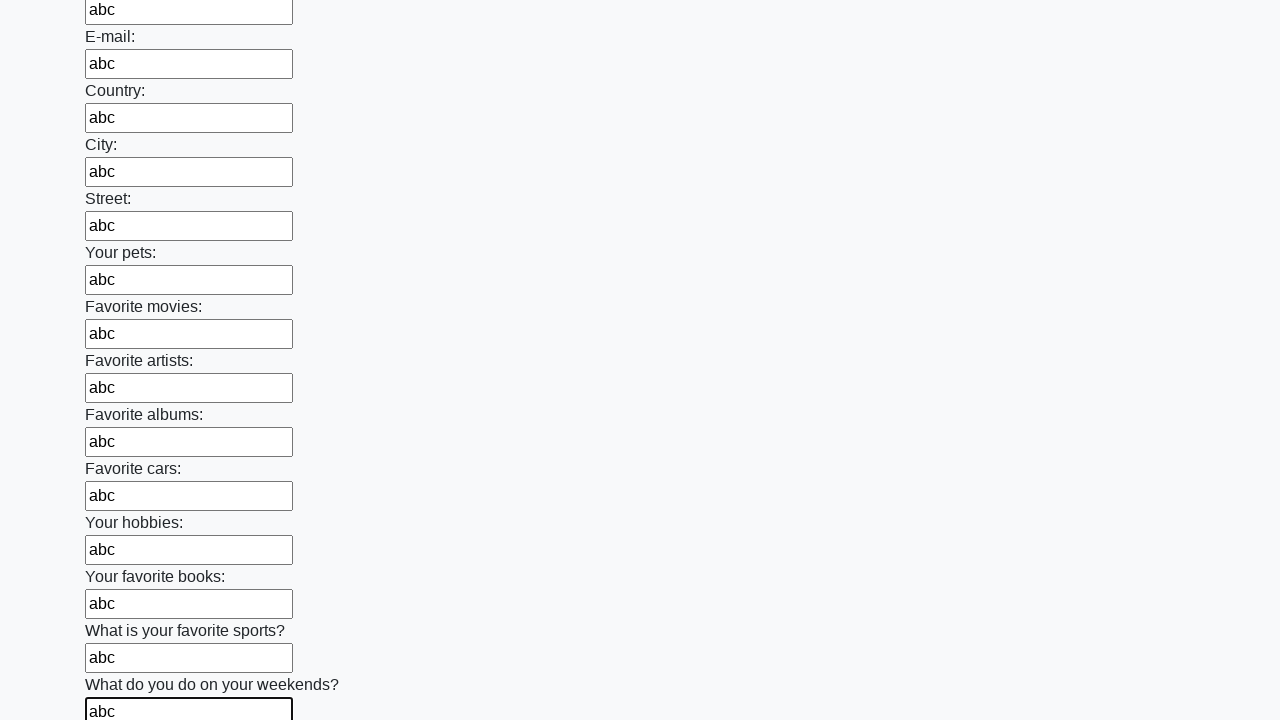

Filled an input field with 'abc' on input >> nth=15
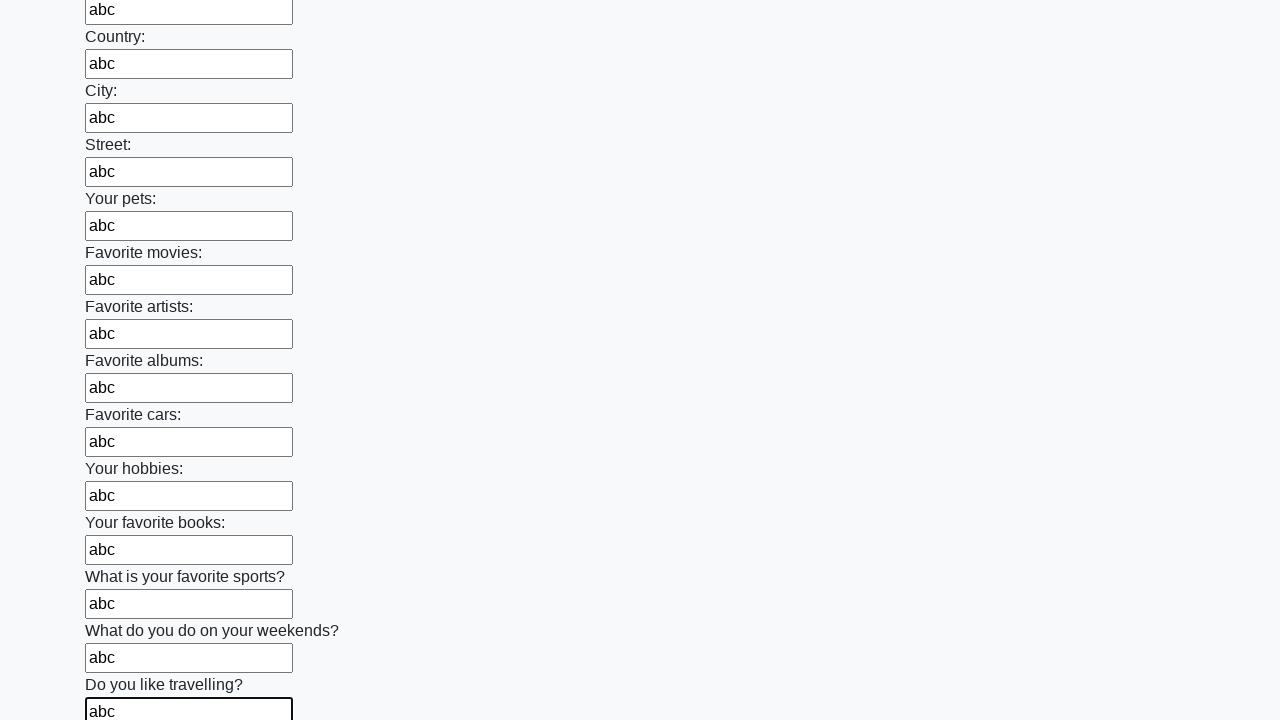

Filled an input field with 'abc' on input >> nth=16
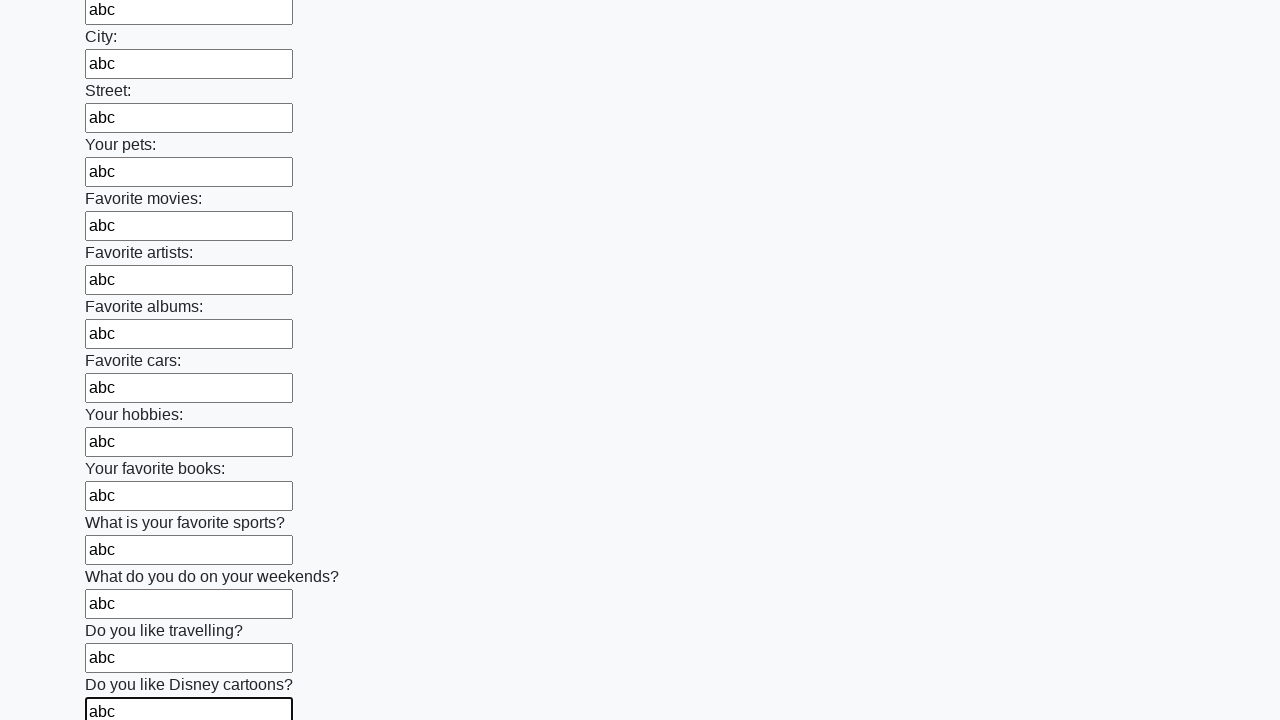

Filled an input field with 'abc' on input >> nth=17
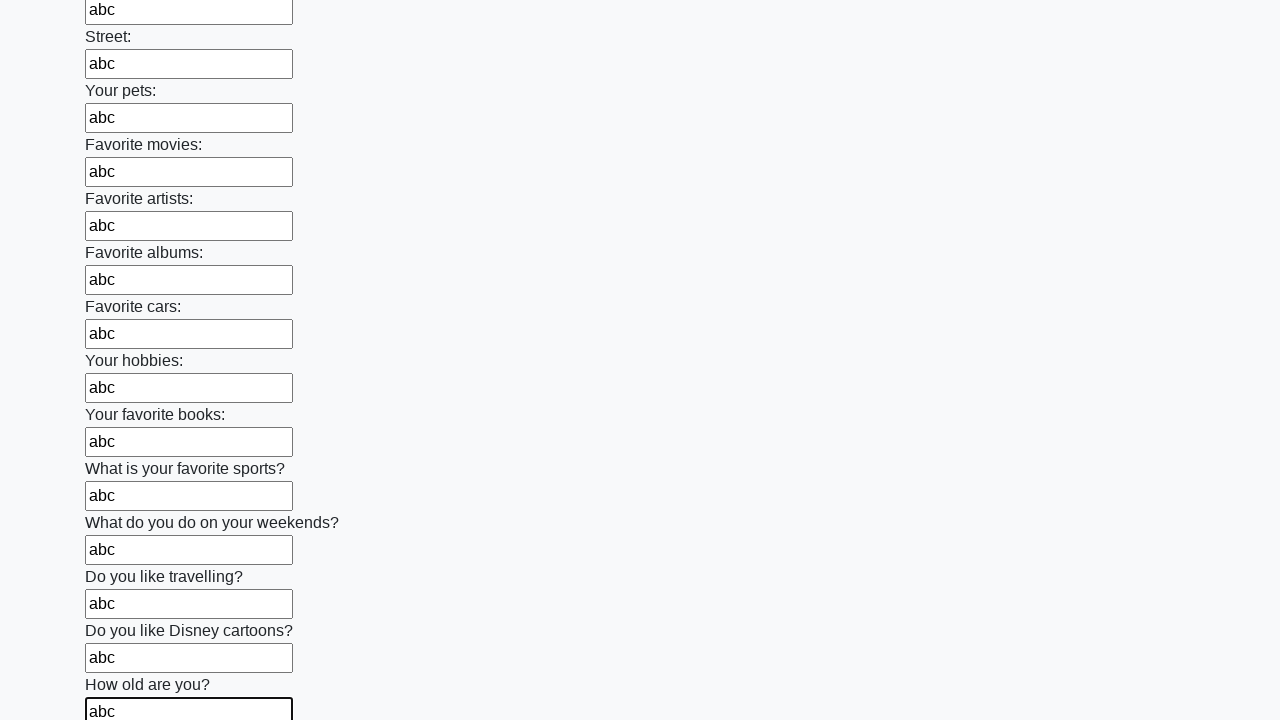

Filled an input field with 'abc' on input >> nth=18
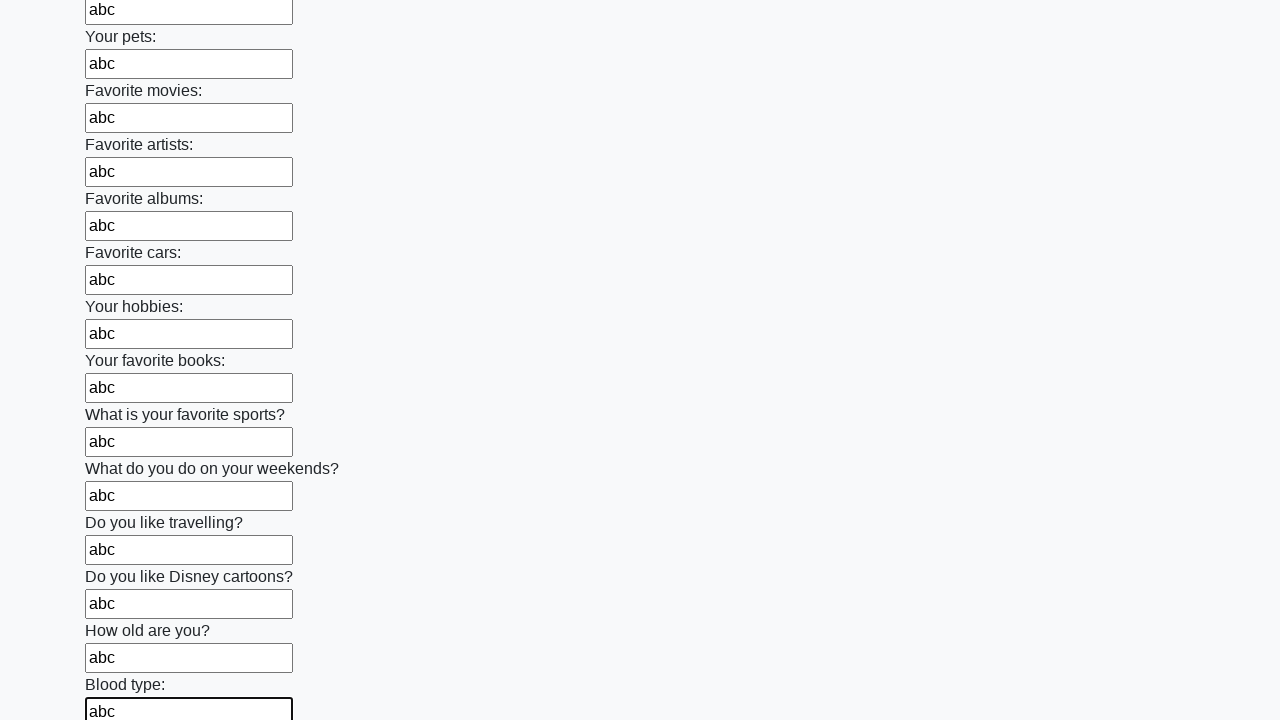

Filled an input field with 'abc' on input >> nth=19
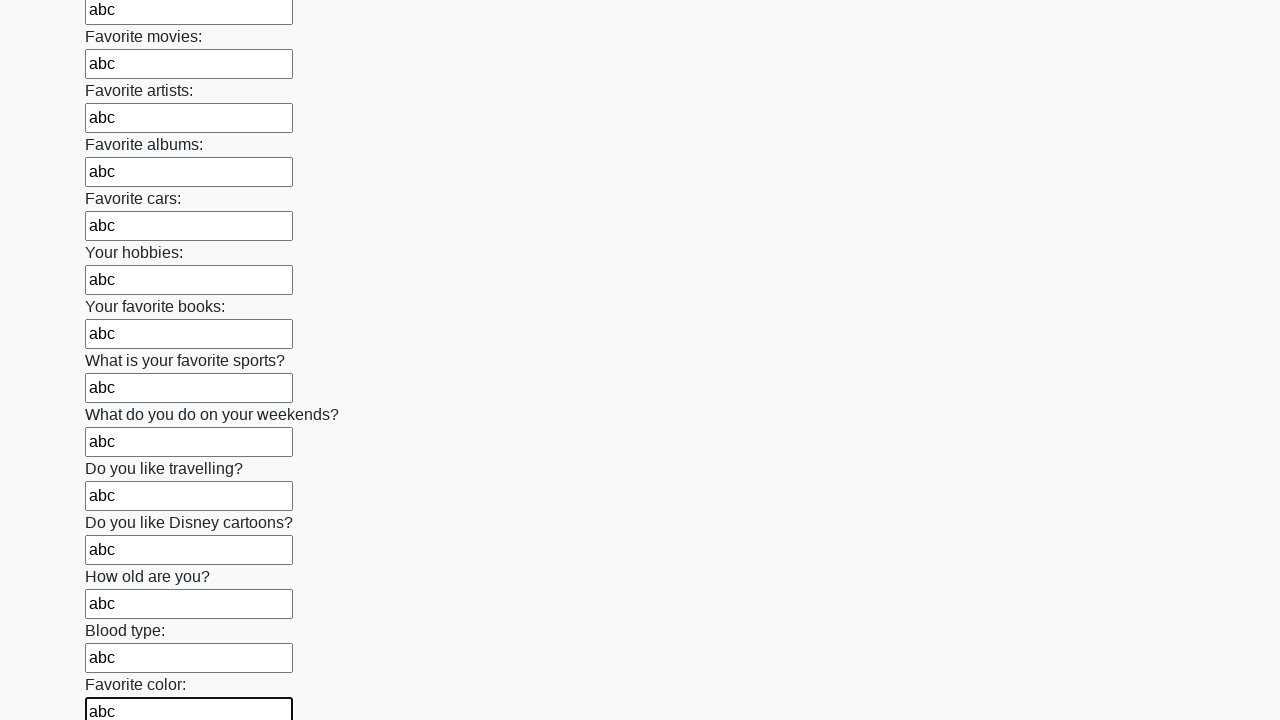

Filled an input field with 'abc' on input >> nth=20
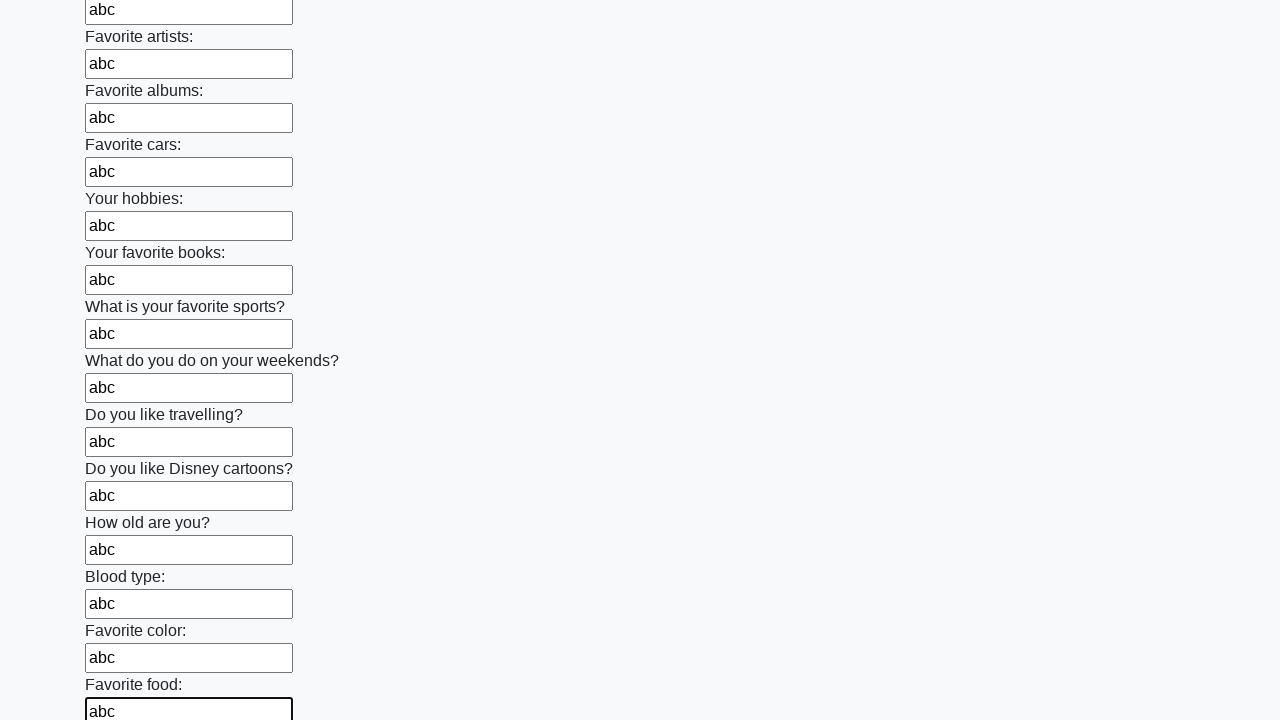

Filled an input field with 'abc' on input >> nth=21
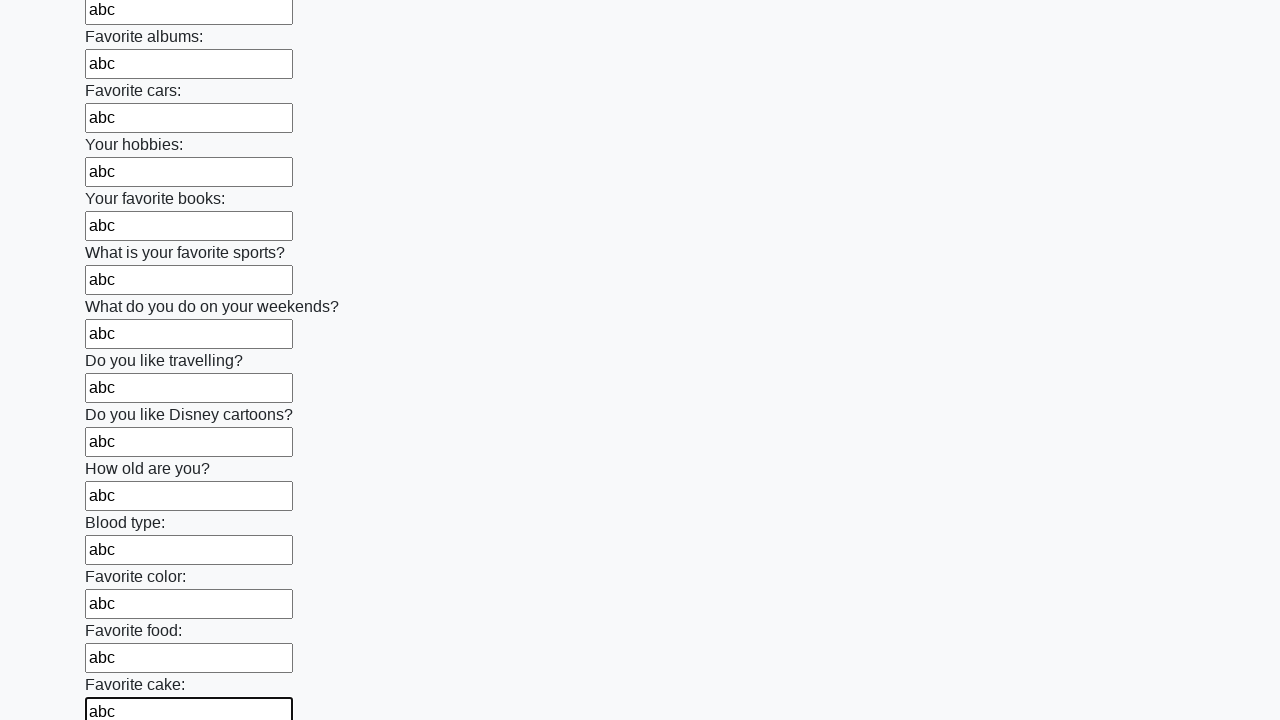

Filled an input field with 'abc' on input >> nth=22
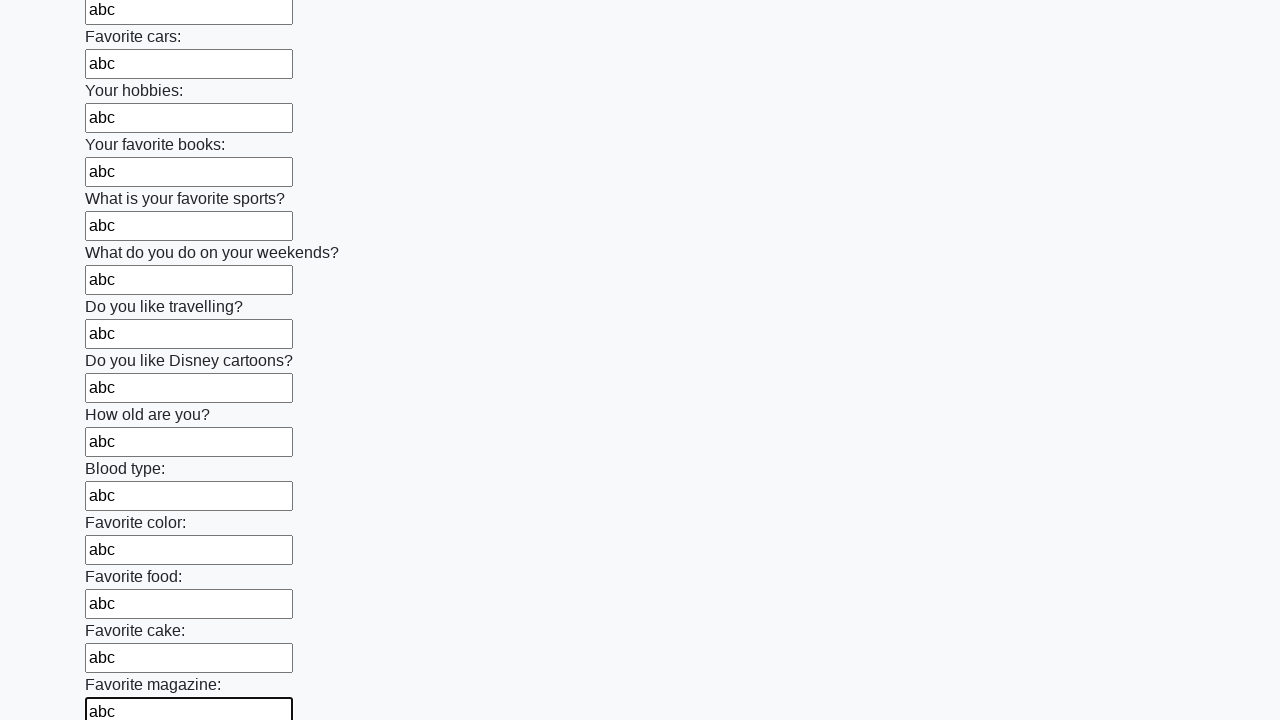

Filled an input field with 'abc' on input >> nth=23
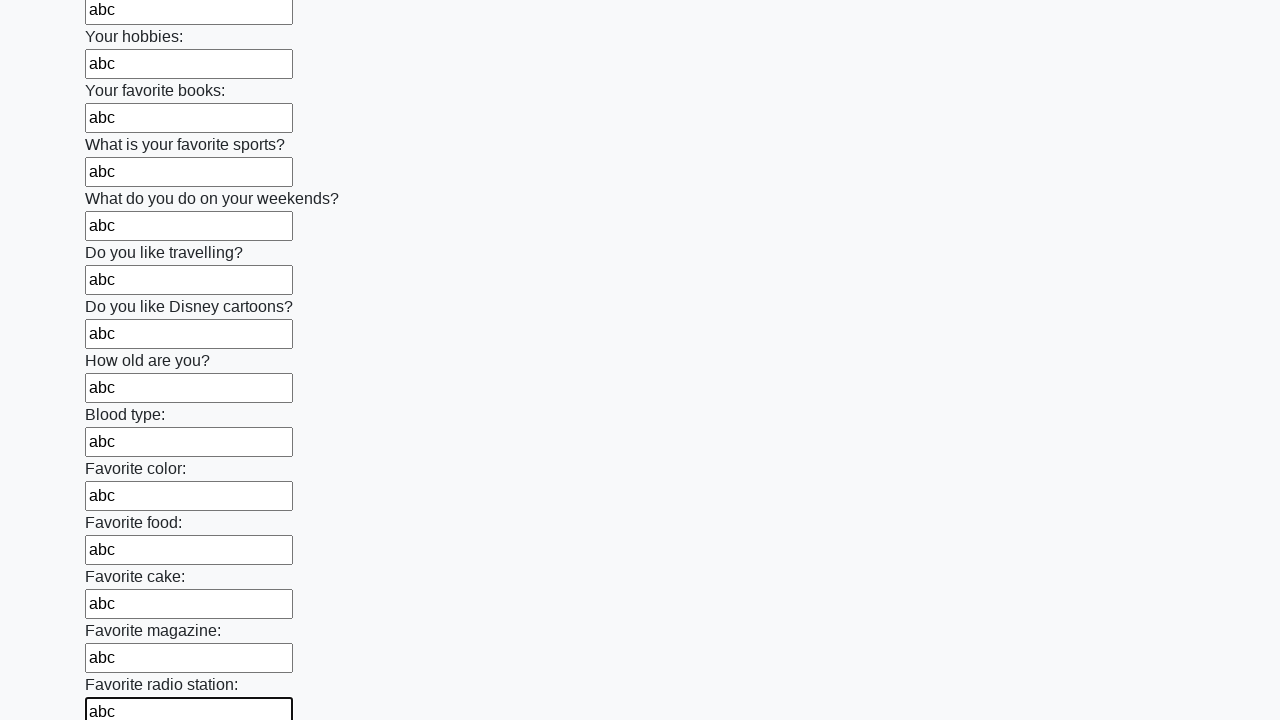

Filled an input field with 'abc' on input >> nth=24
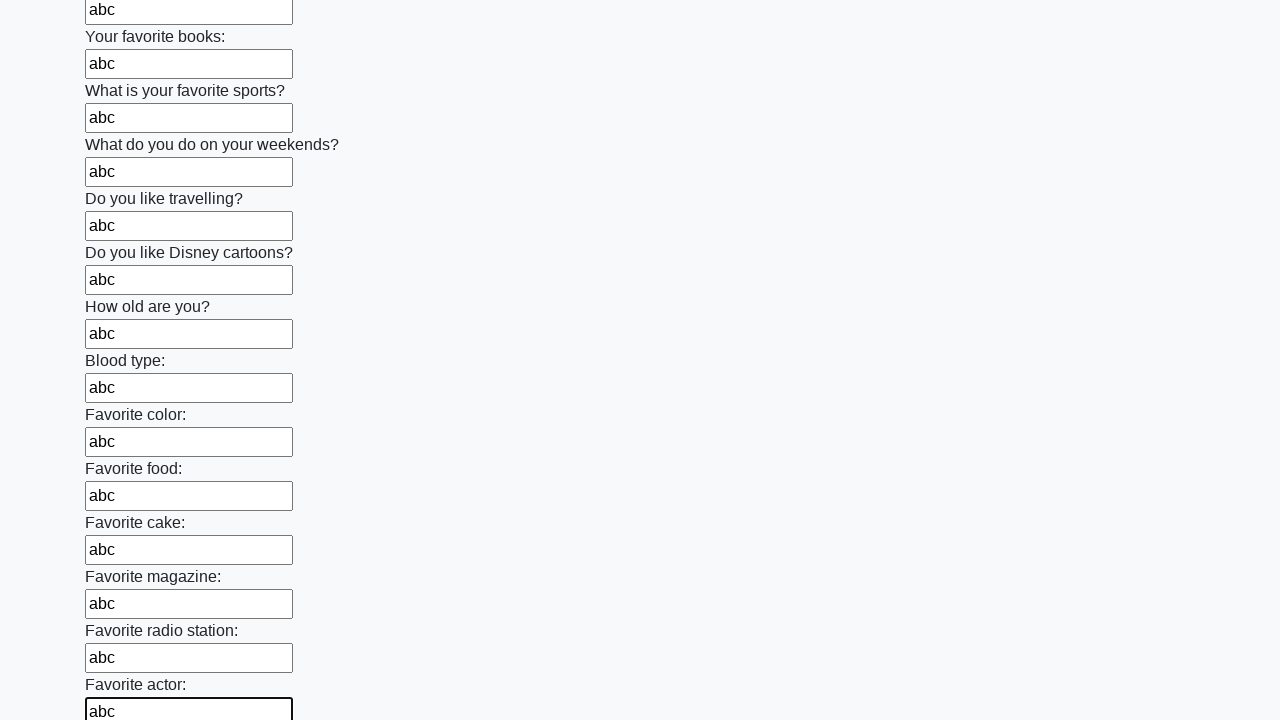

Filled an input field with 'abc' on input >> nth=25
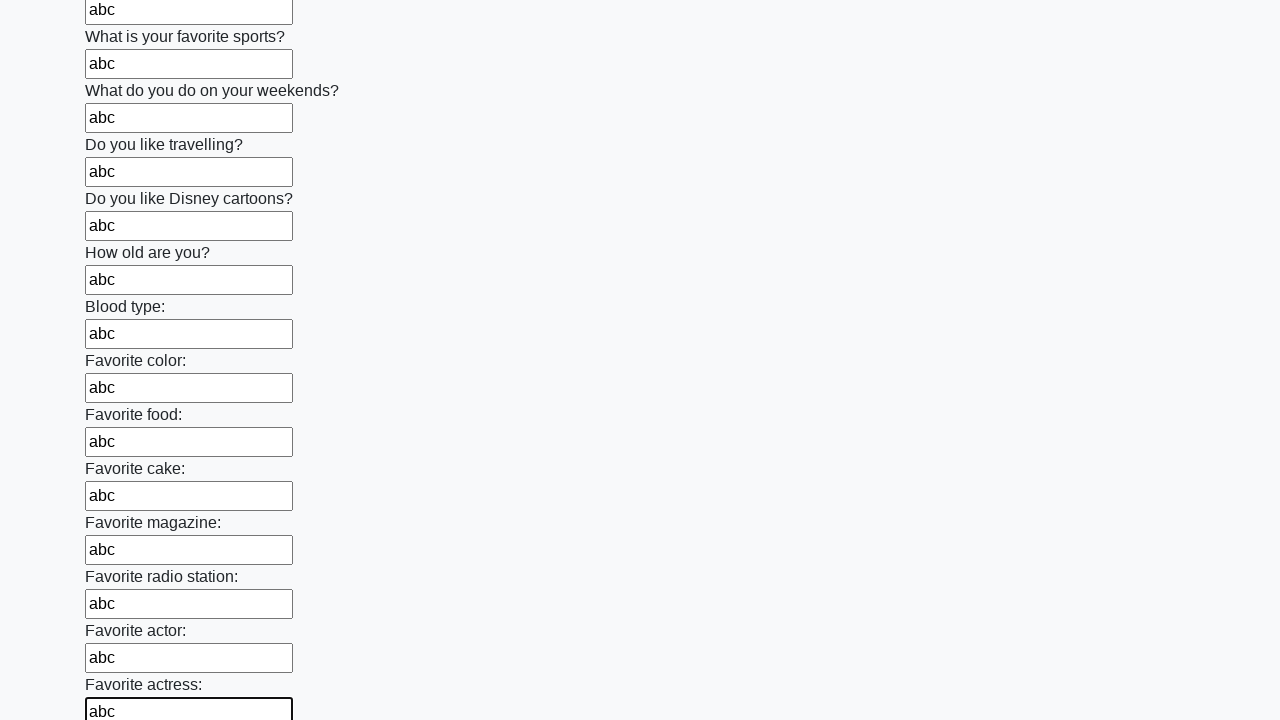

Filled an input field with 'abc' on input >> nth=26
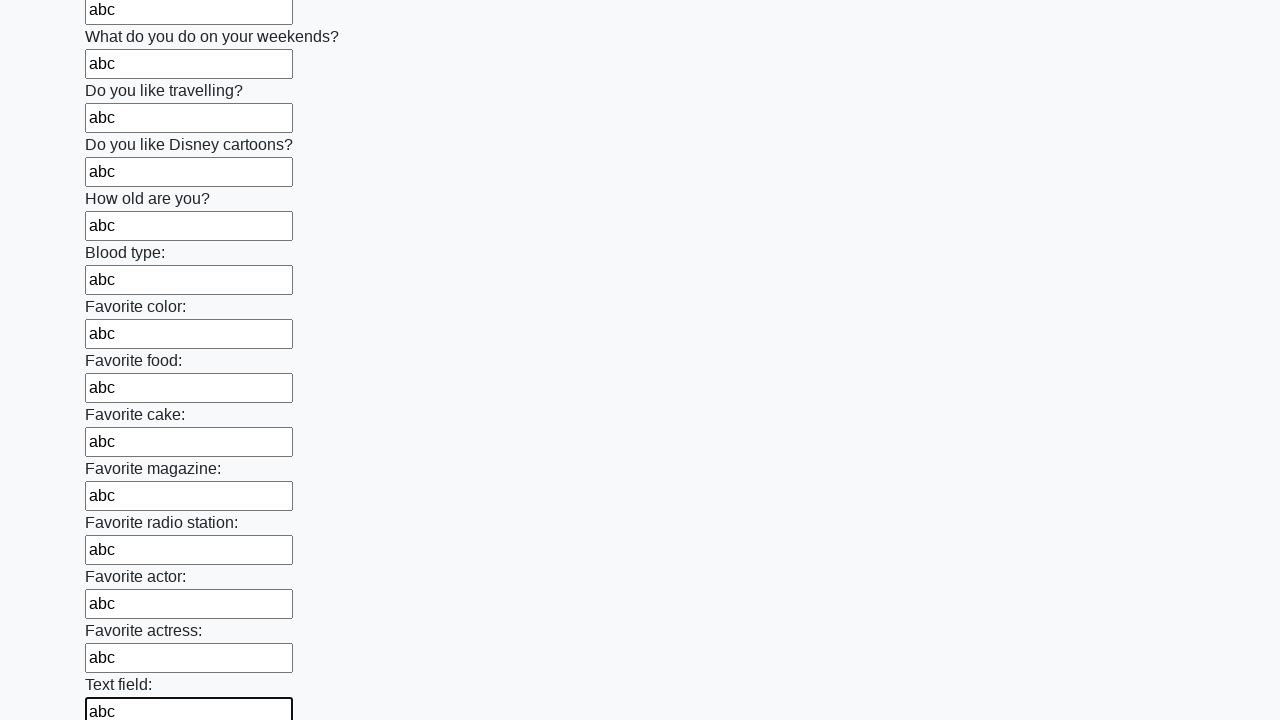

Filled an input field with 'abc' on input >> nth=27
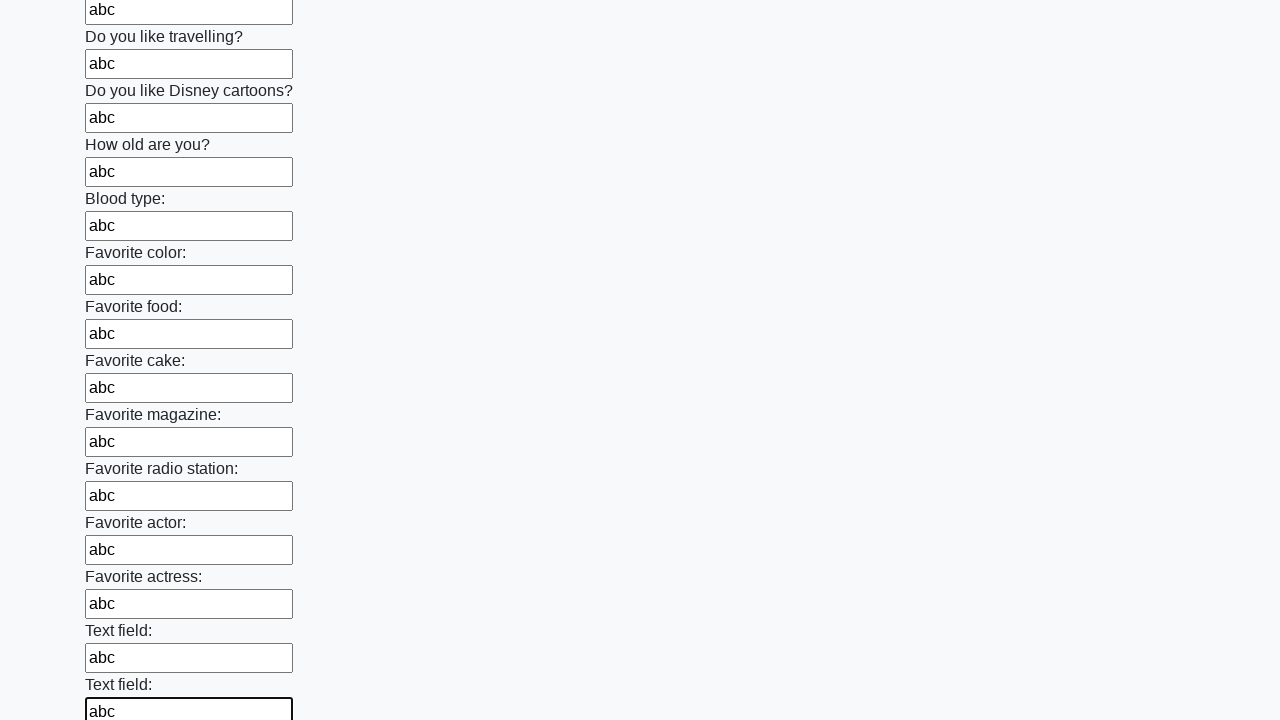

Filled an input field with 'abc' on input >> nth=28
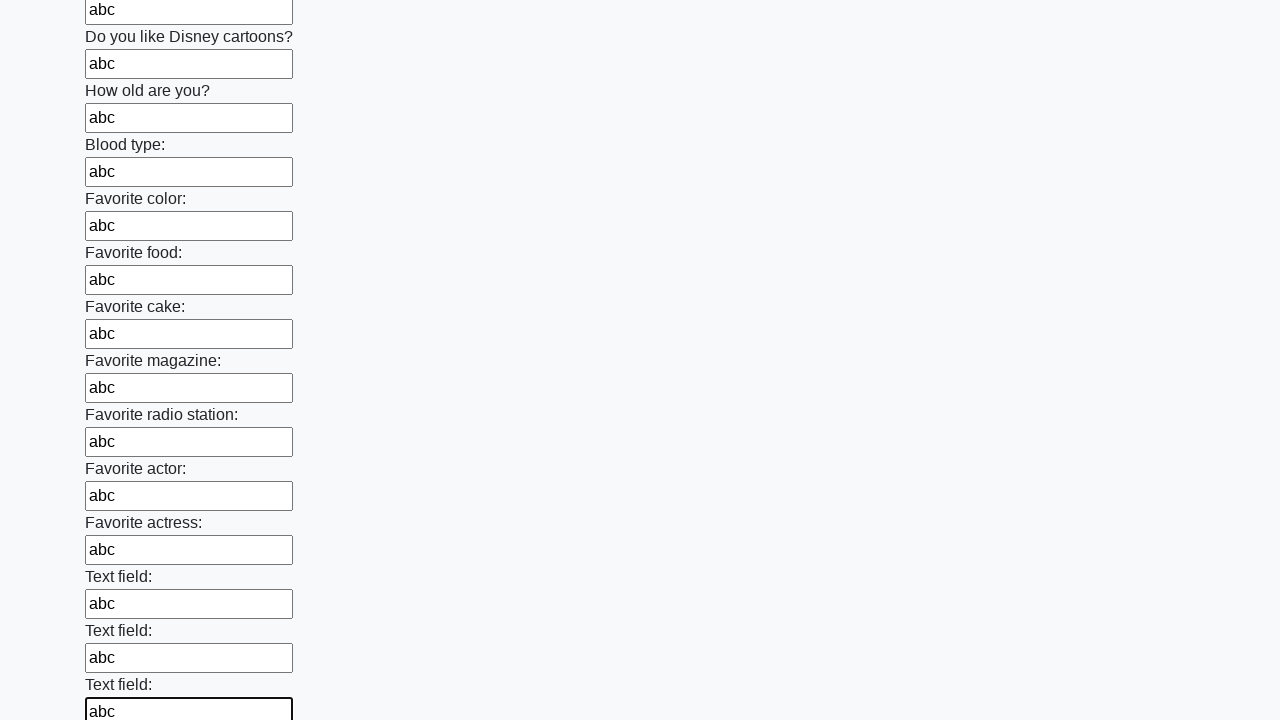

Filled an input field with 'abc' on input >> nth=29
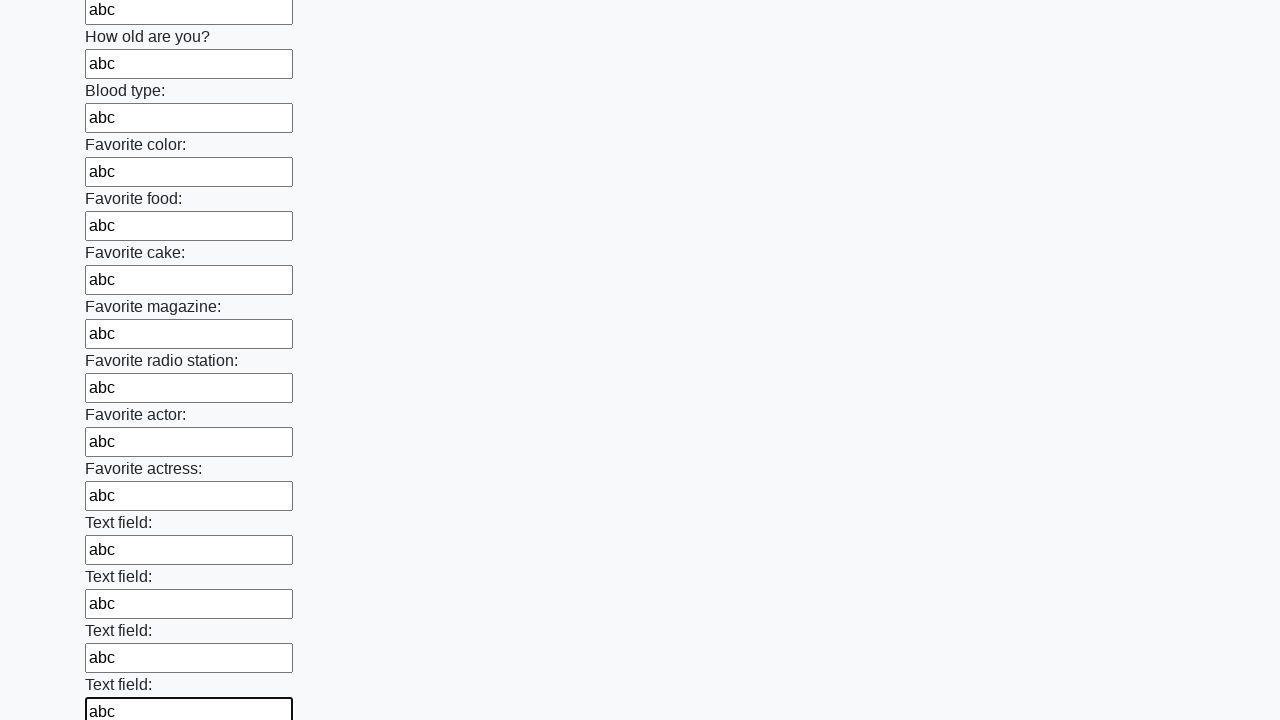

Filled an input field with 'abc' on input >> nth=30
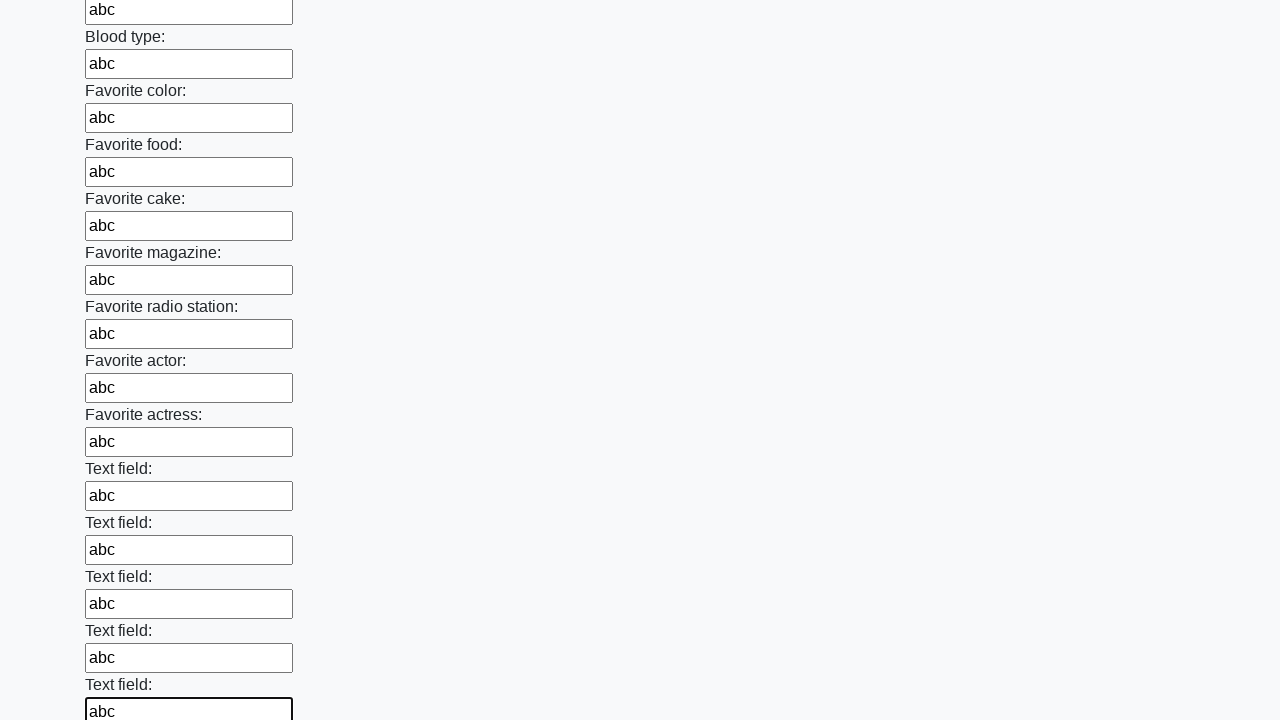

Filled an input field with 'abc' on input >> nth=31
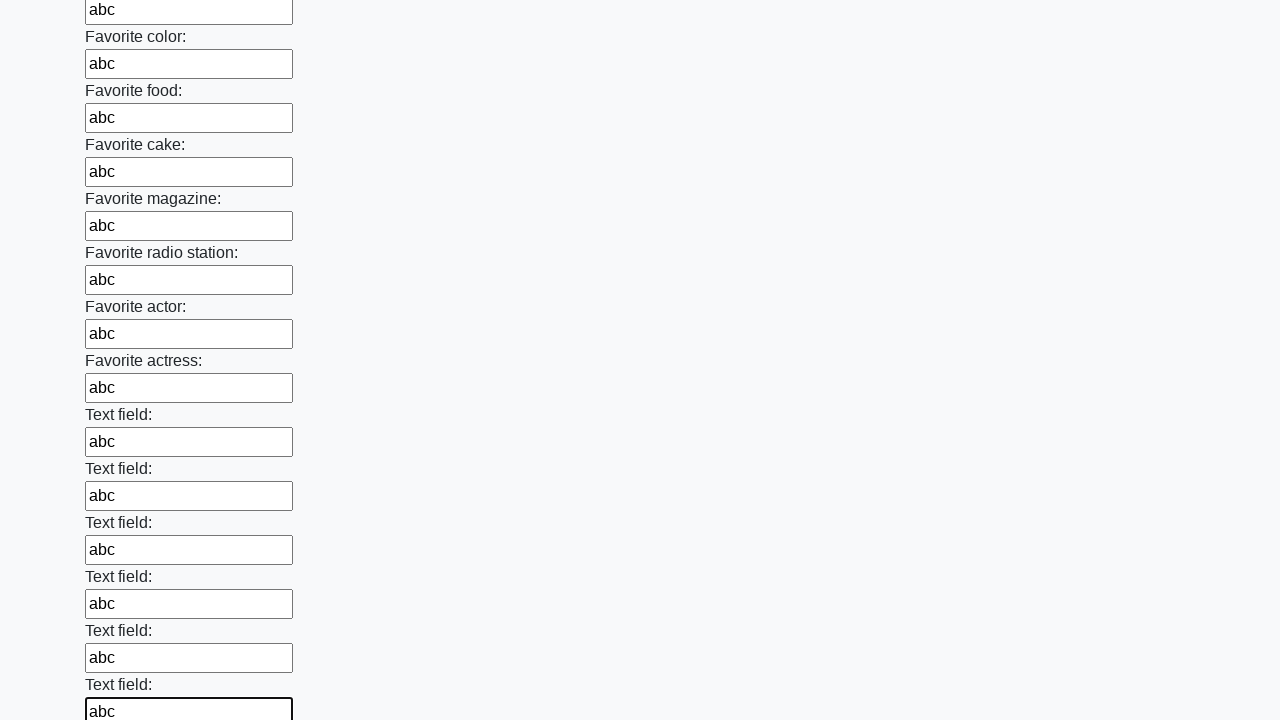

Filled an input field with 'abc' on input >> nth=32
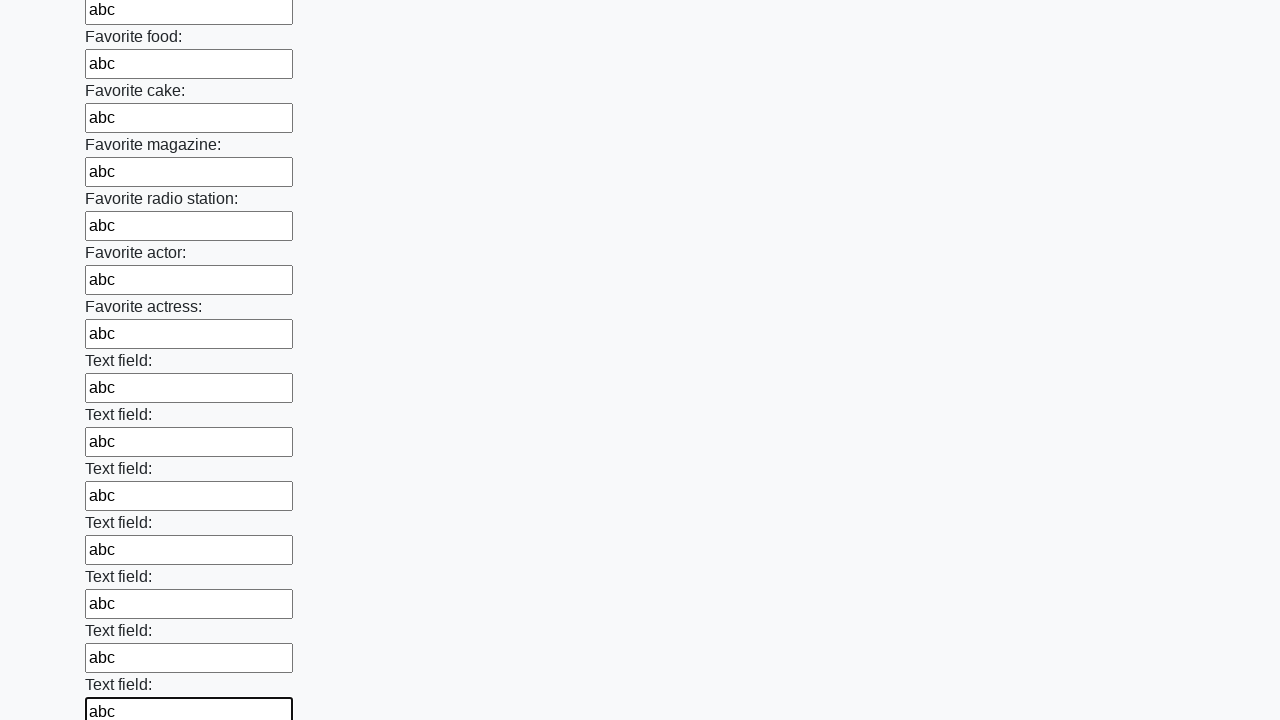

Filled an input field with 'abc' on input >> nth=33
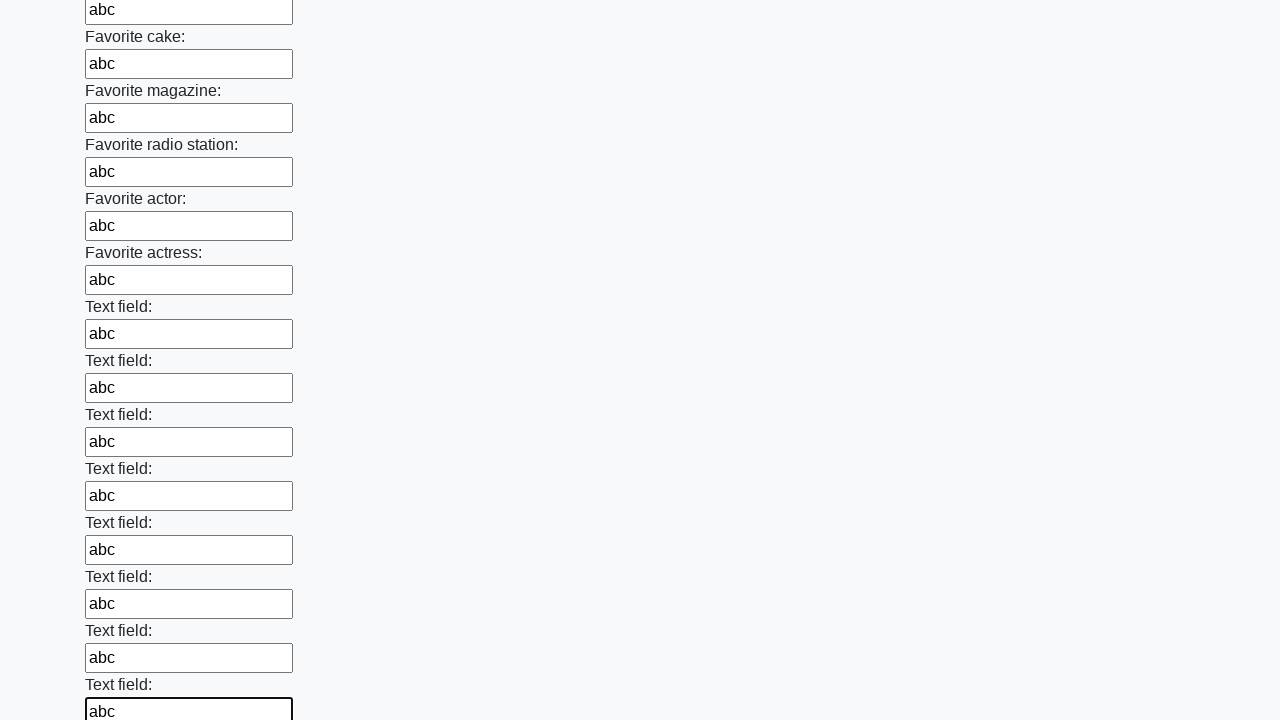

Filled an input field with 'abc' on input >> nth=34
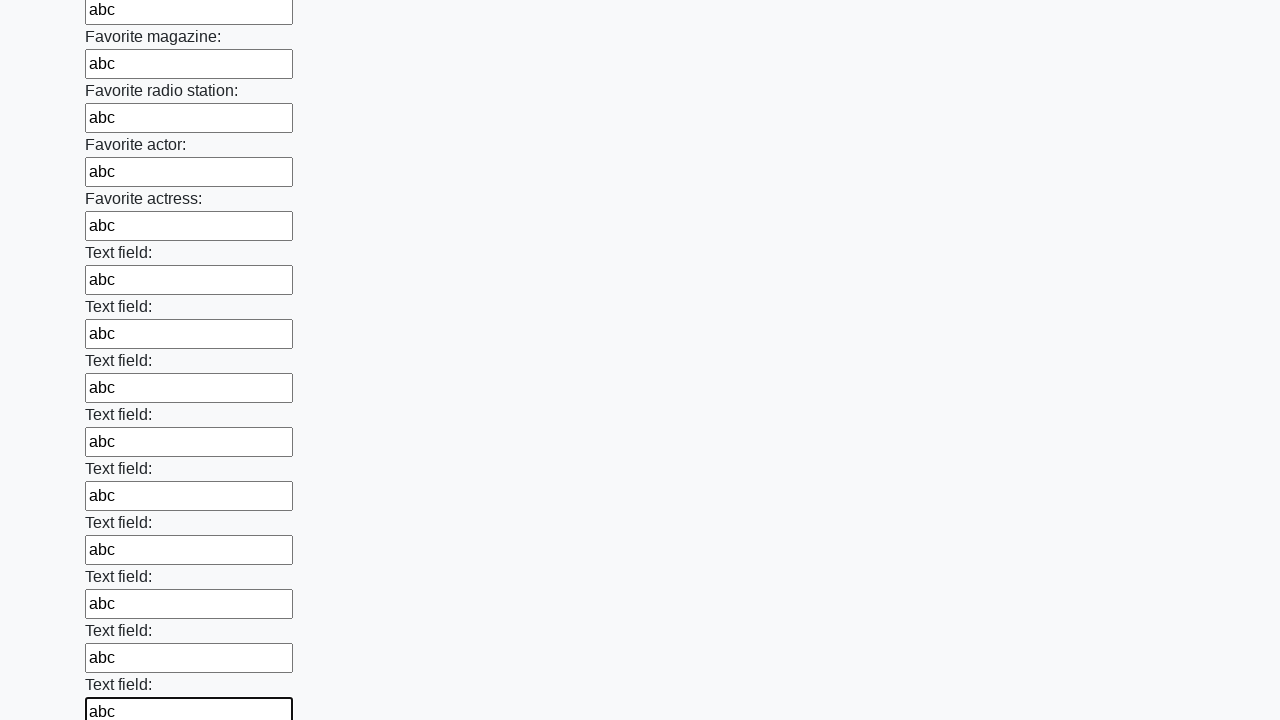

Filled an input field with 'abc' on input >> nth=35
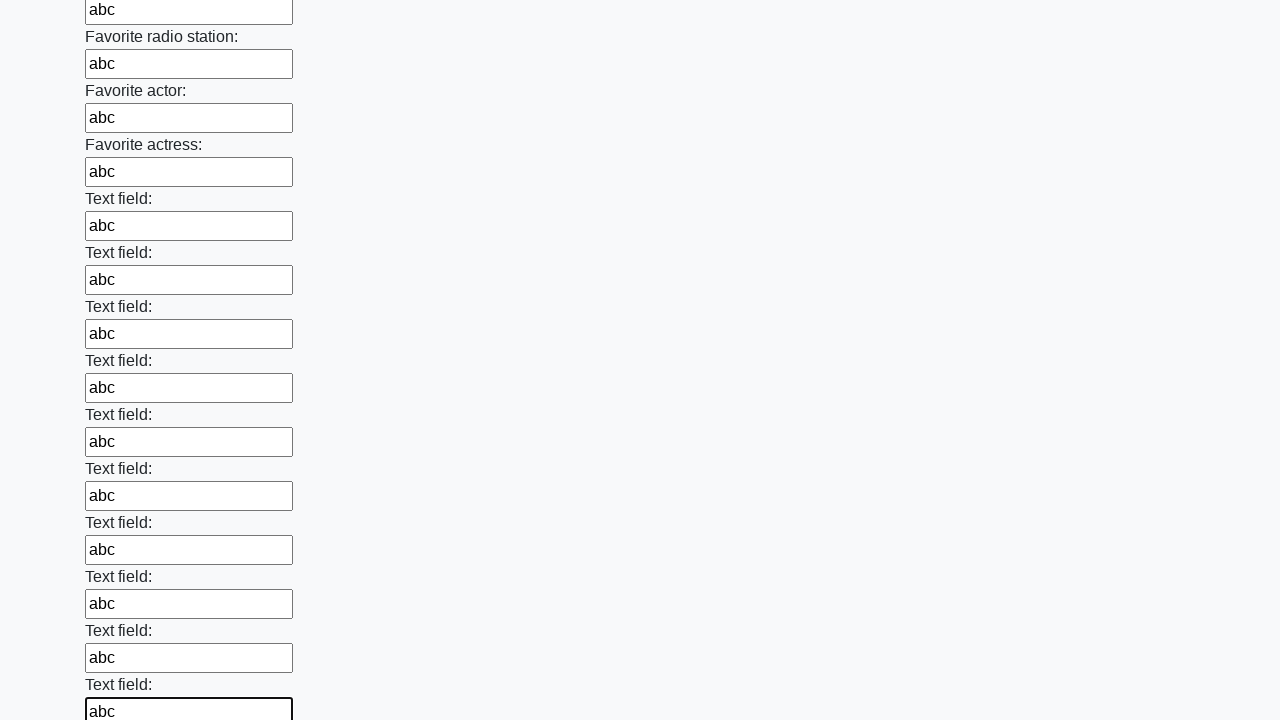

Filled an input field with 'abc' on input >> nth=36
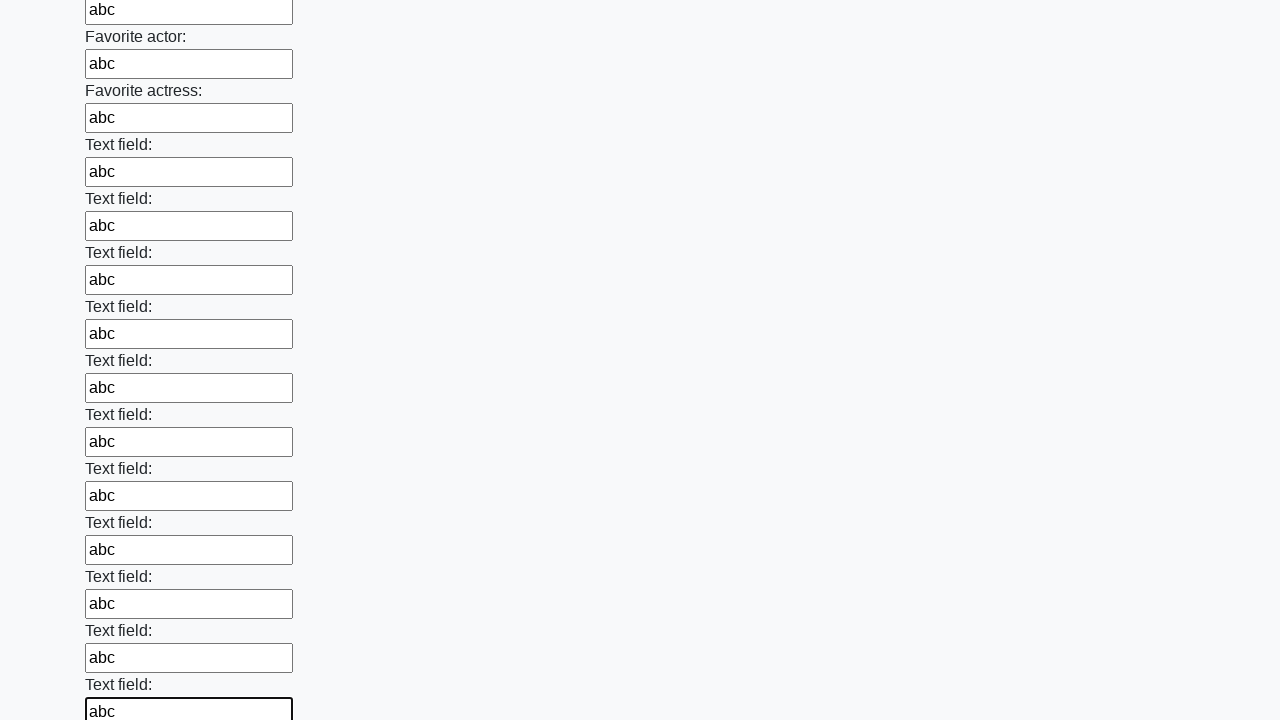

Filled an input field with 'abc' on input >> nth=37
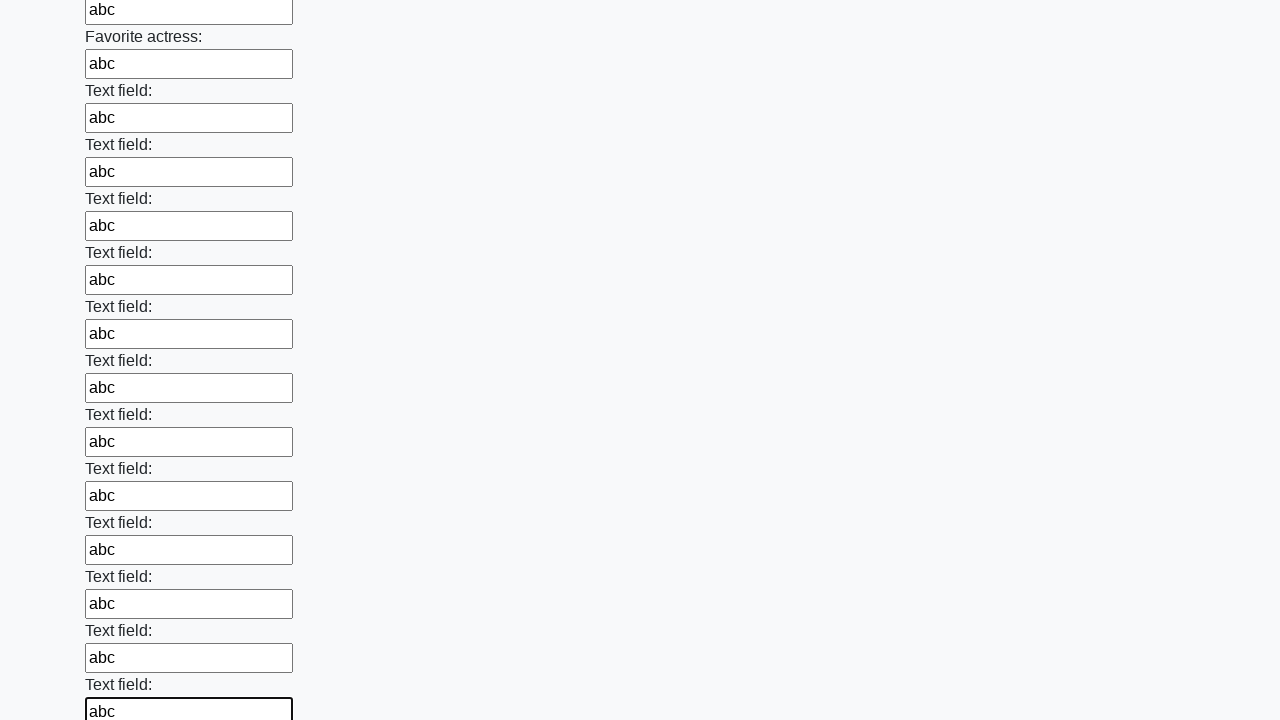

Filled an input field with 'abc' on input >> nth=38
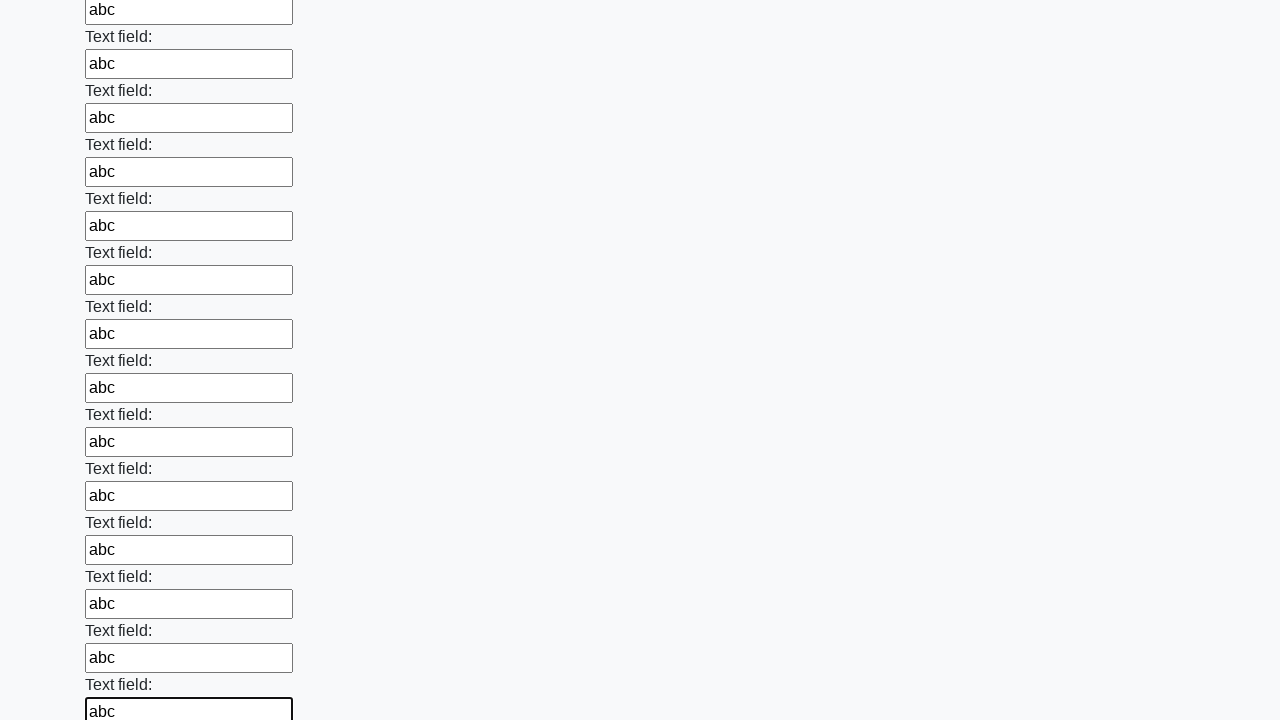

Filled an input field with 'abc' on input >> nth=39
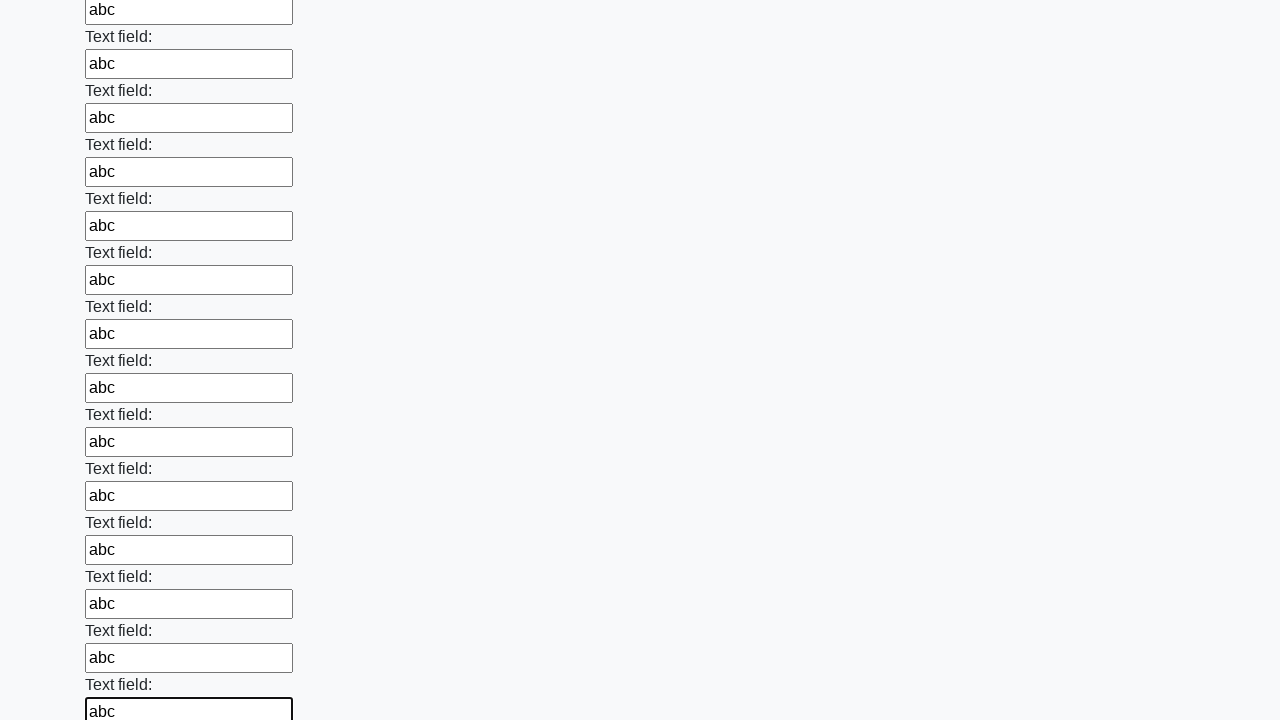

Filled an input field with 'abc' on input >> nth=40
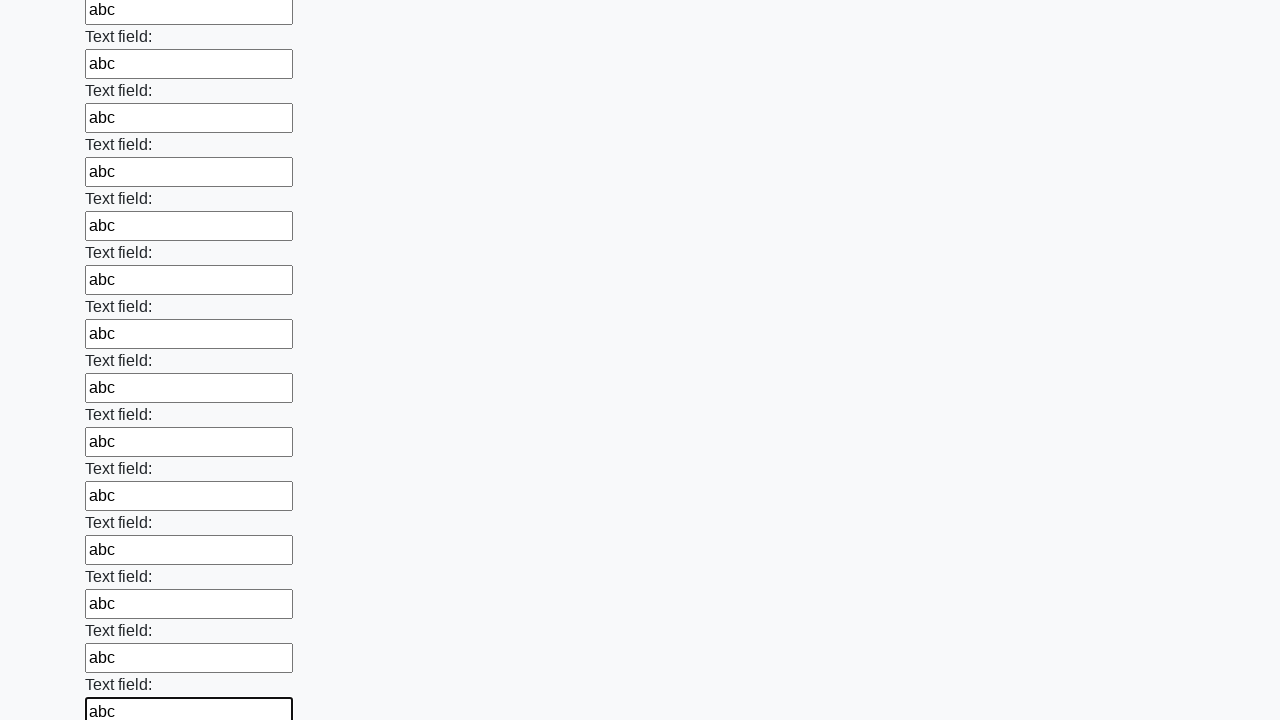

Filled an input field with 'abc' on input >> nth=41
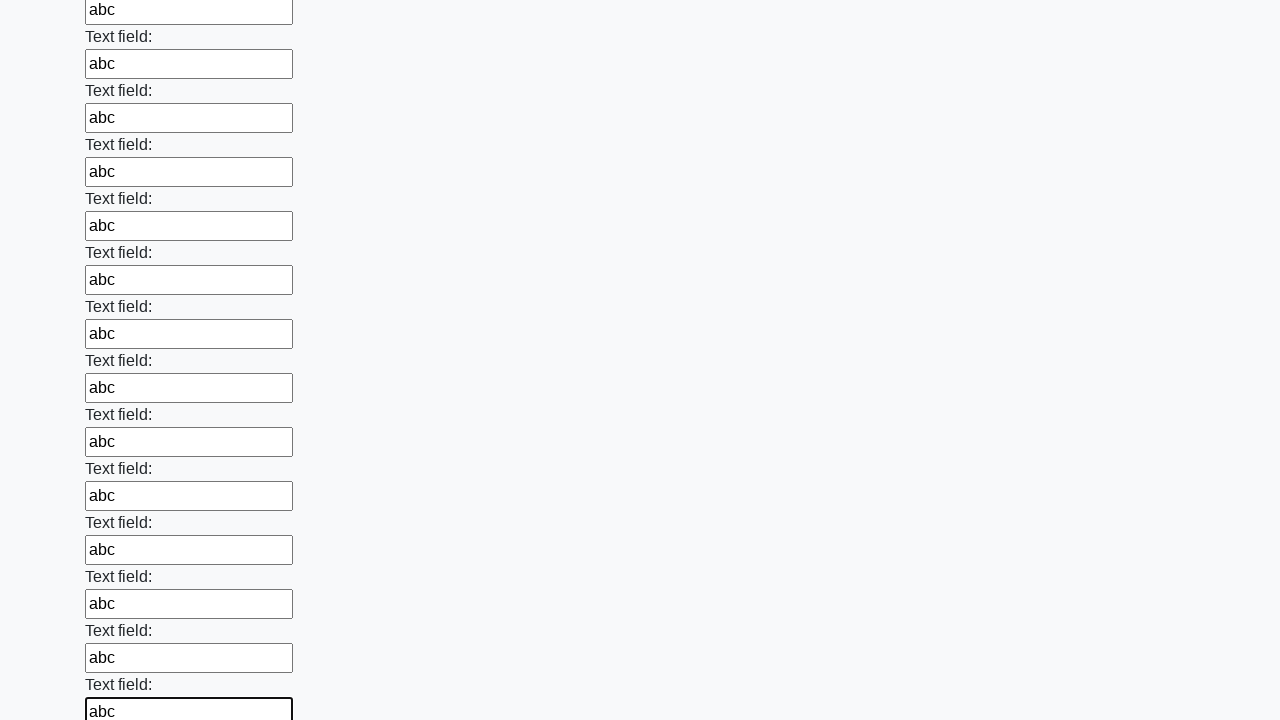

Filled an input field with 'abc' on input >> nth=42
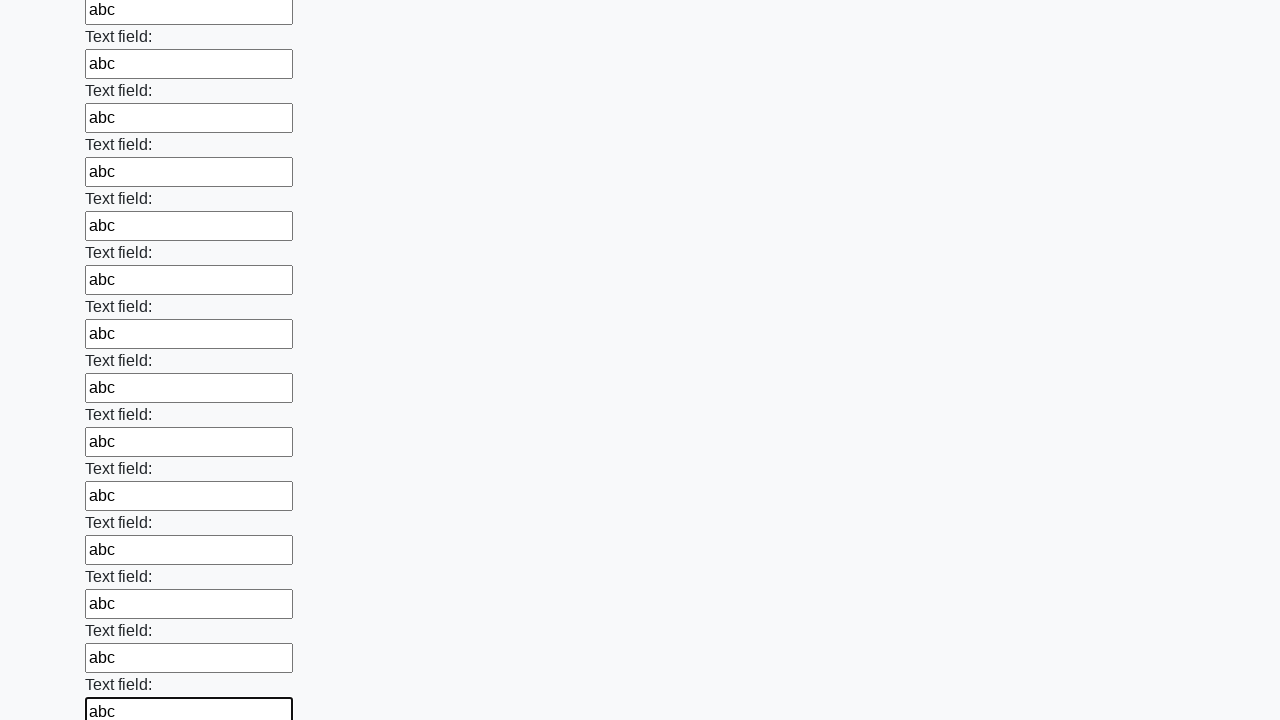

Filled an input field with 'abc' on input >> nth=43
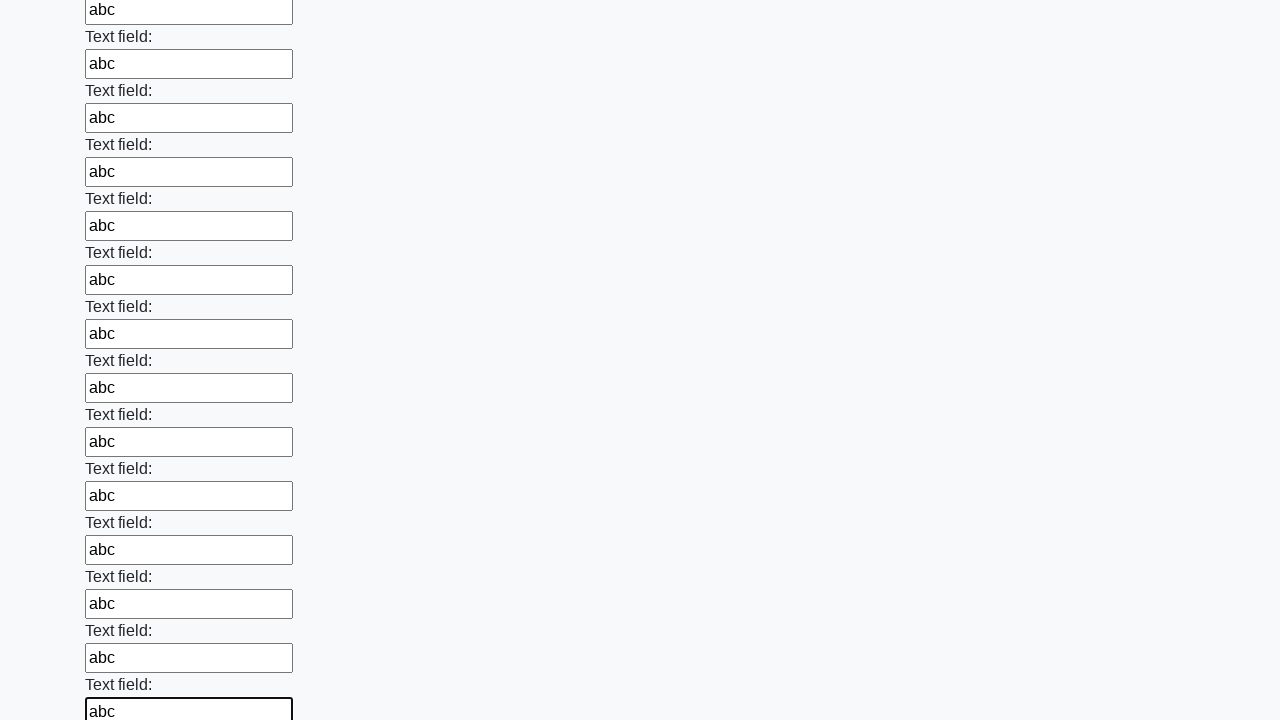

Filled an input field with 'abc' on input >> nth=44
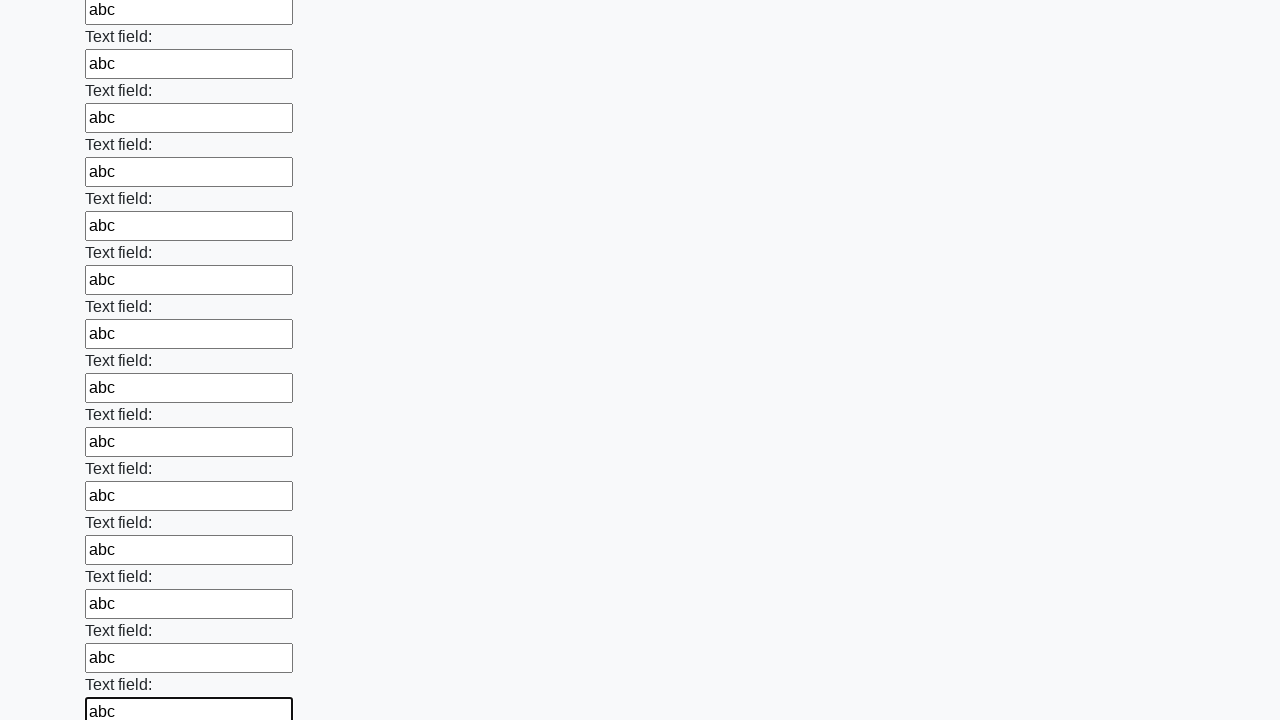

Filled an input field with 'abc' on input >> nth=45
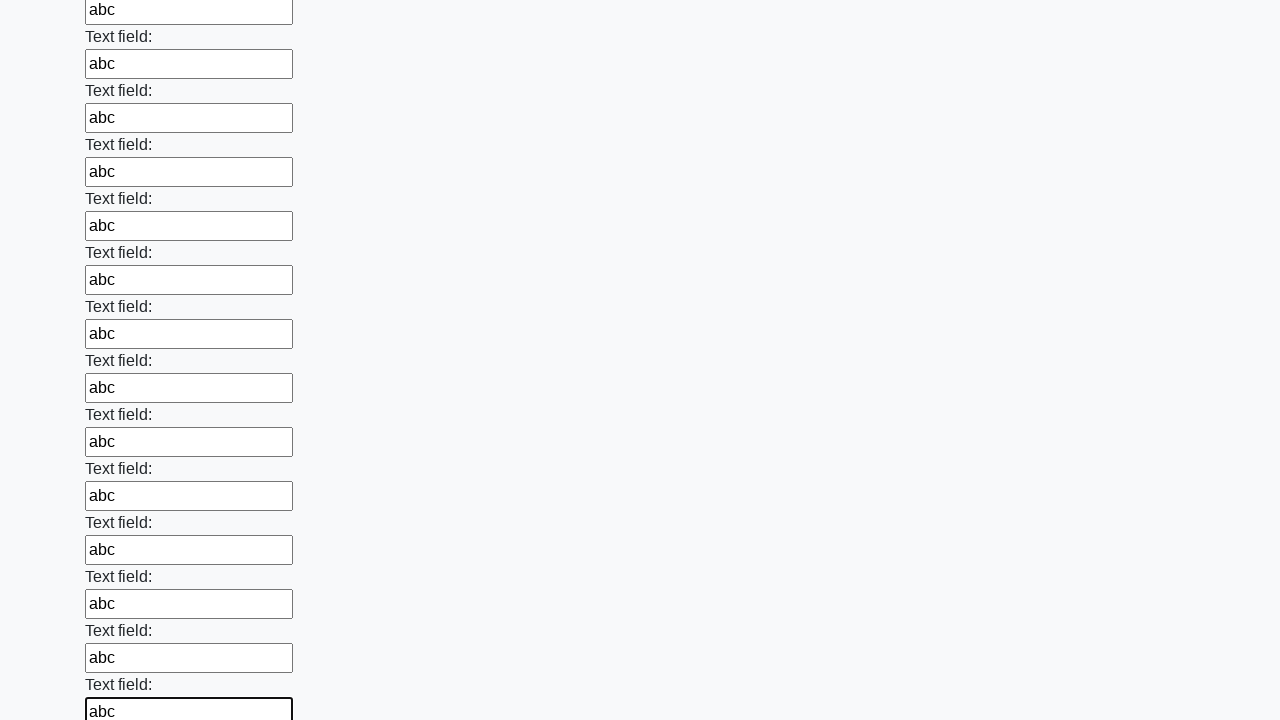

Filled an input field with 'abc' on input >> nth=46
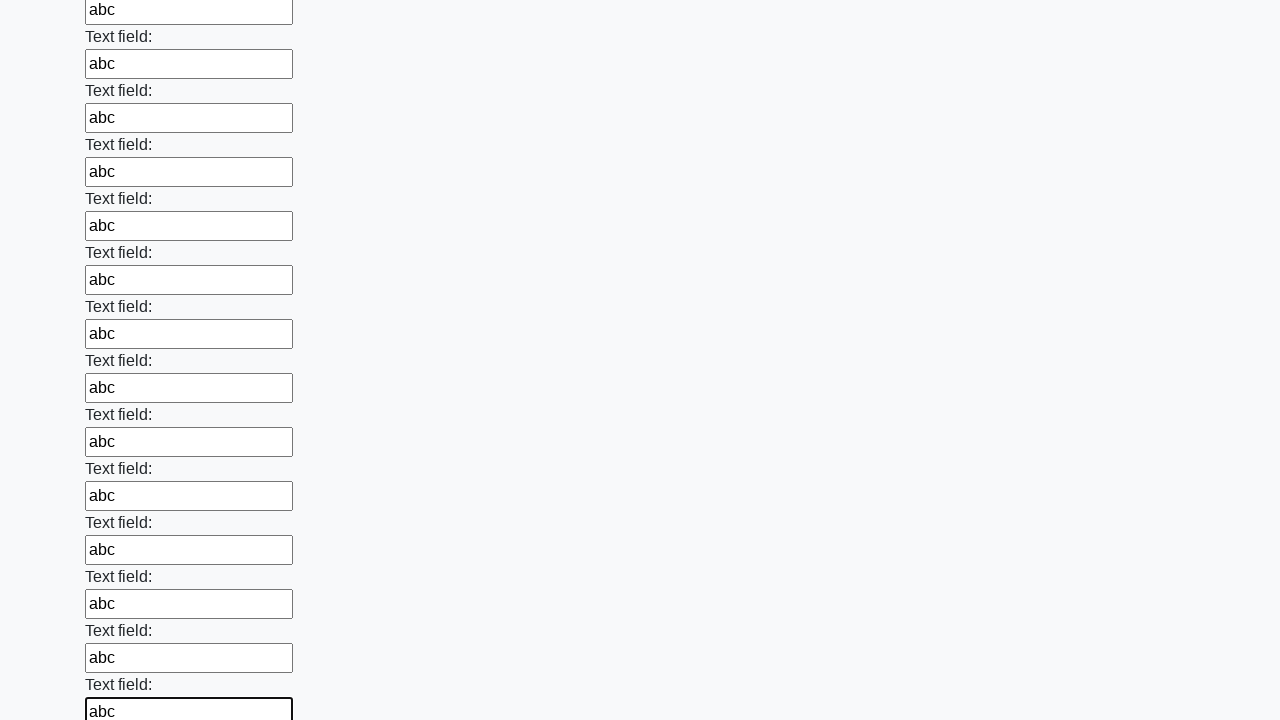

Filled an input field with 'abc' on input >> nth=47
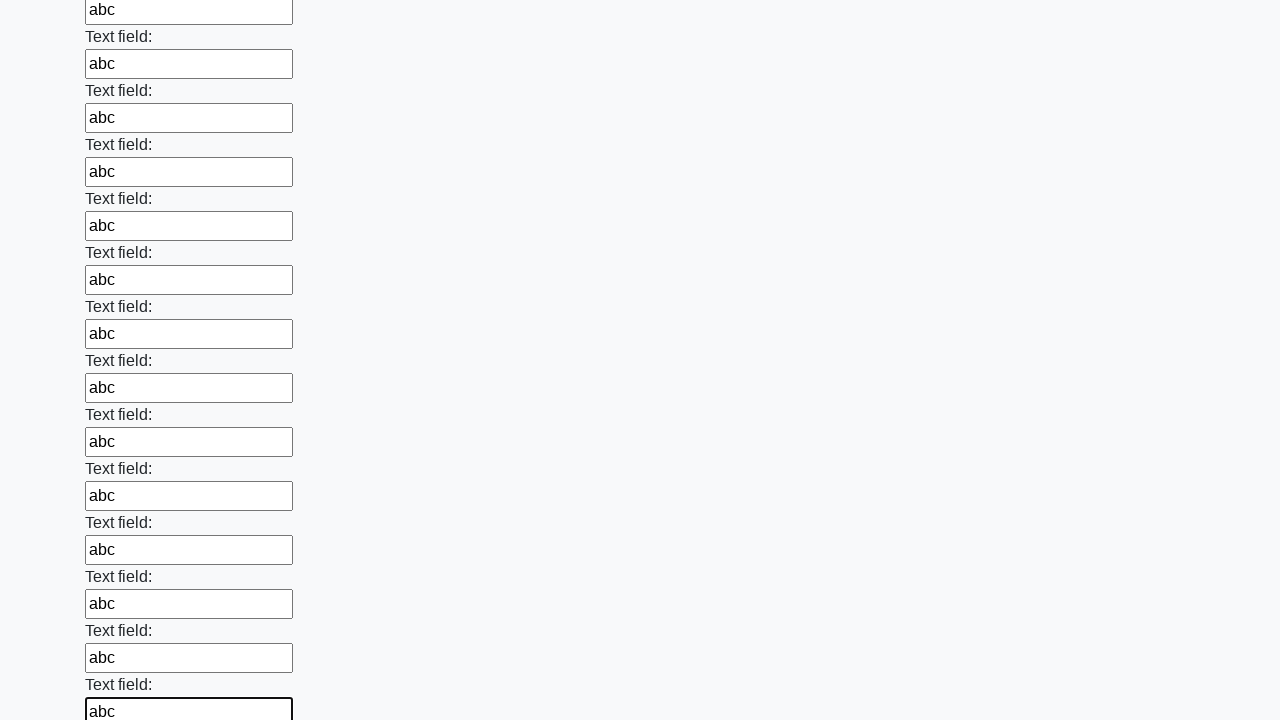

Filled an input field with 'abc' on input >> nth=48
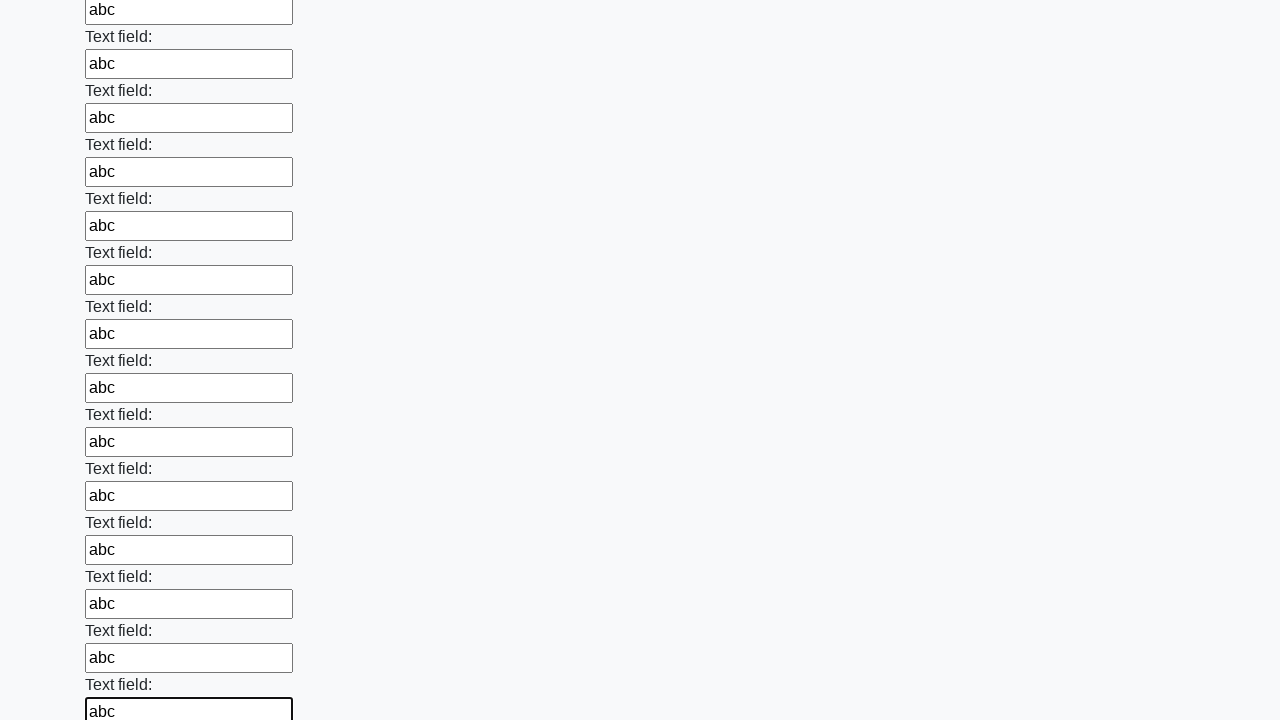

Filled an input field with 'abc' on input >> nth=49
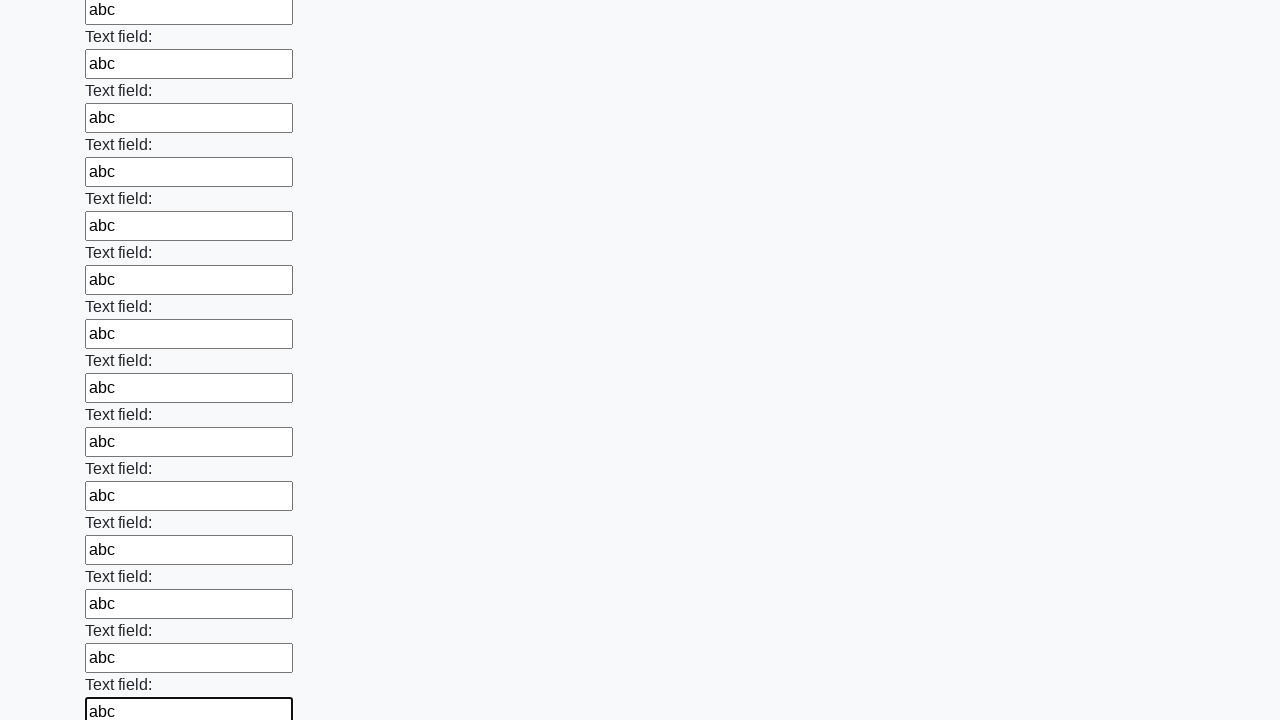

Filled an input field with 'abc' on input >> nth=50
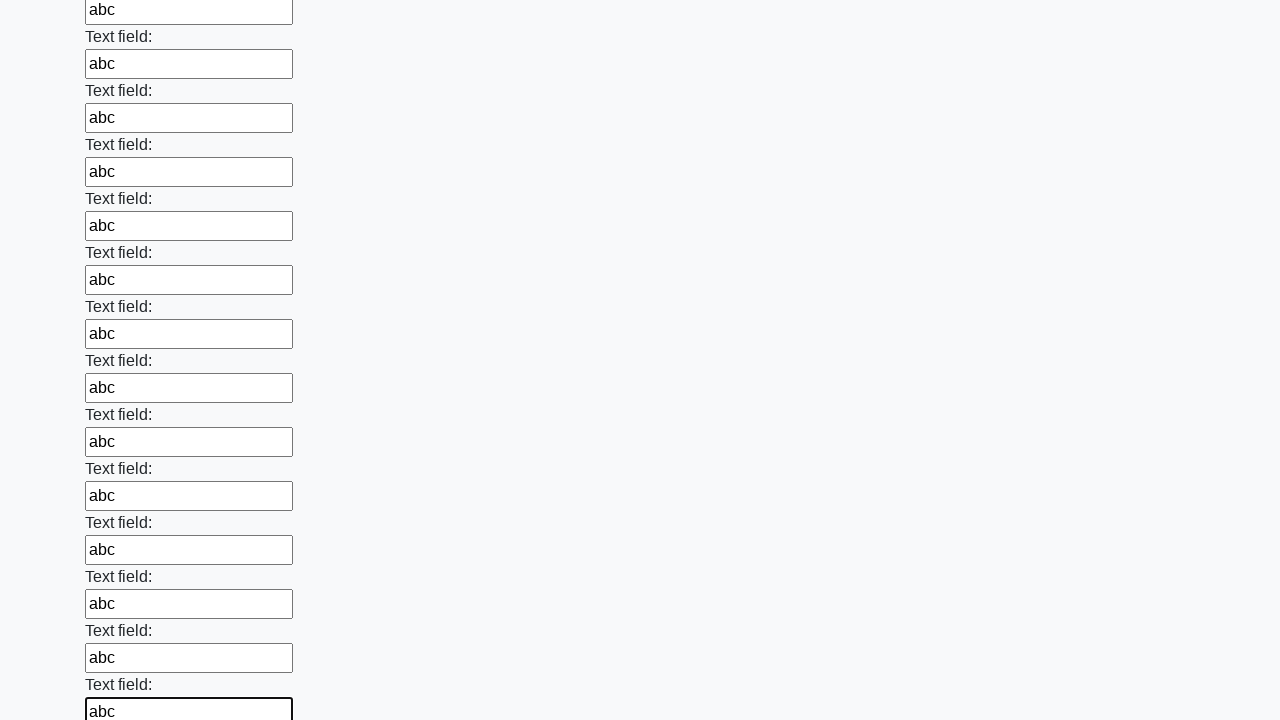

Filled an input field with 'abc' on input >> nth=51
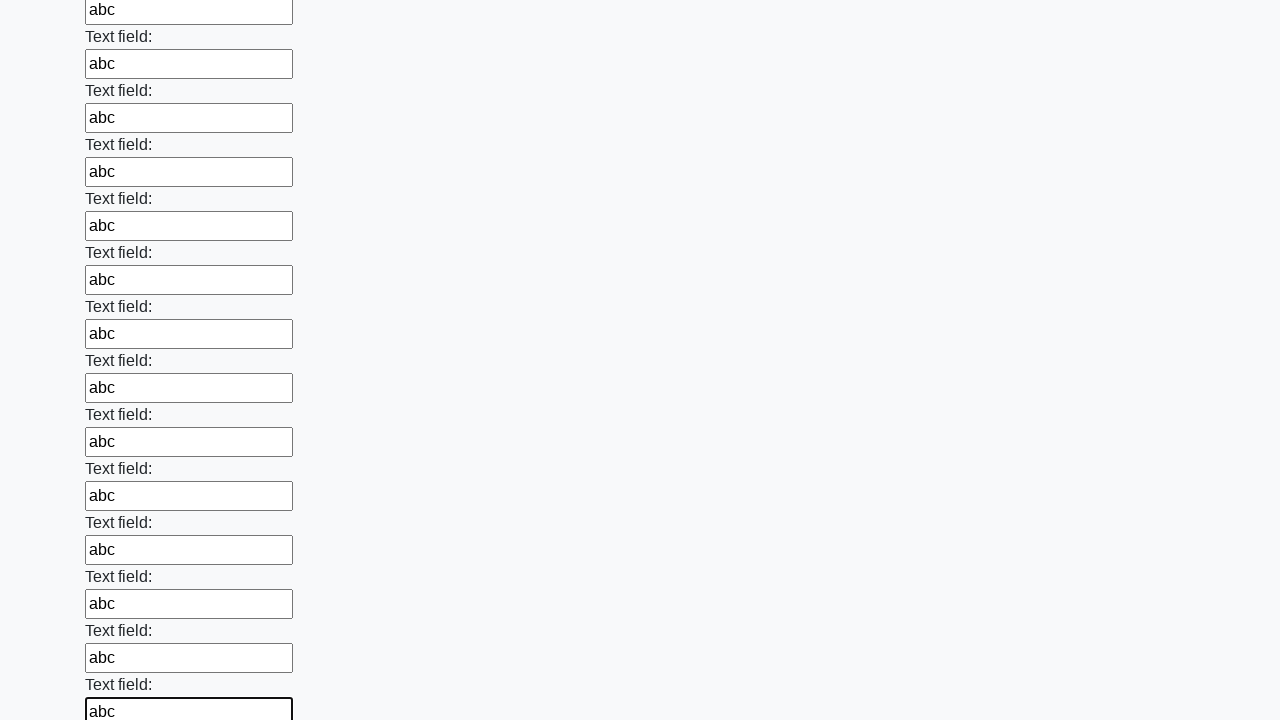

Filled an input field with 'abc' on input >> nth=52
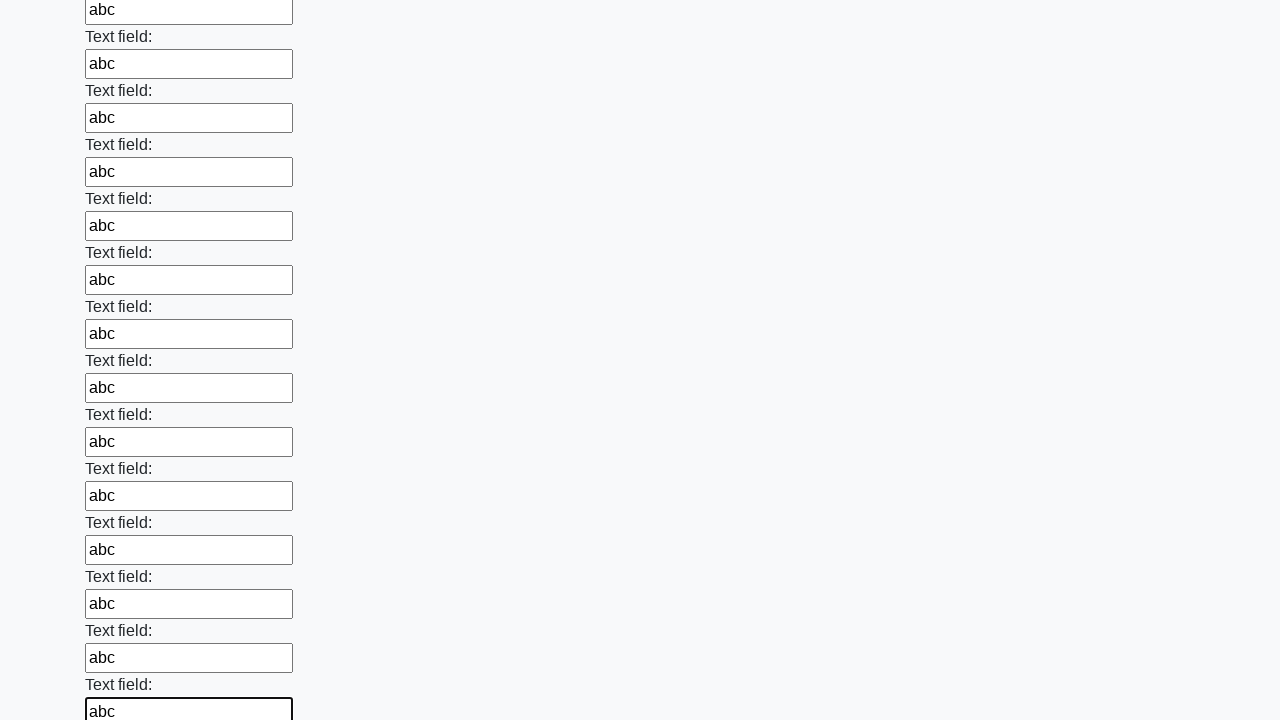

Filled an input field with 'abc' on input >> nth=53
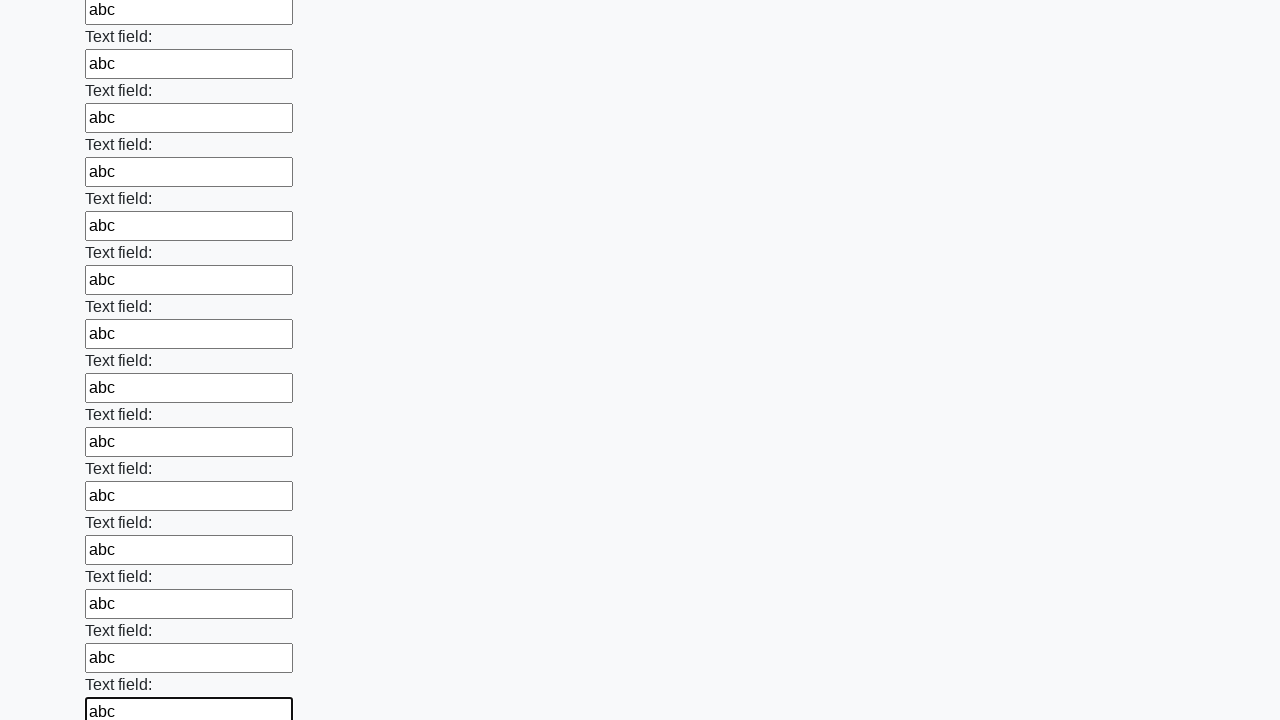

Filled an input field with 'abc' on input >> nth=54
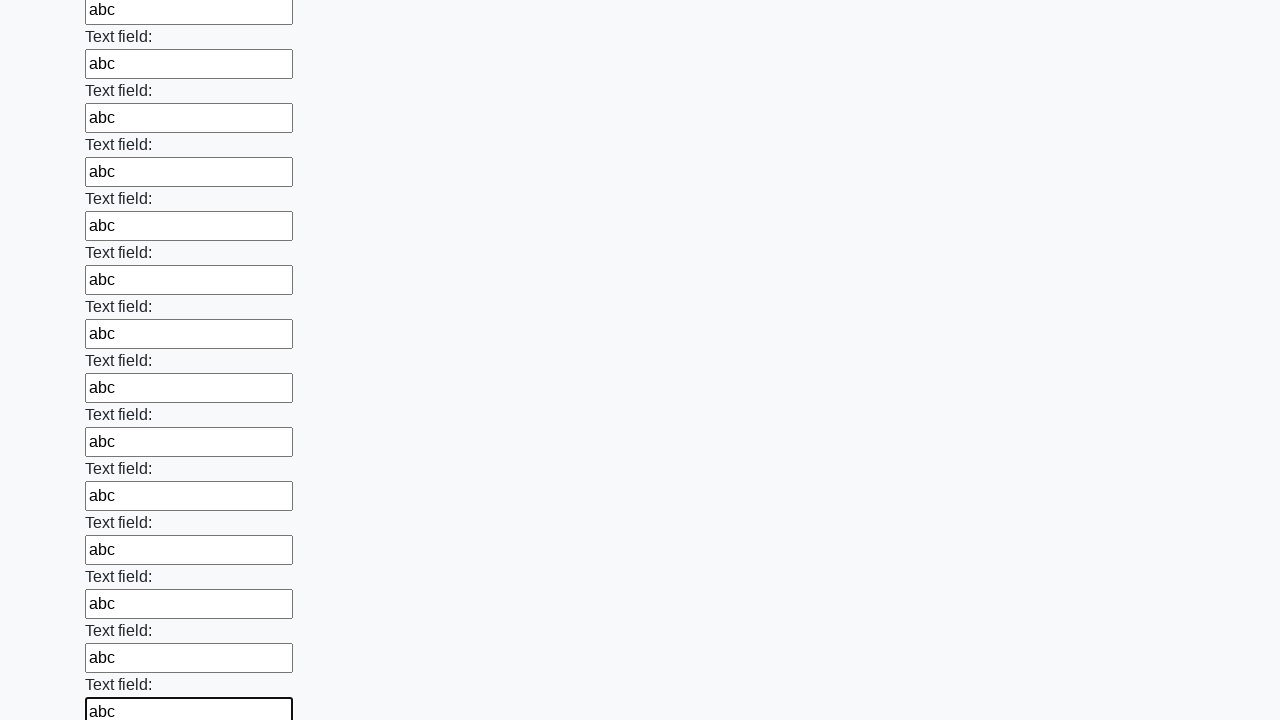

Filled an input field with 'abc' on input >> nth=55
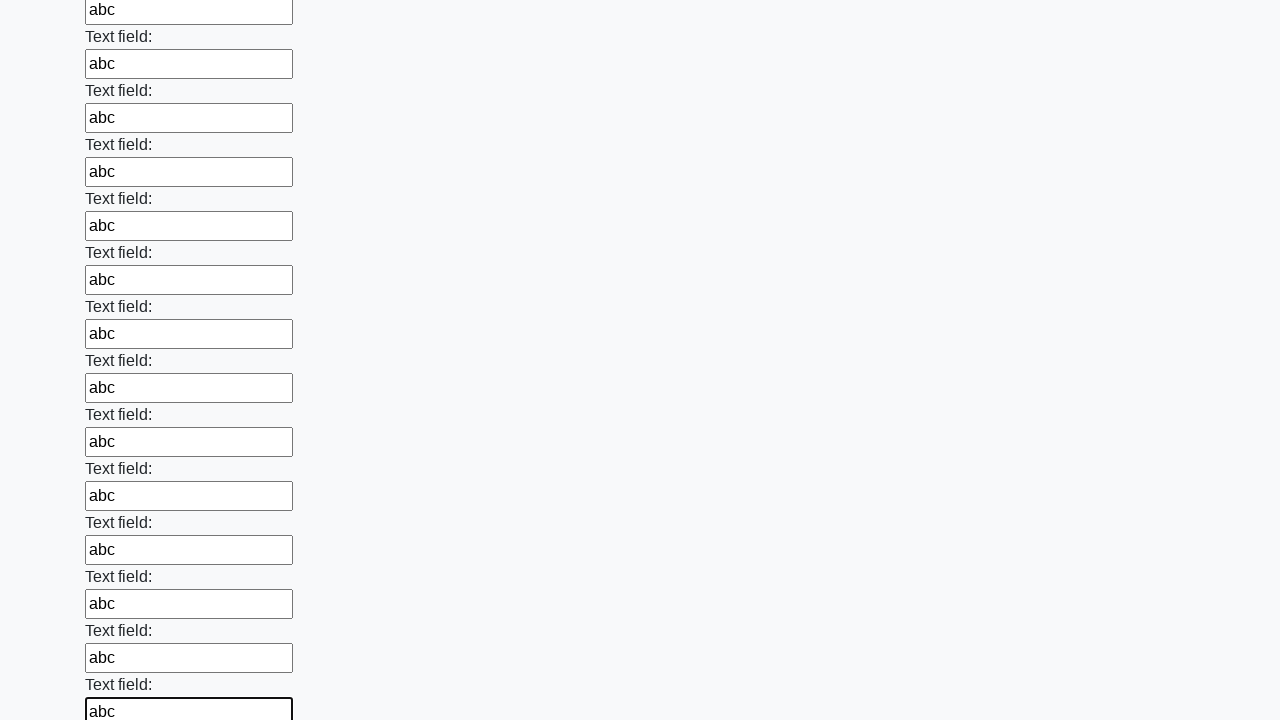

Filled an input field with 'abc' on input >> nth=56
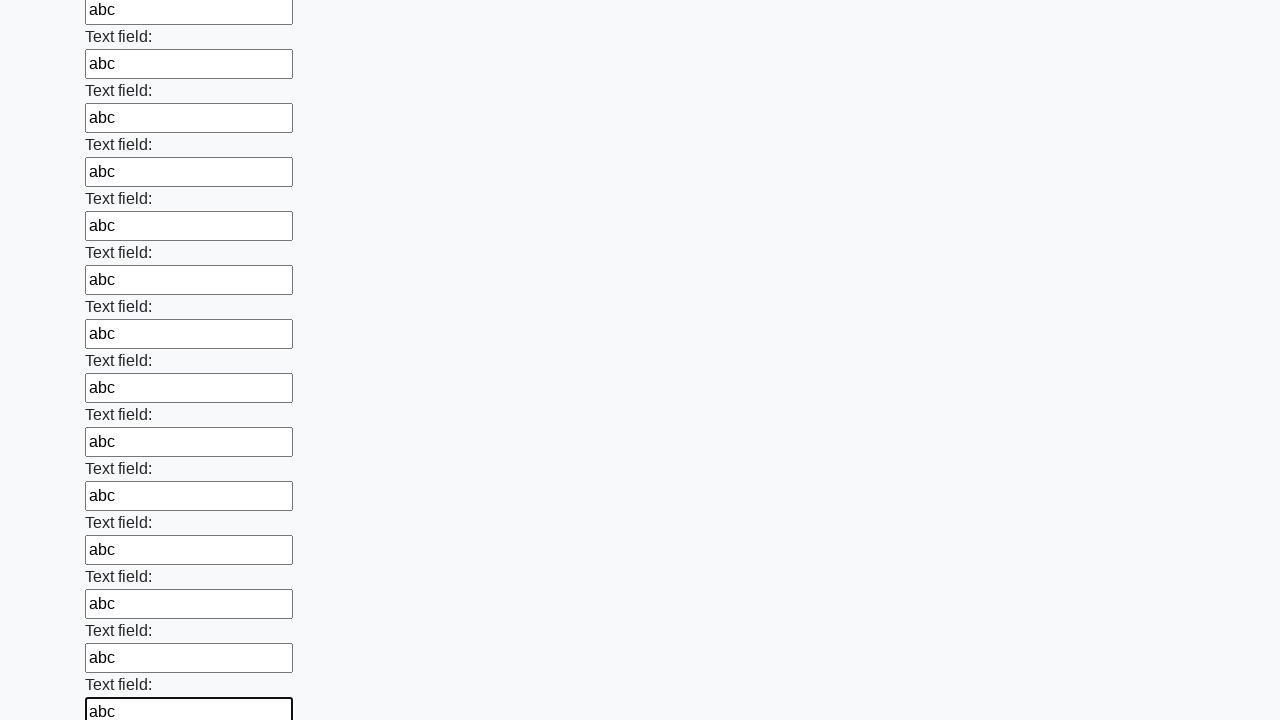

Filled an input field with 'abc' on input >> nth=57
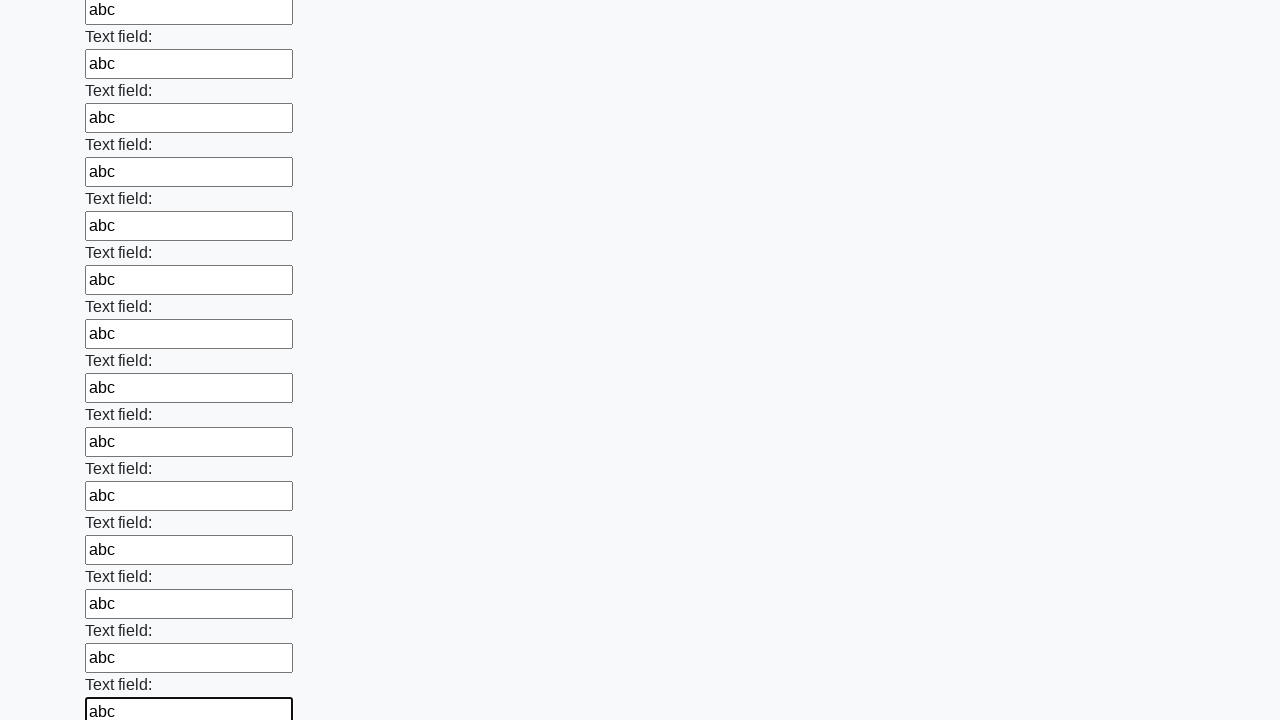

Filled an input field with 'abc' on input >> nth=58
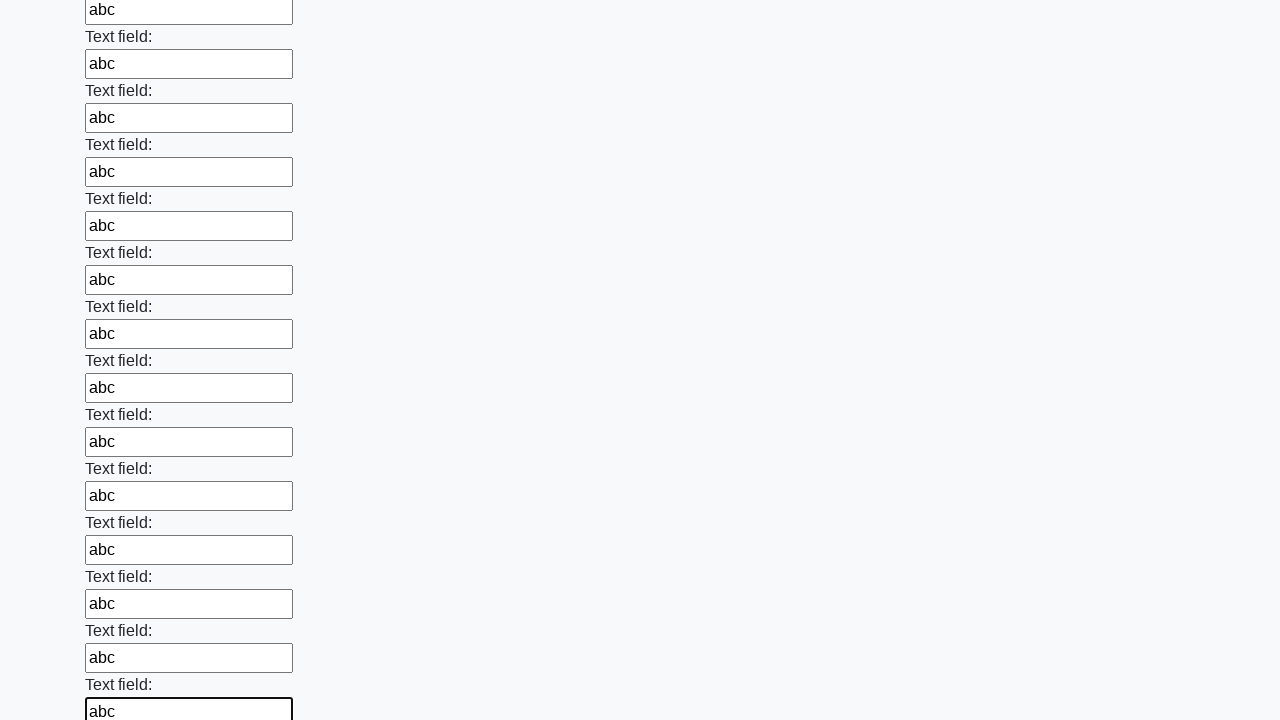

Filled an input field with 'abc' on input >> nth=59
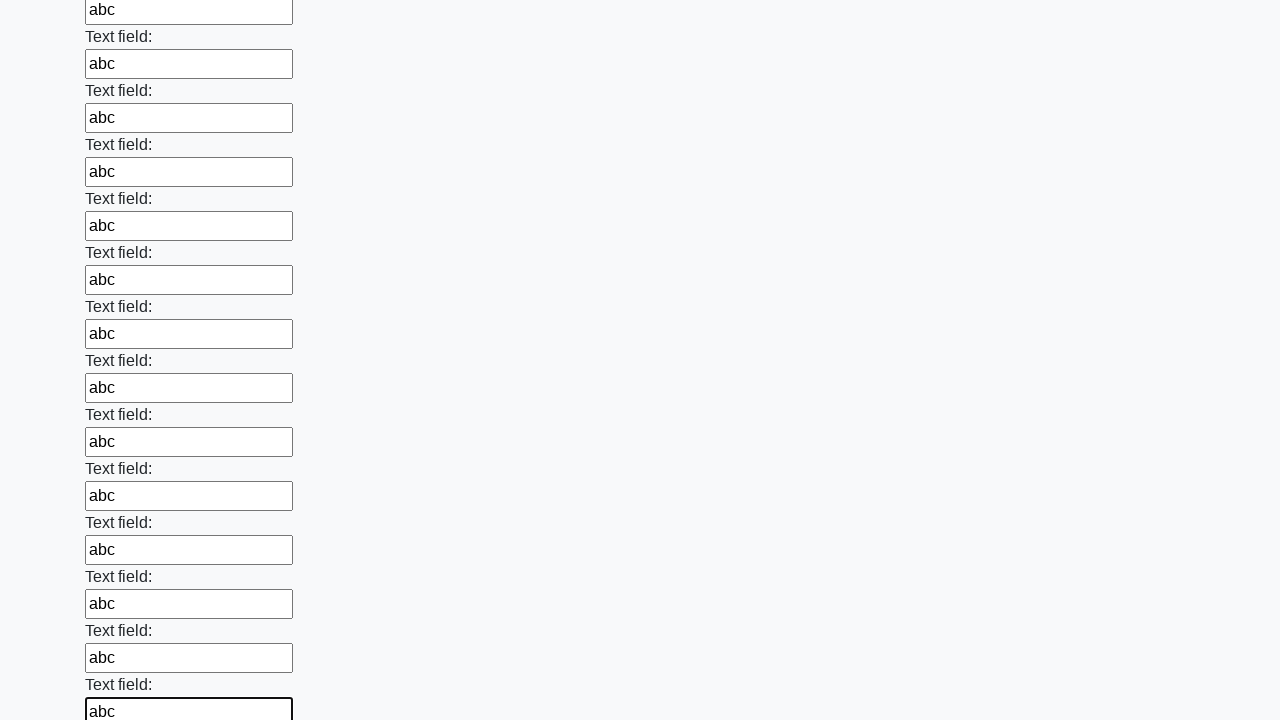

Filled an input field with 'abc' on input >> nth=60
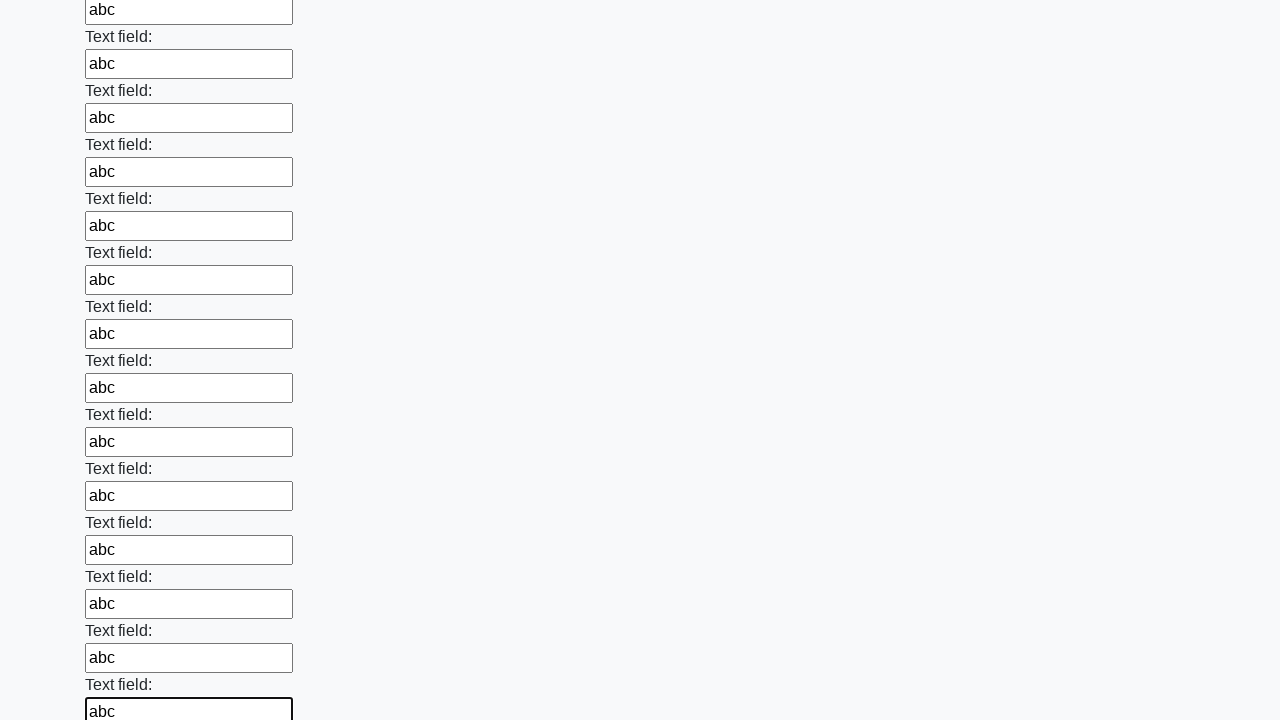

Filled an input field with 'abc' on input >> nth=61
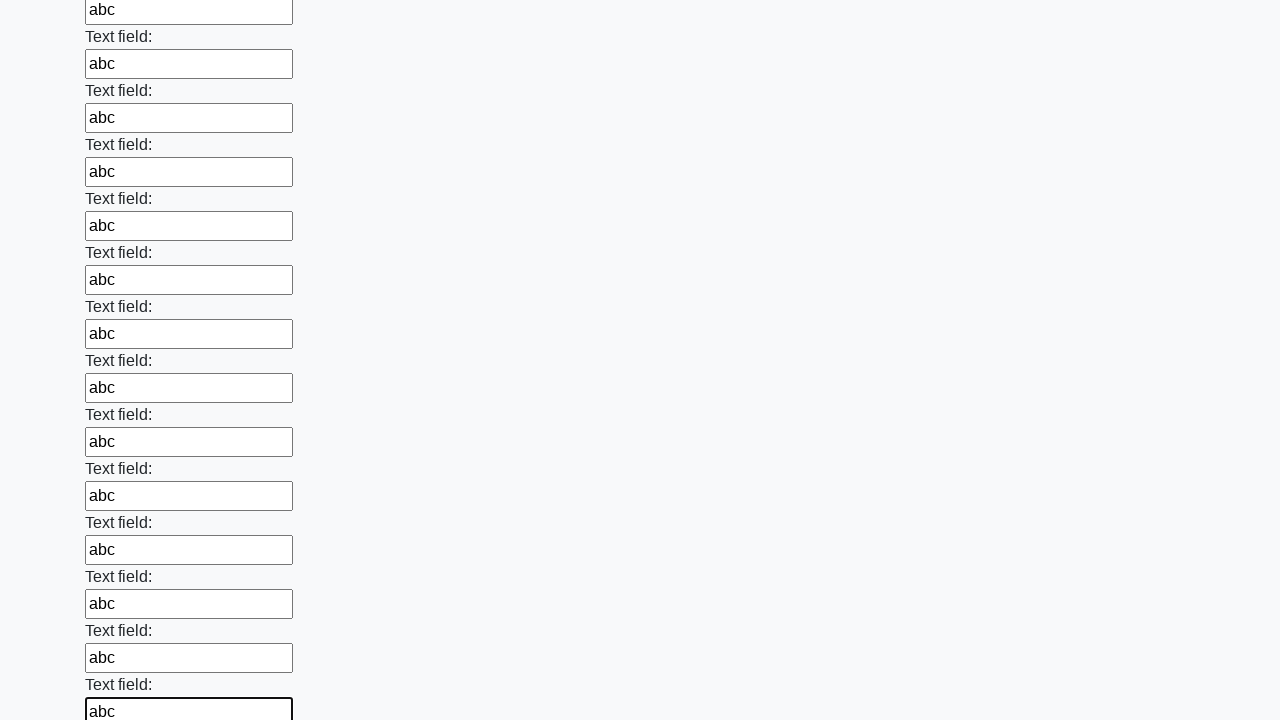

Filled an input field with 'abc' on input >> nth=62
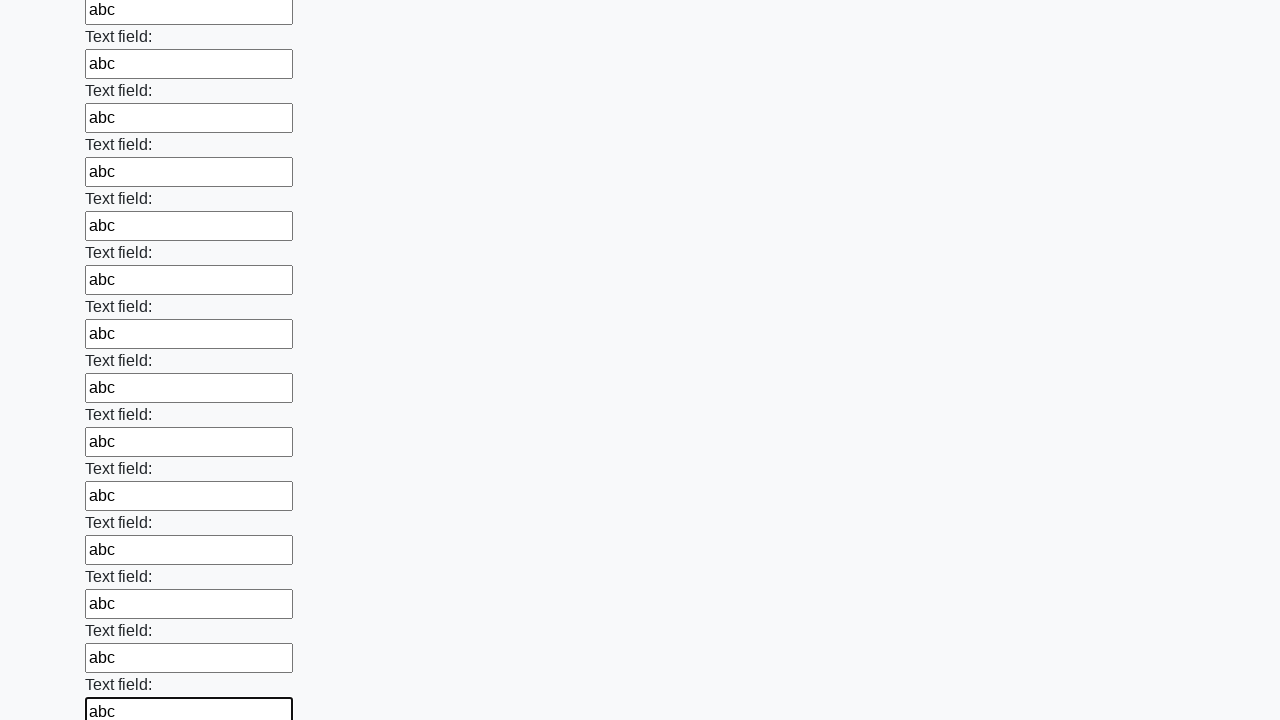

Filled an input field with 'abc' on input >> nth=63
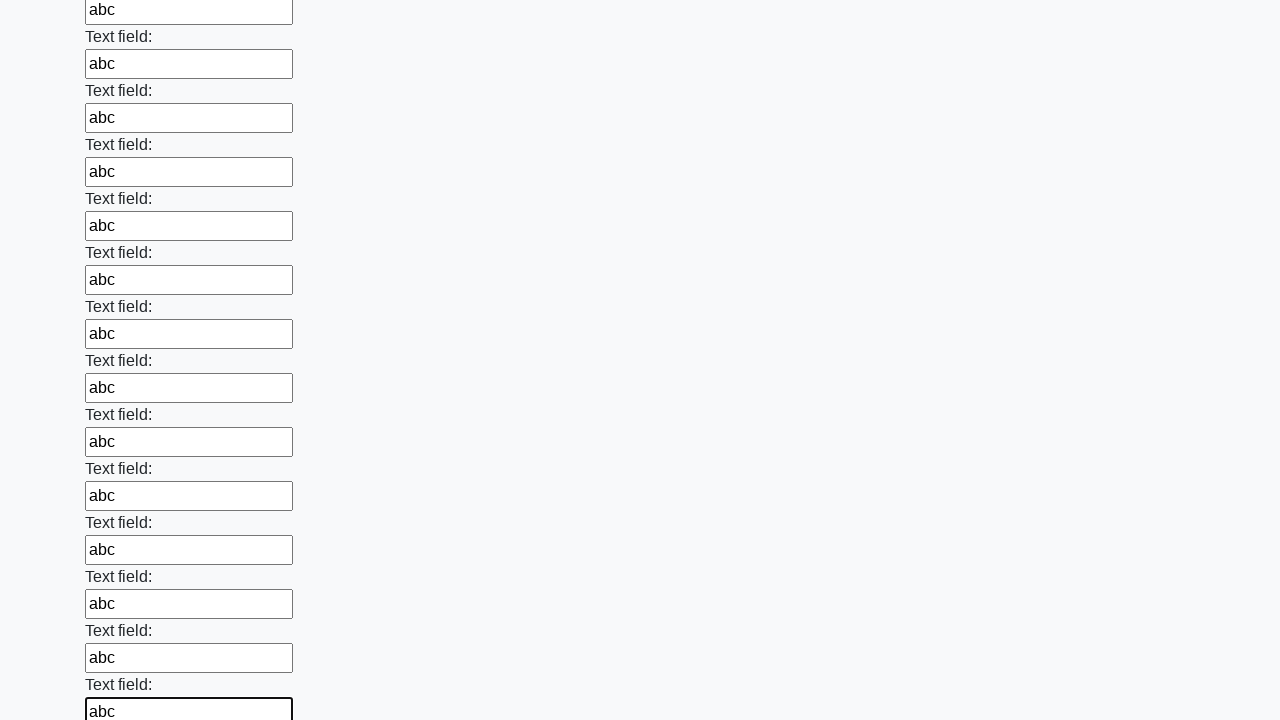

Filled an input field with 'abc' on input >> nth=64
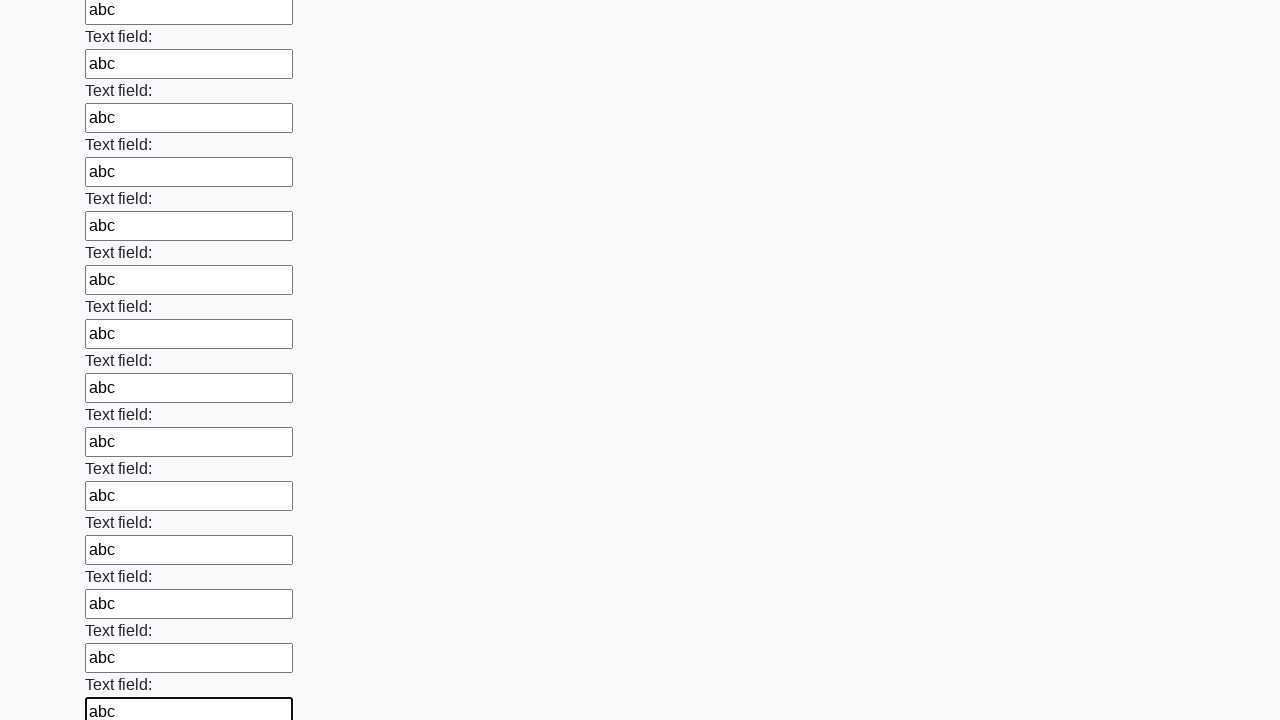

Filled an input field with 'abc' on input >> nth=65
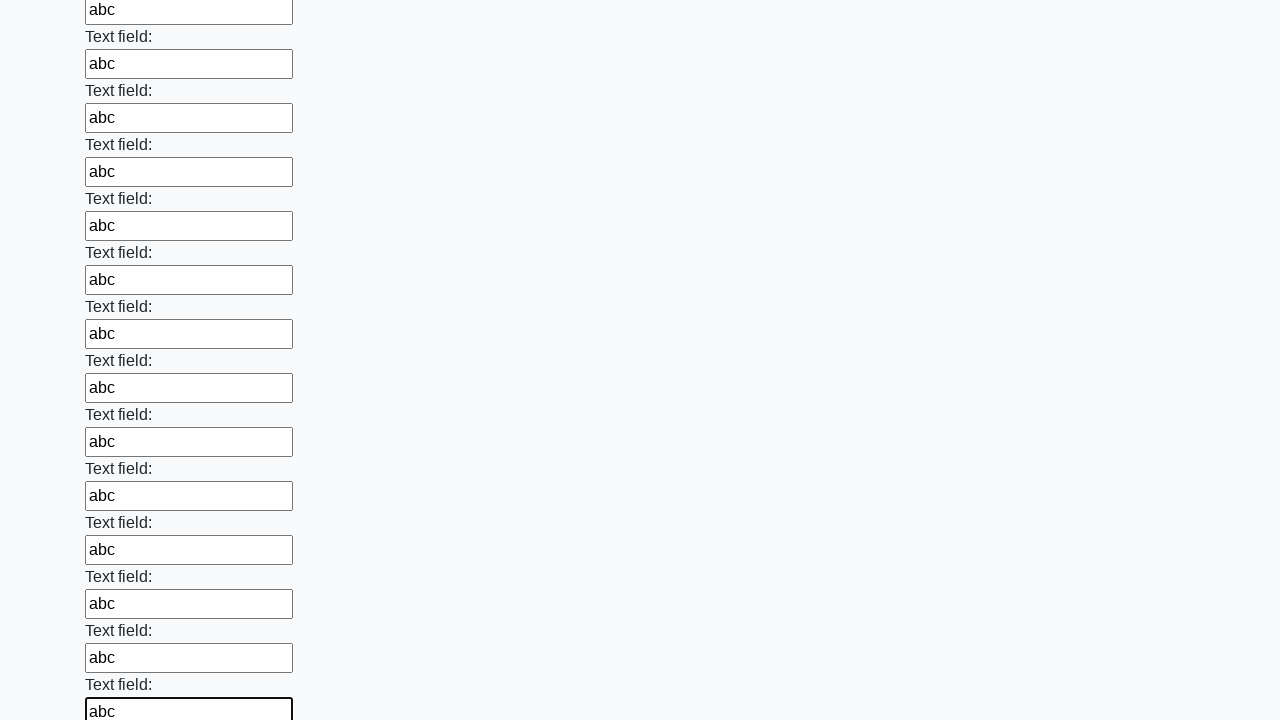

Filled an input field with 'abc' on input >> nth=66
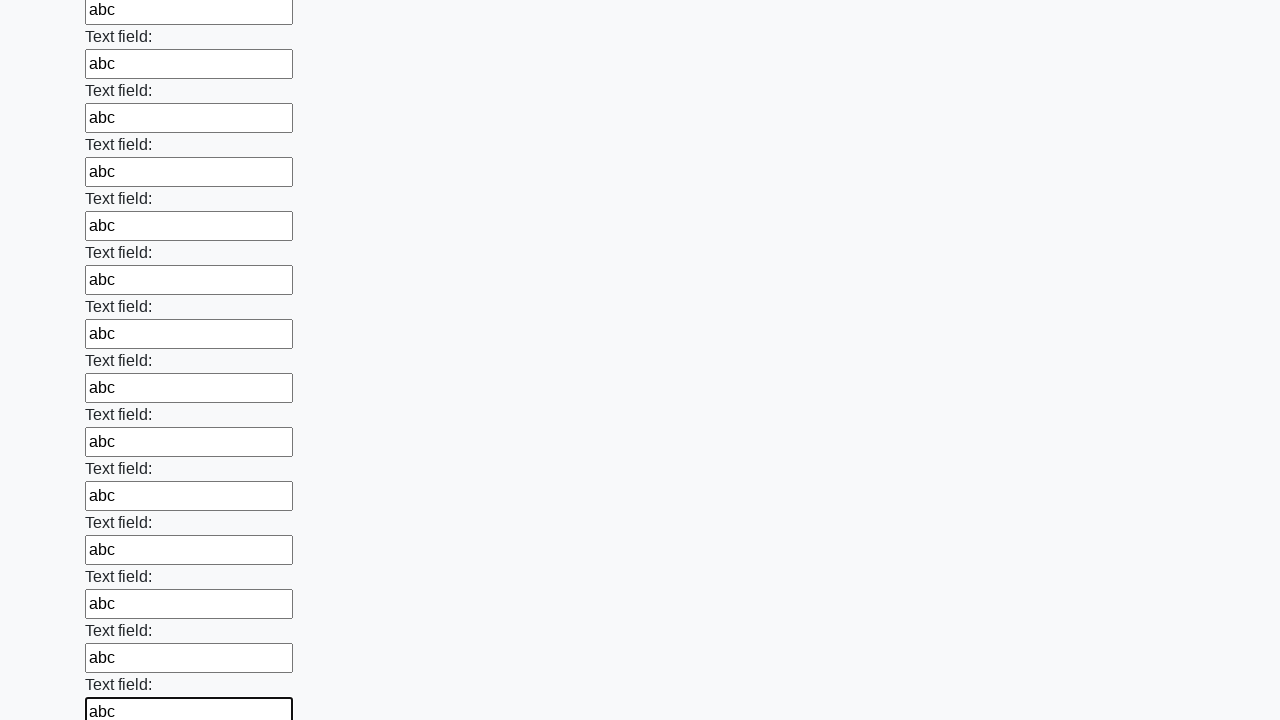

Filled an input field with 'abc' on input >> nth=67
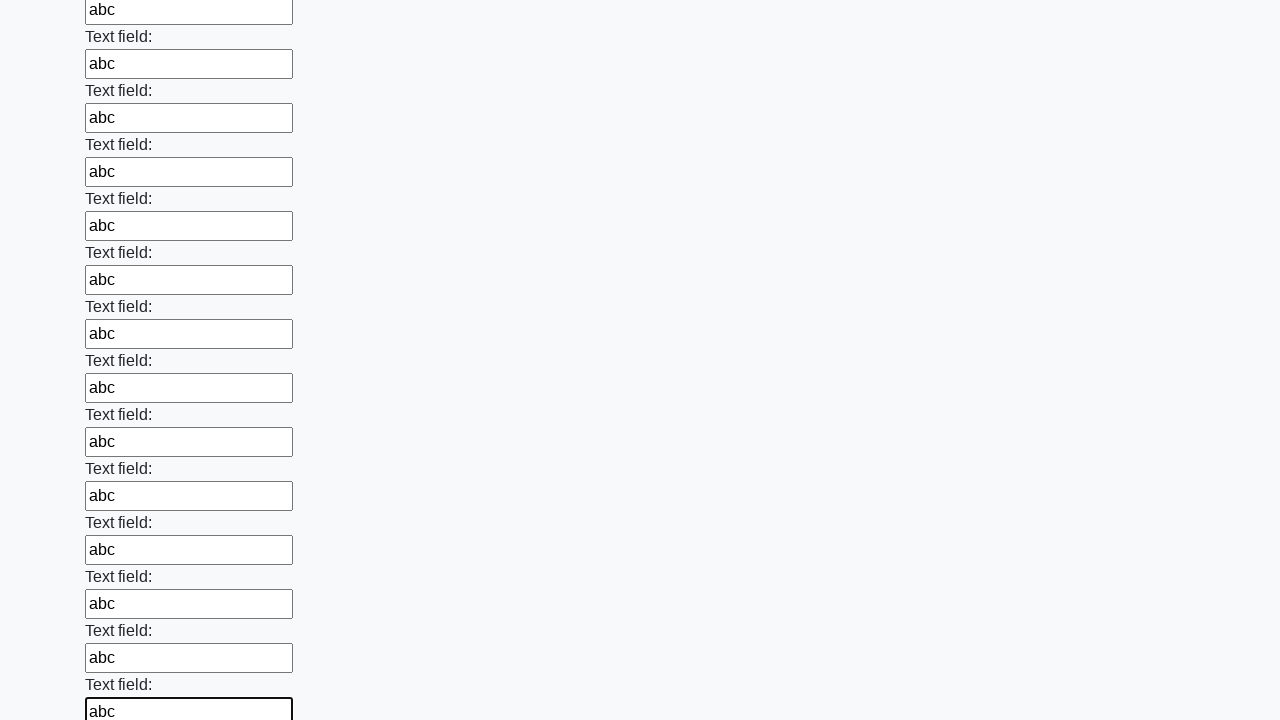

Filled an input field with 'abc' on input >> nth=68
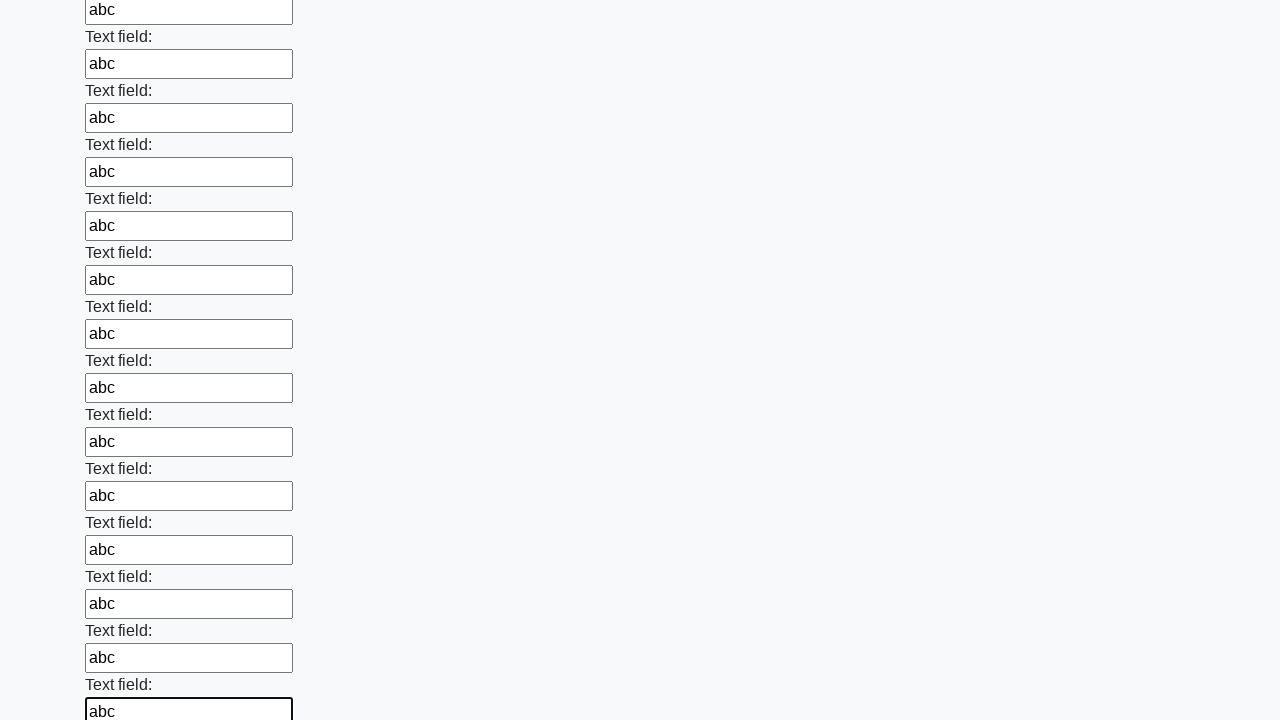

Filled an input field with 'abc' on input >> nth=69
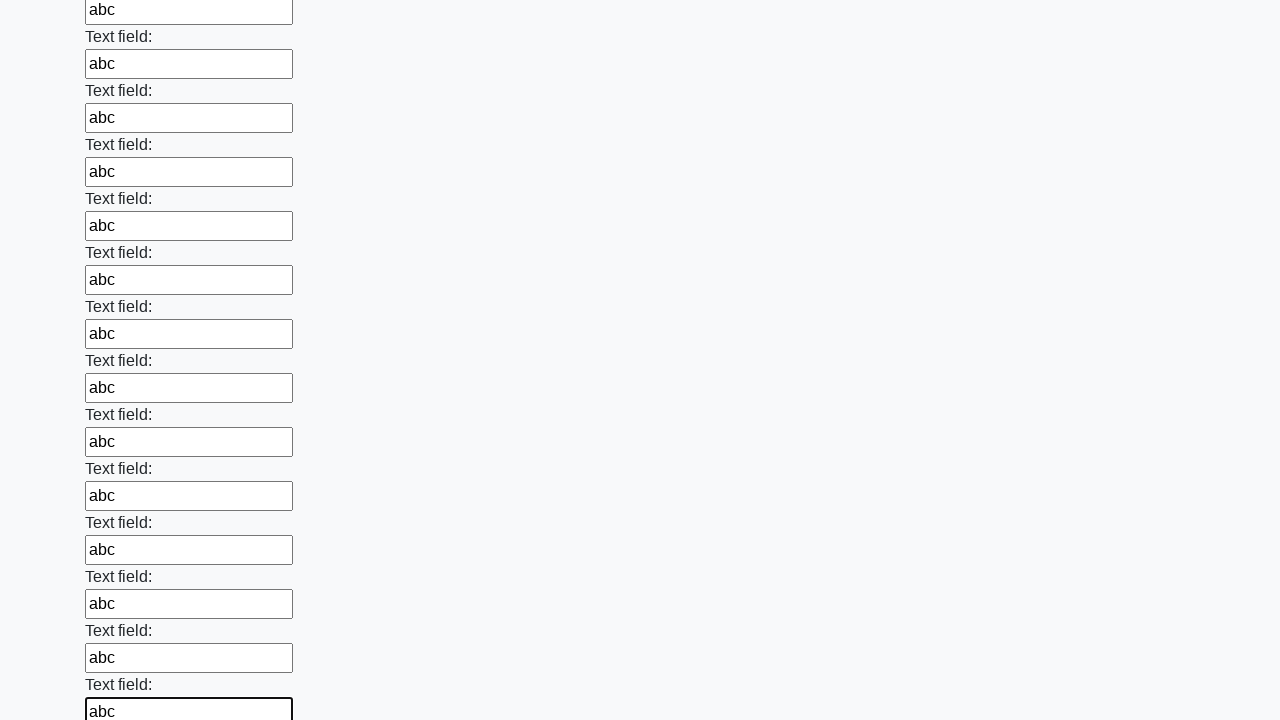

Filled an input field with 'abc' on input >> nth=70
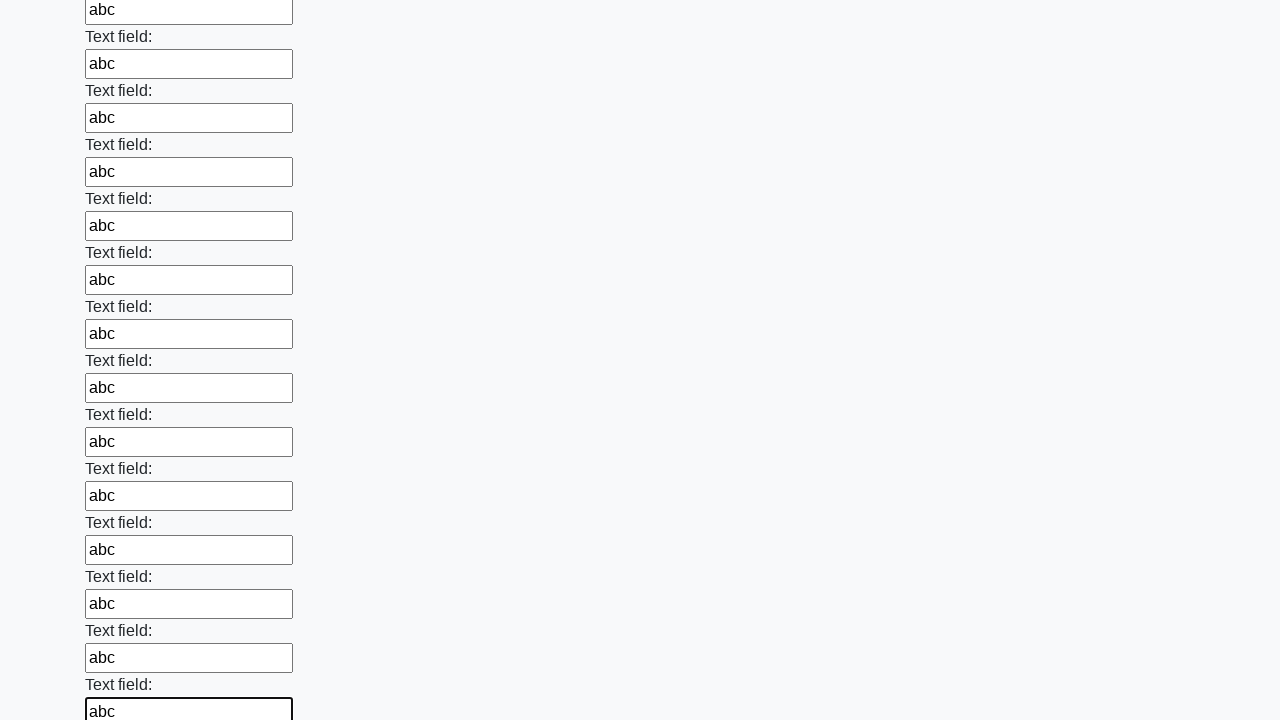

Filled an input field with 'abc' on input >> nth=71
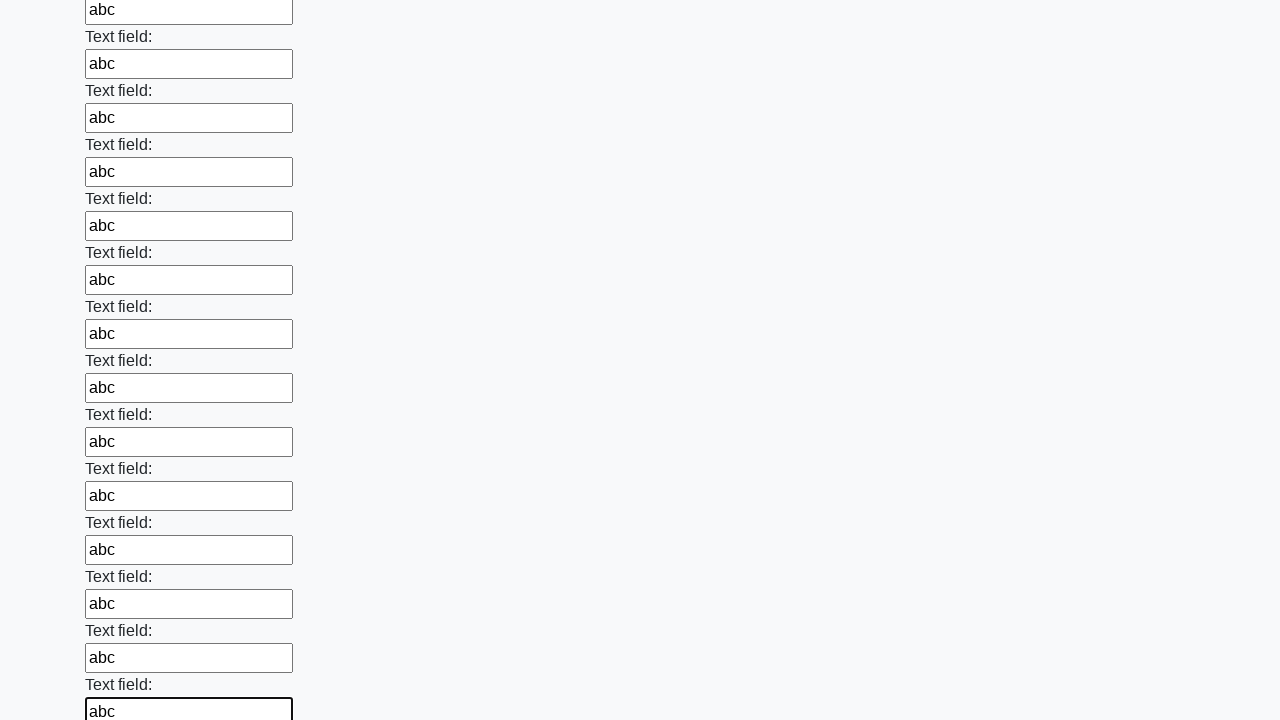

Filled an input field with 'abc' on input >> nth=72
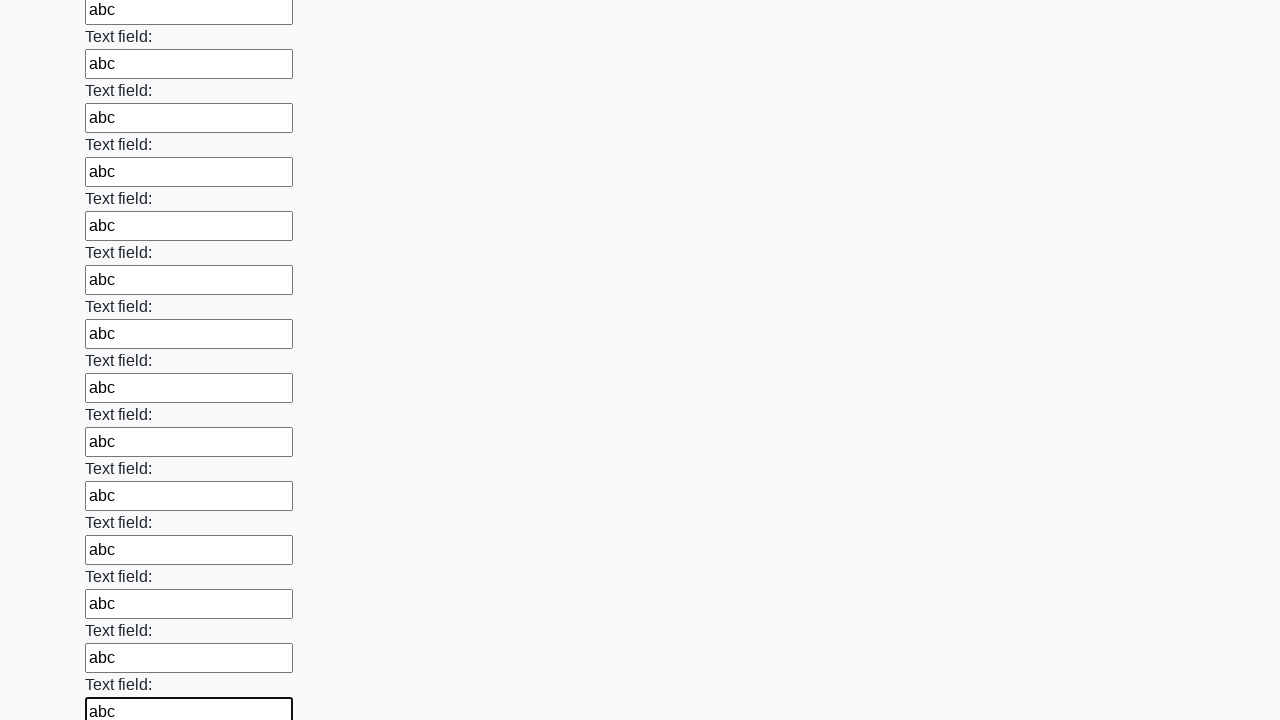

Filled an input field with 'abc' on input >> nth=73
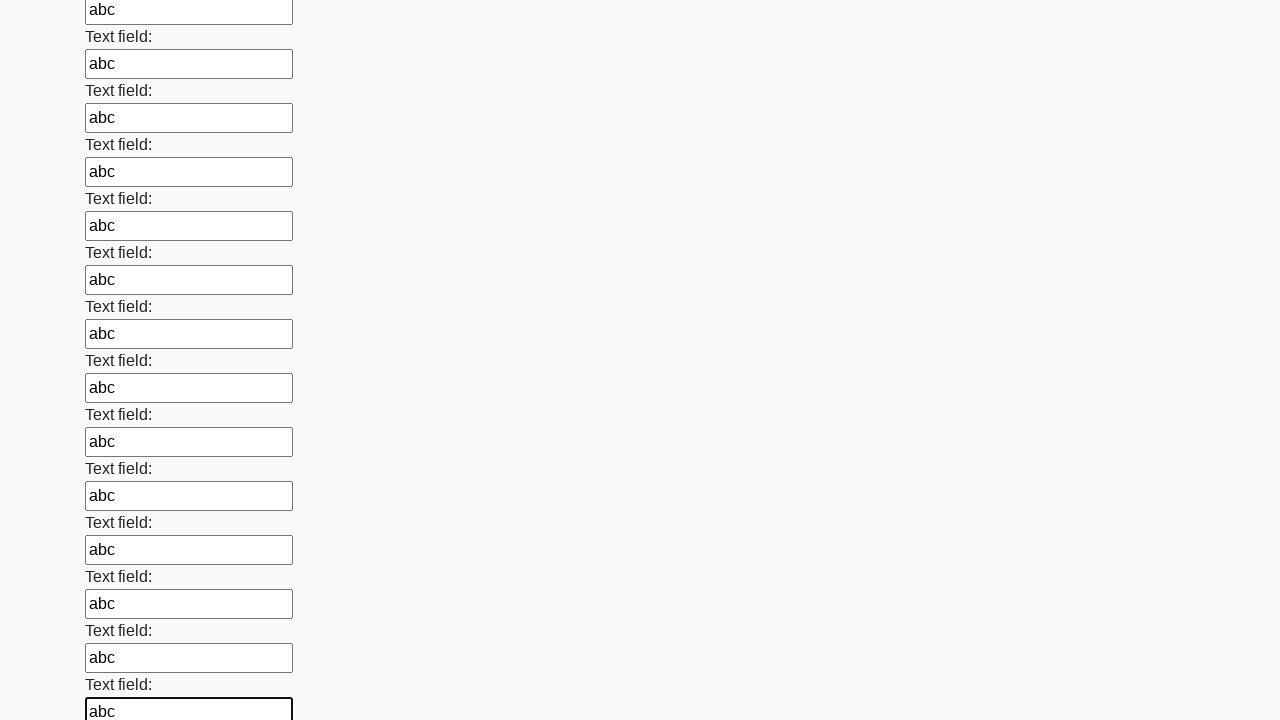

Filled an input field with 'abc' on input >> nth=74
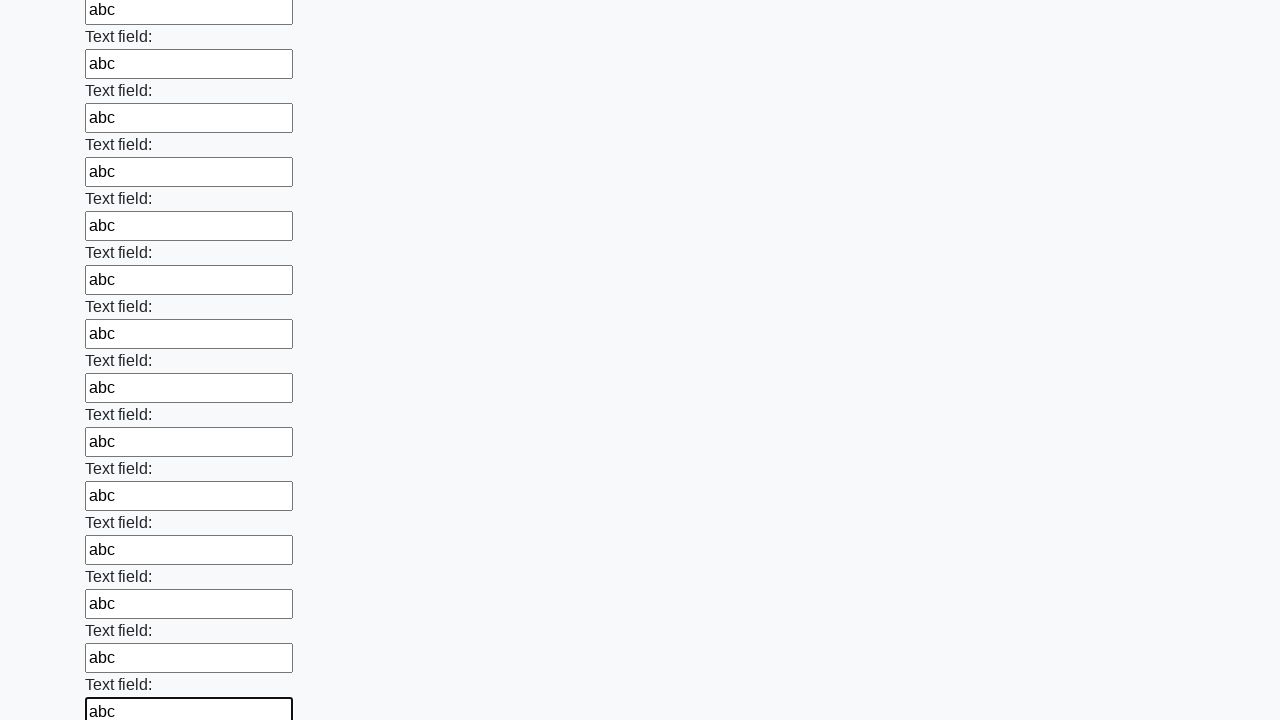

Filled an input field with 'abc' on input >> nth=75
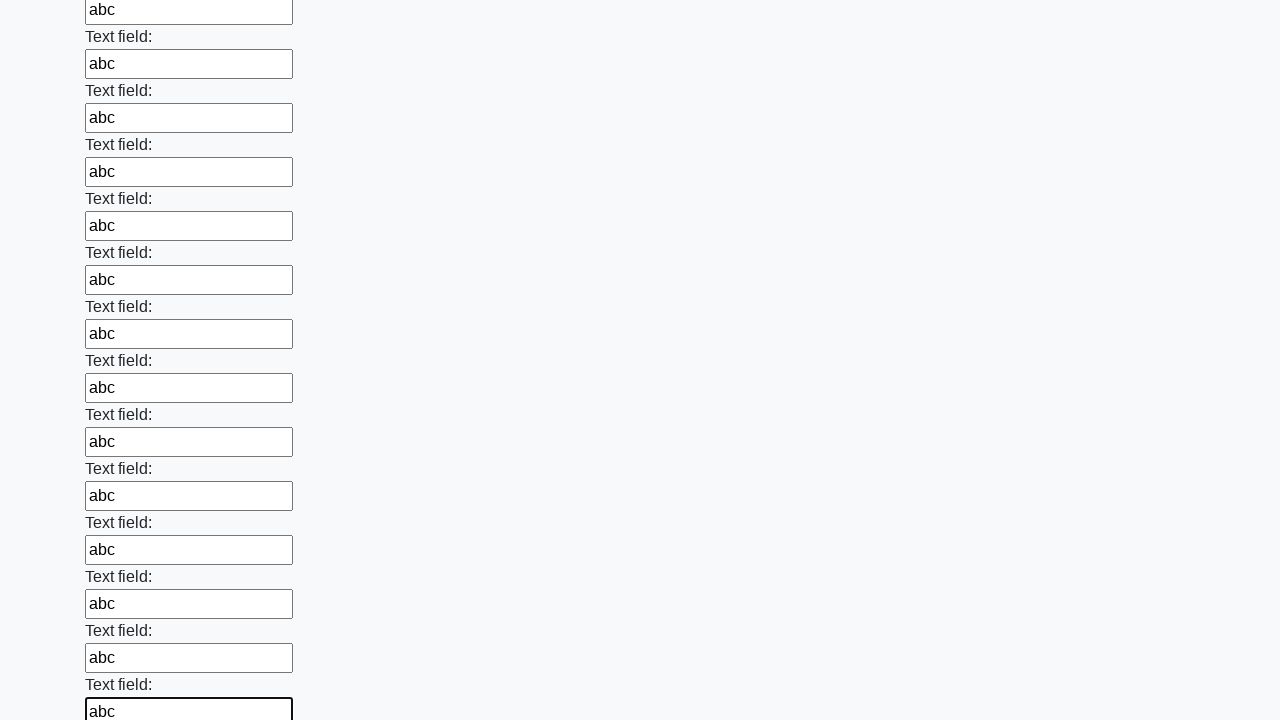

Filled an input field with 'abc' on input >> nth=76
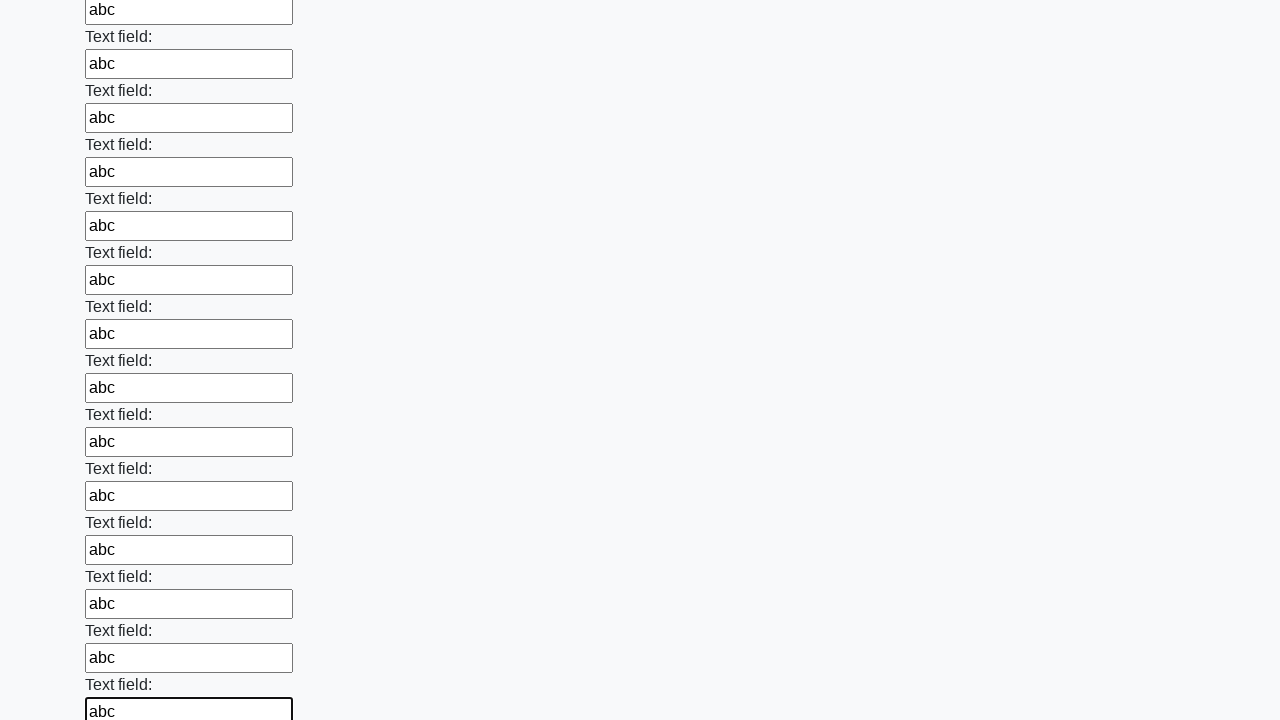

Filled an input field with 'abc' on input >> nth=77
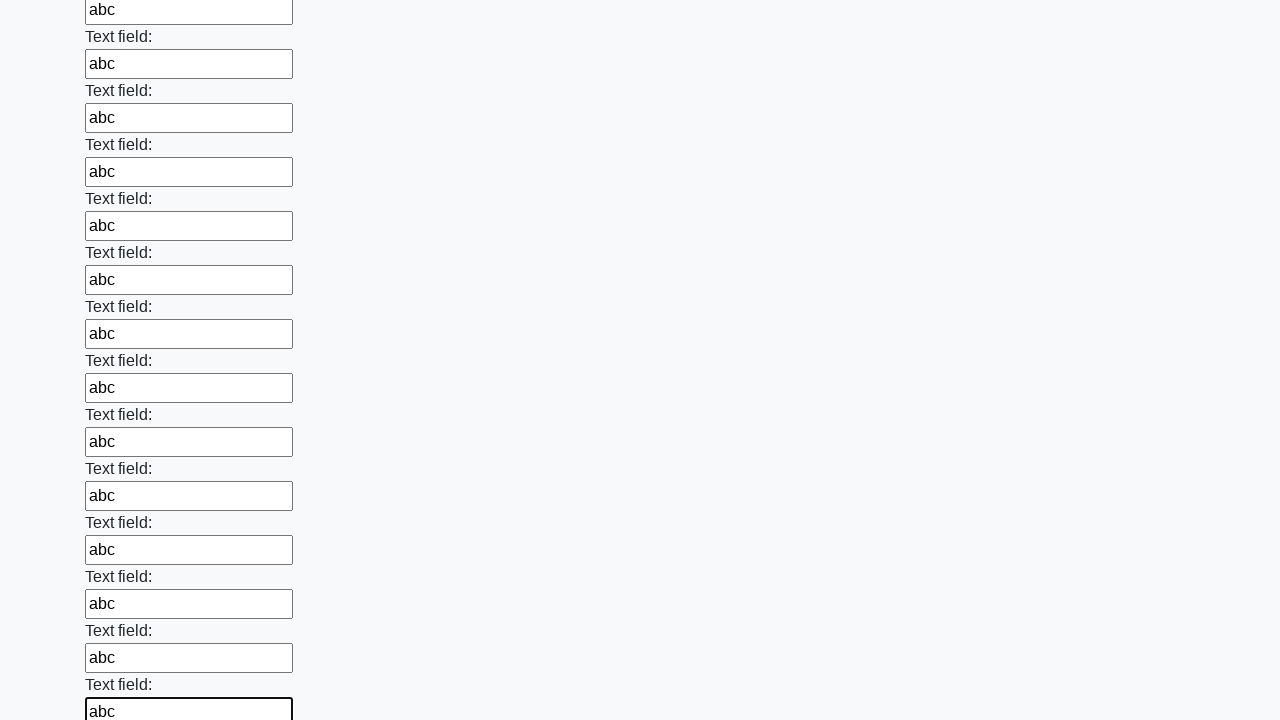

Filled an input field with 'abc' on input >> nth=78
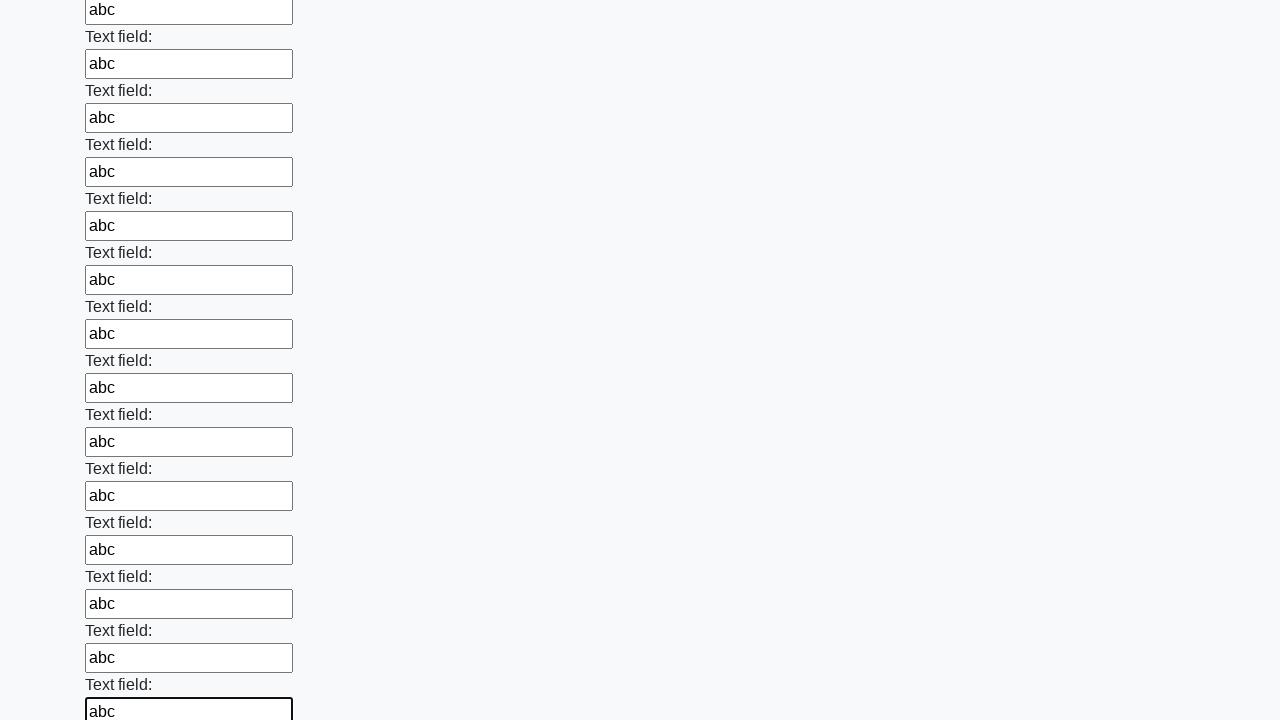

Filled an input field with 'abc' on input >> nth=79
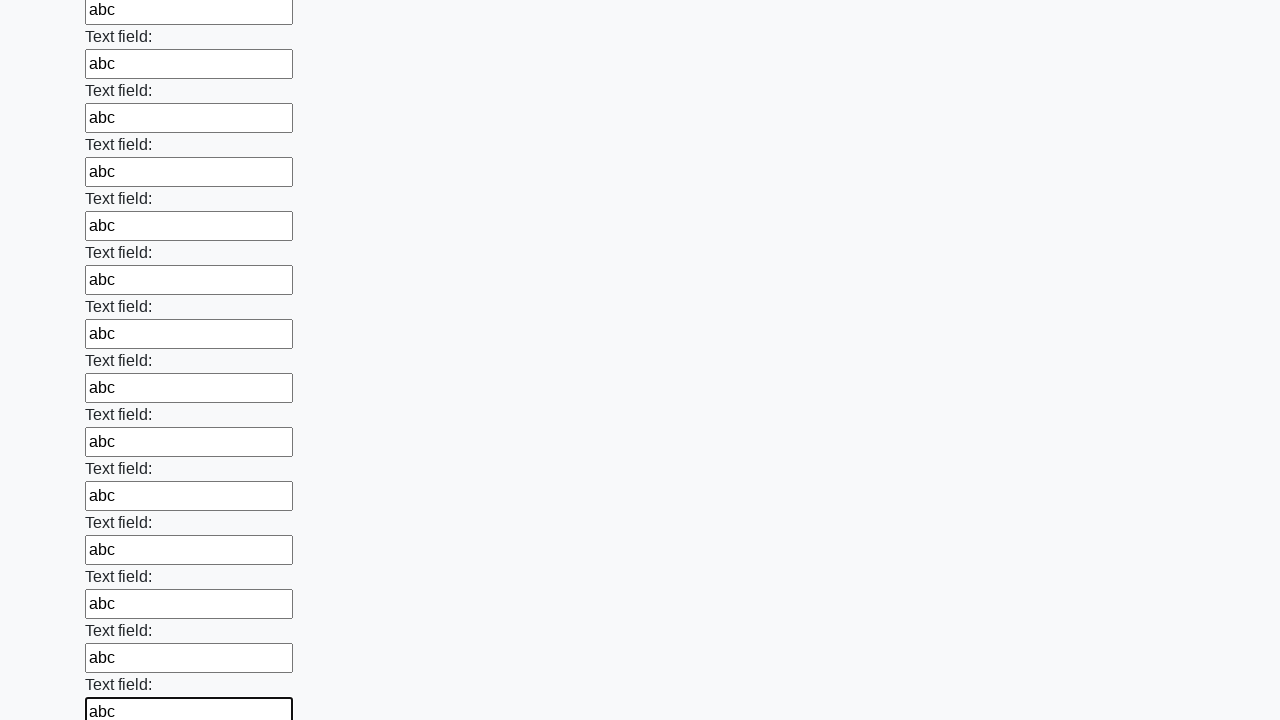

Filled an input field with 'abc' on input >> nth=80
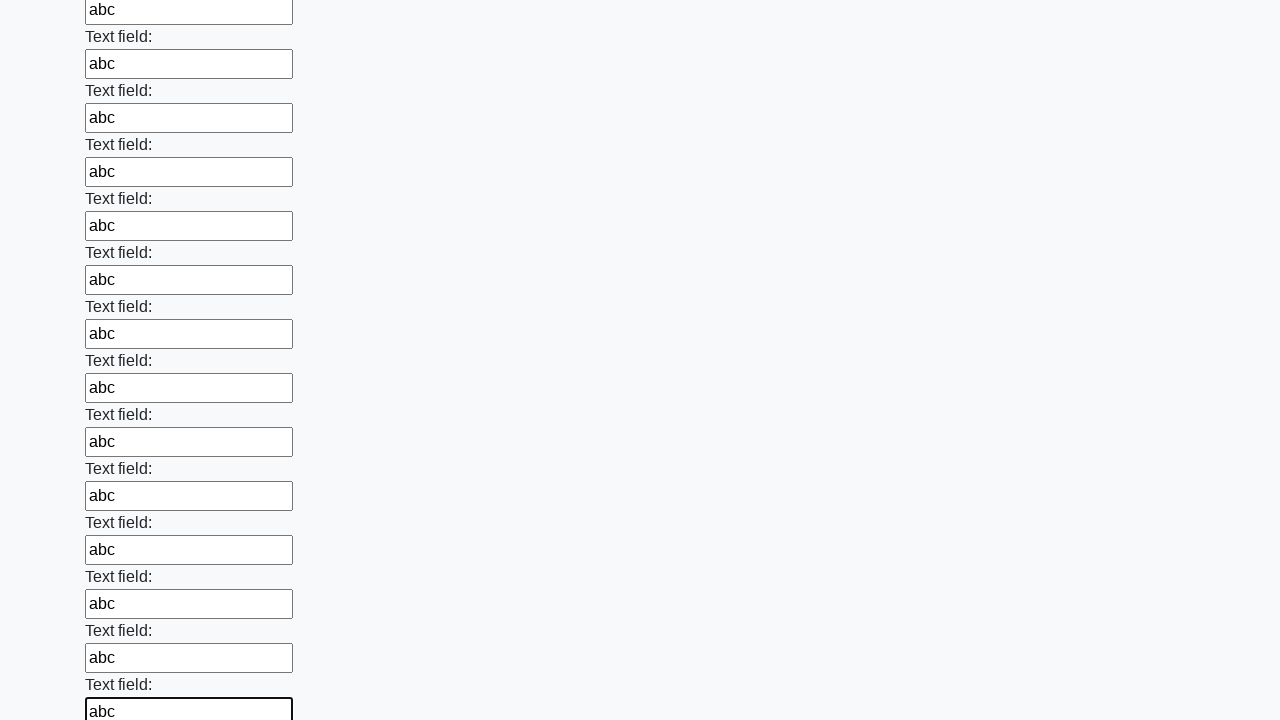

Filled an input field with 'abc' on input >> nth=81
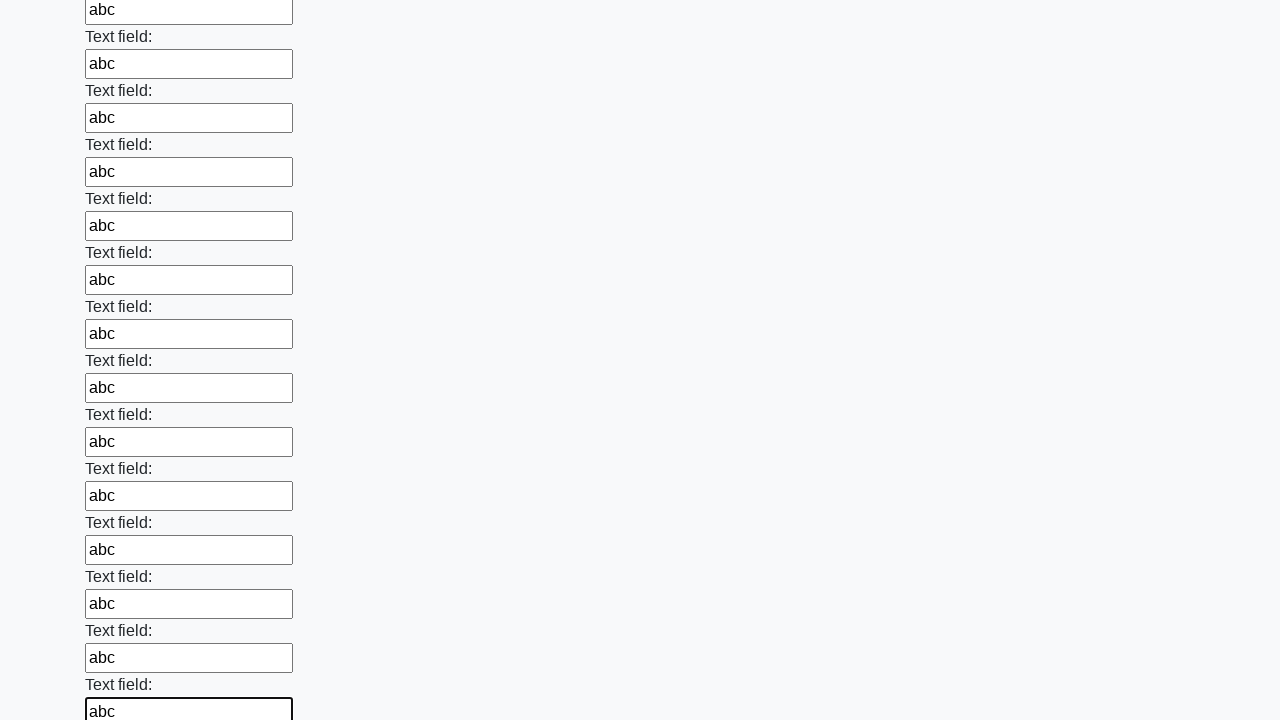

Filled an input field with 'abc' on input >> nth=82
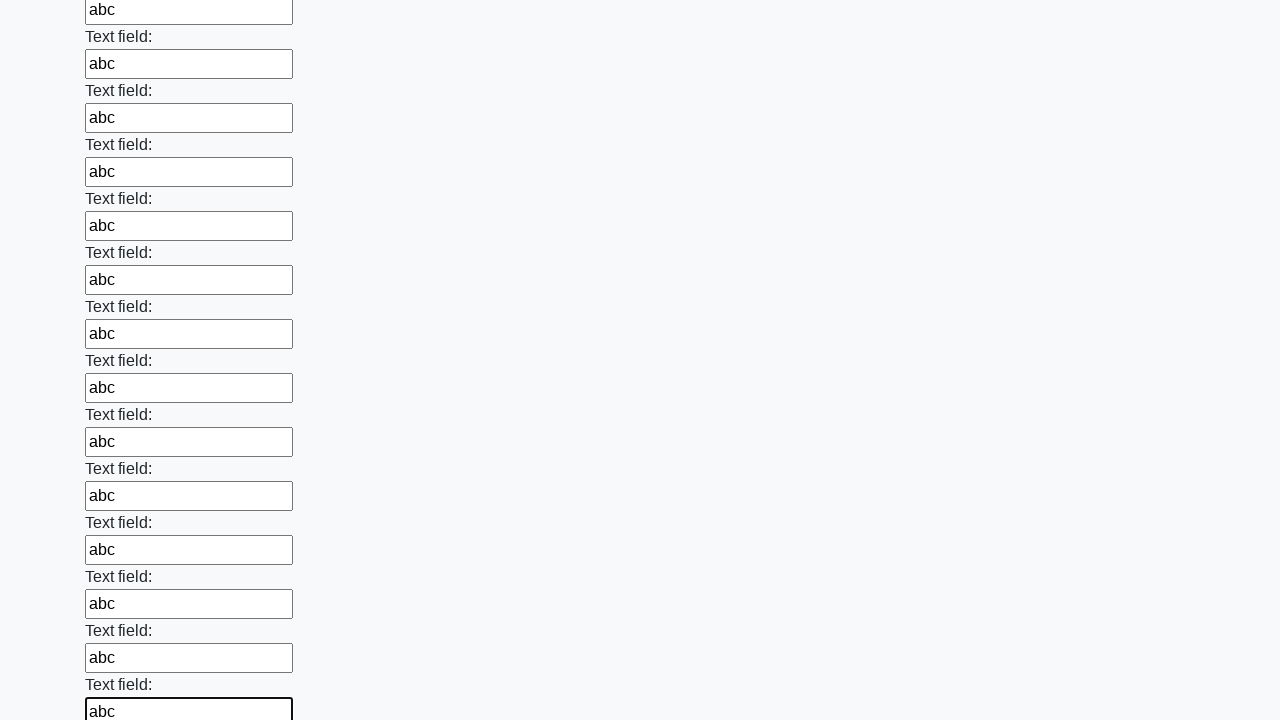

Filled an input field with 'abc' on input >> nth=83
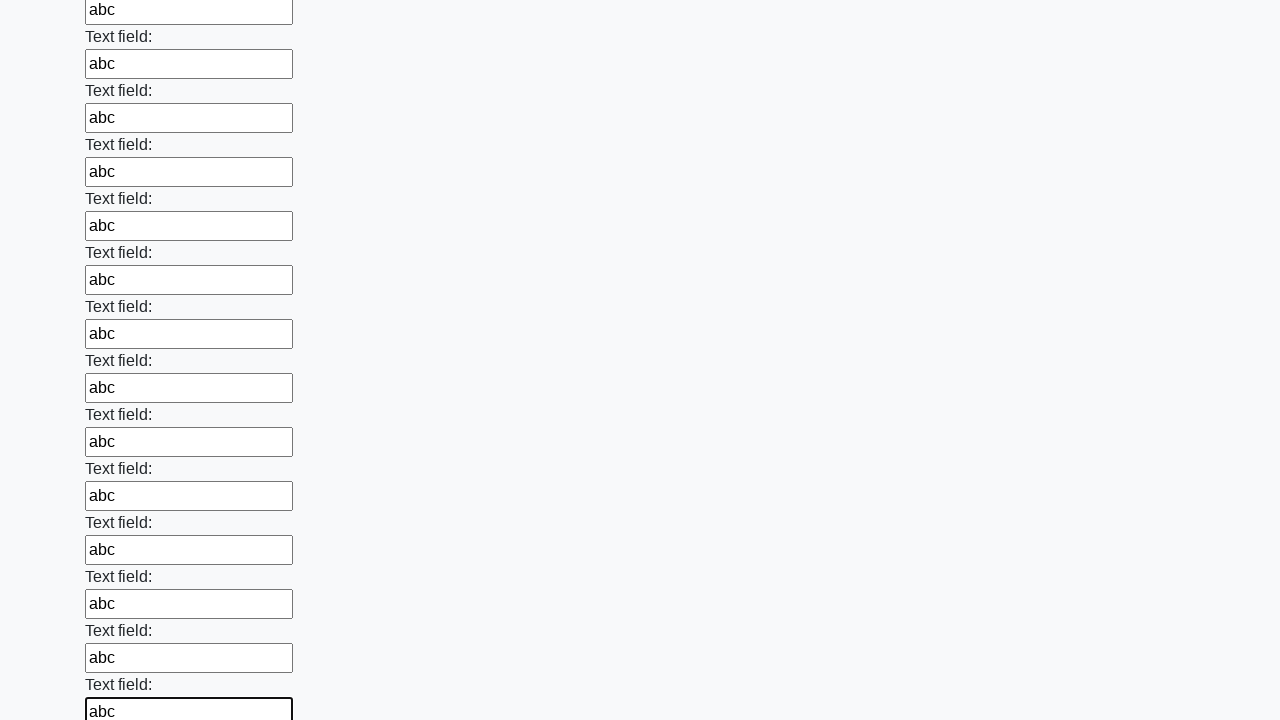

Filled an input field with 'abc' on input >> nth=84
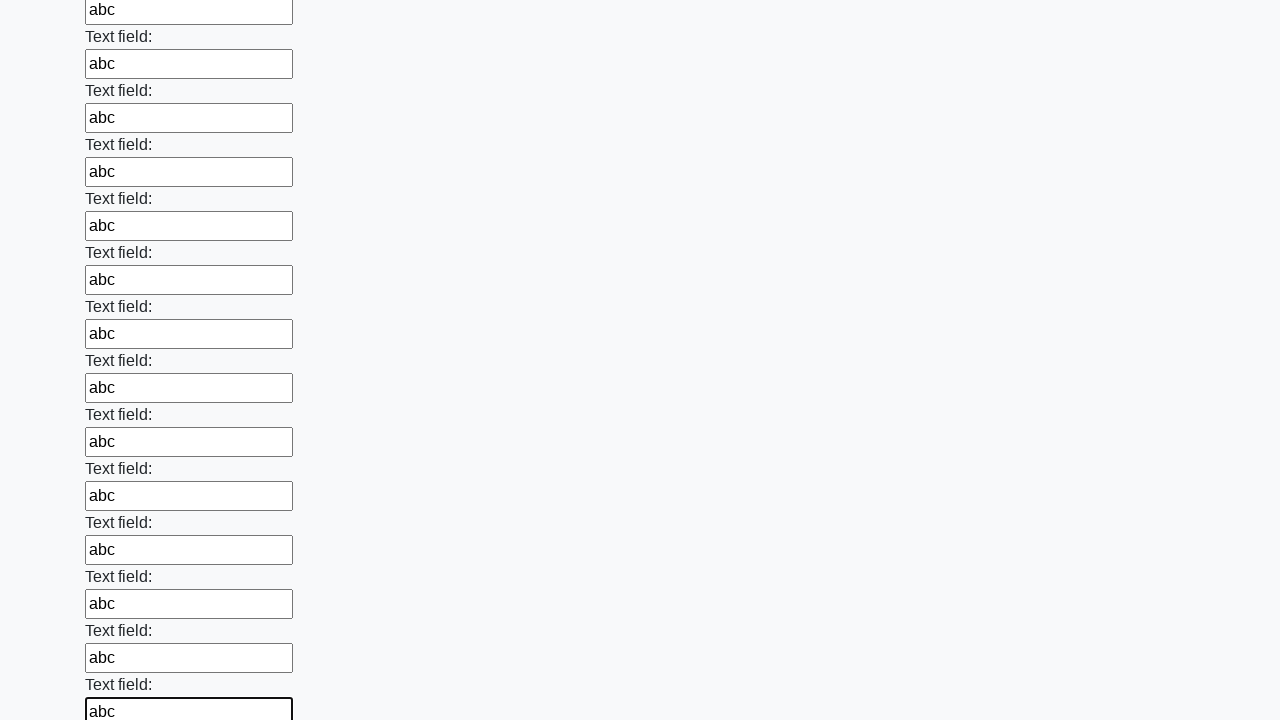

Filled an input field with 'abc' on input >> nth=85
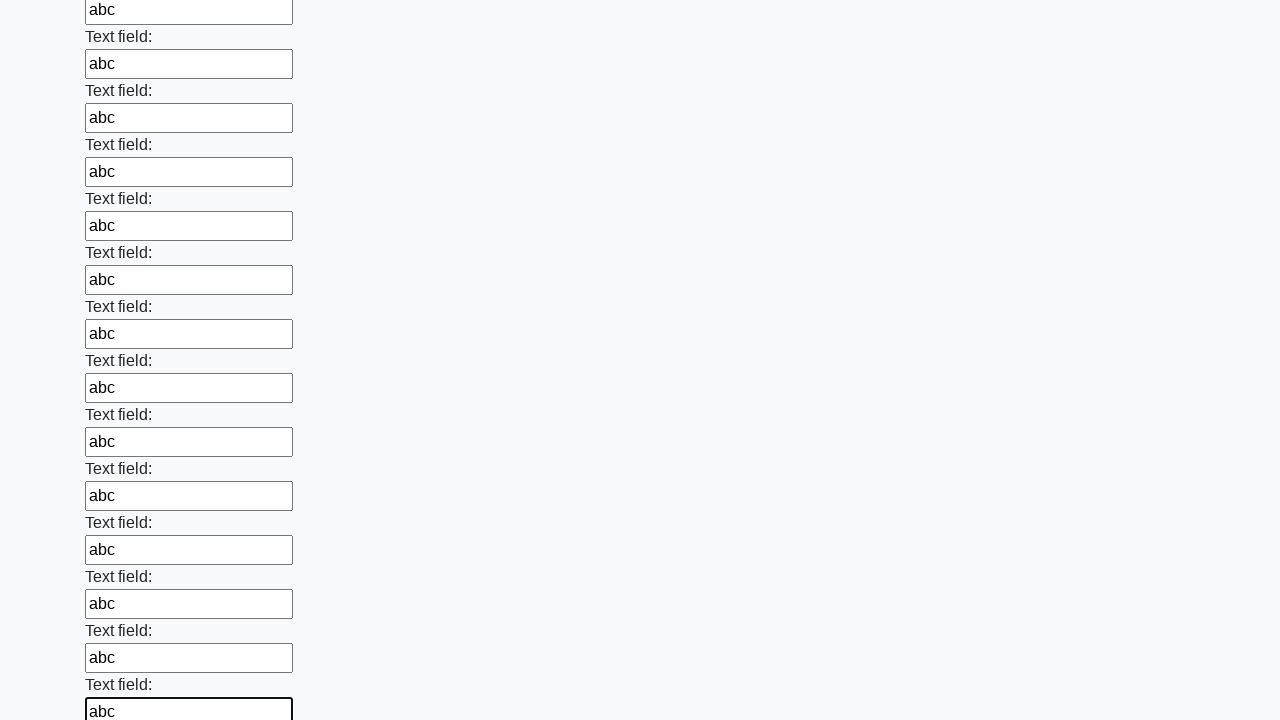

Filled an input field with 'abc' on input >> nth=86
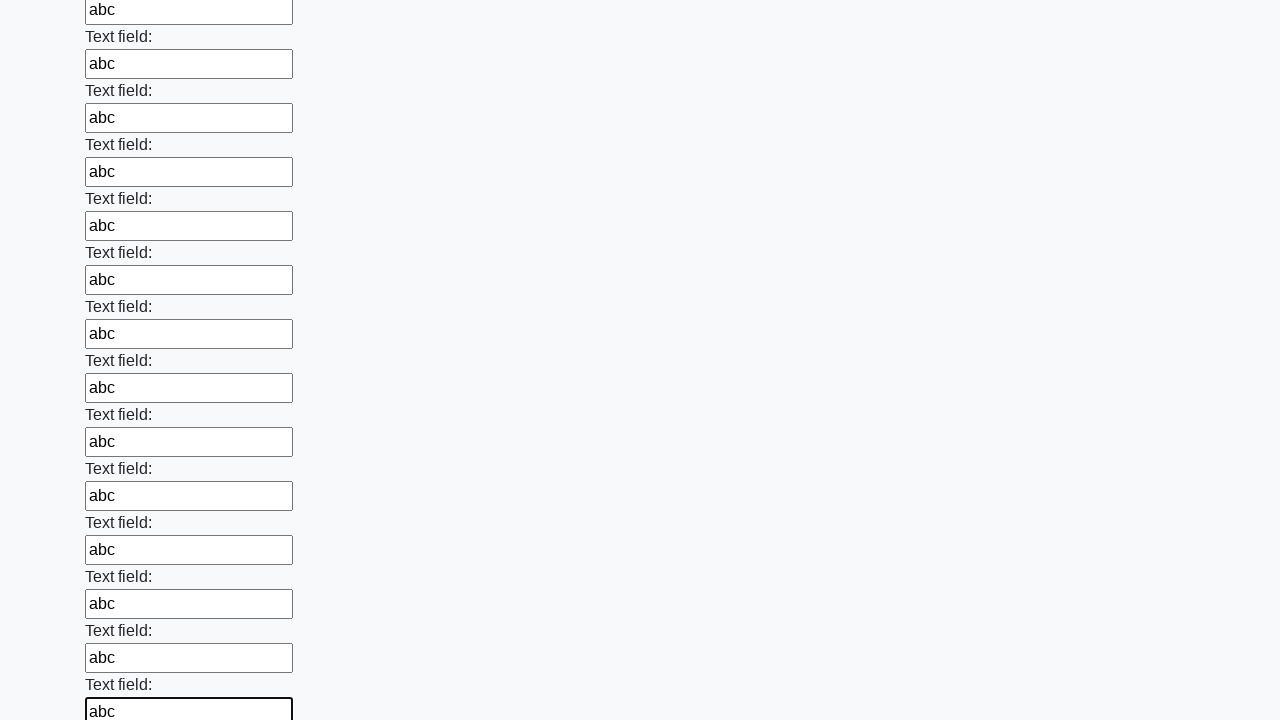

Filled an input field with 'abc' on input >> nth=87
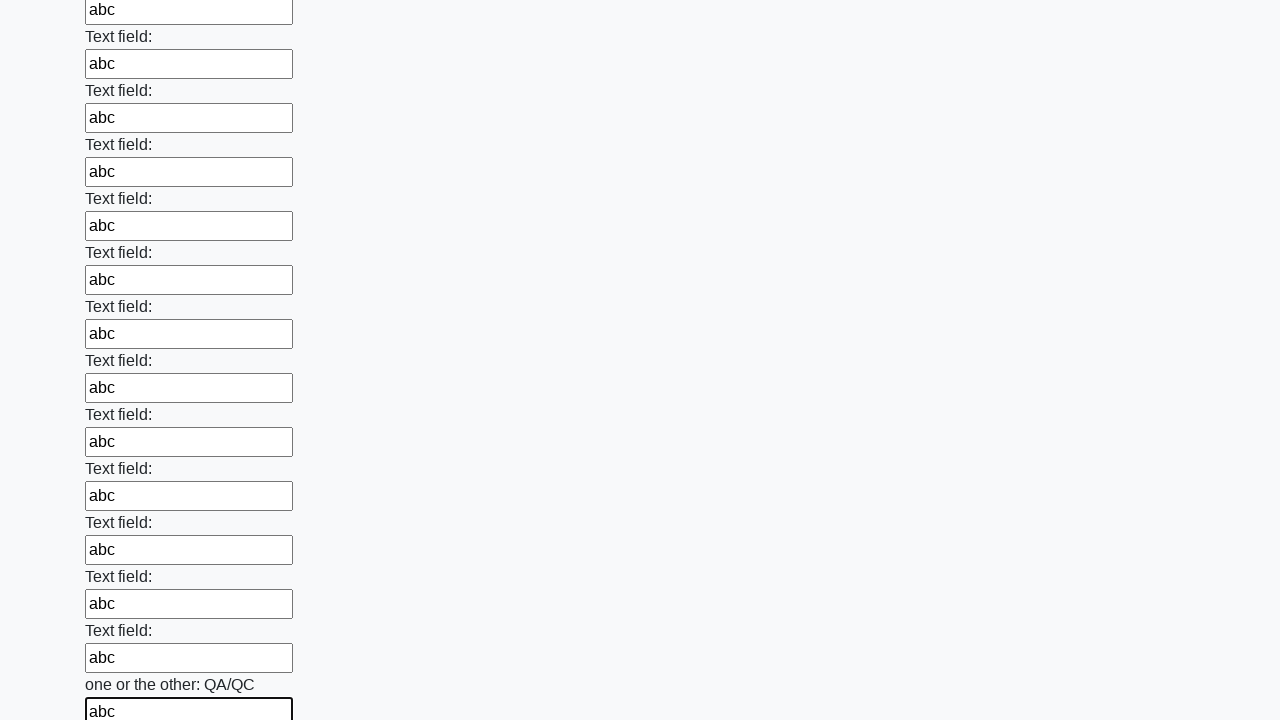

Filled an input field with 'abc' on input >> nth=88
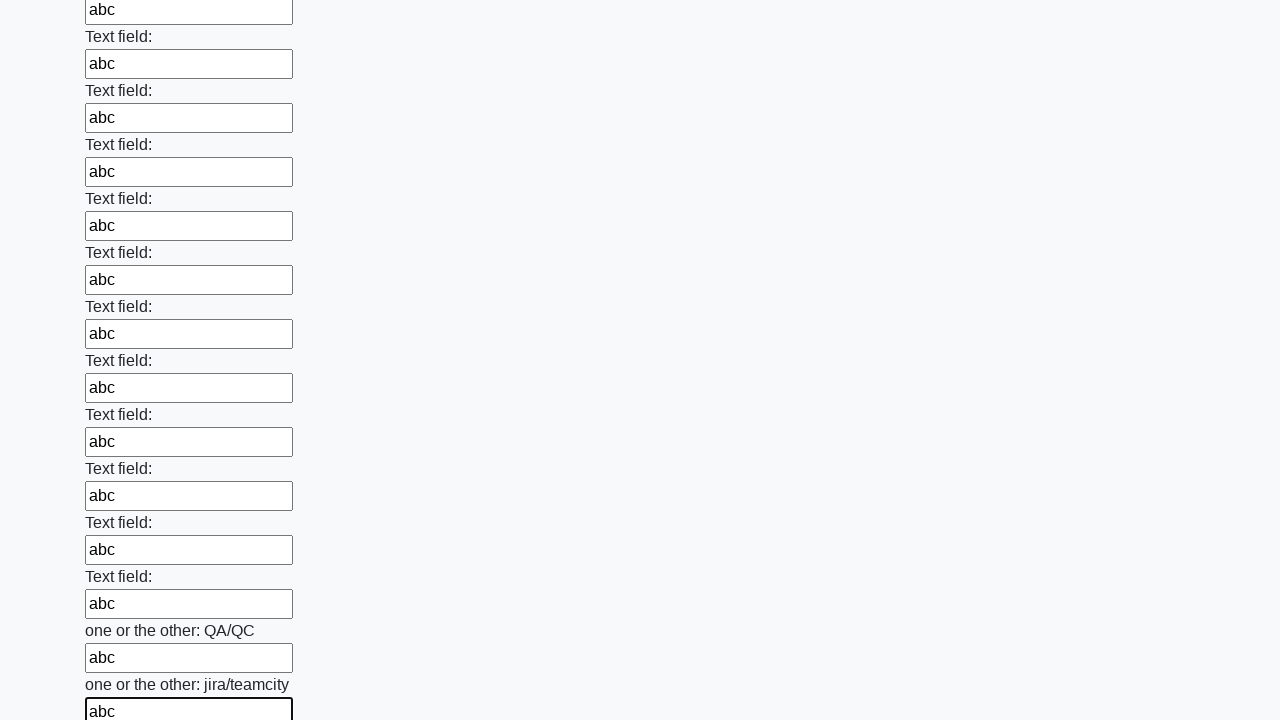

Filled an input field with 'abc' on input >> nth=89
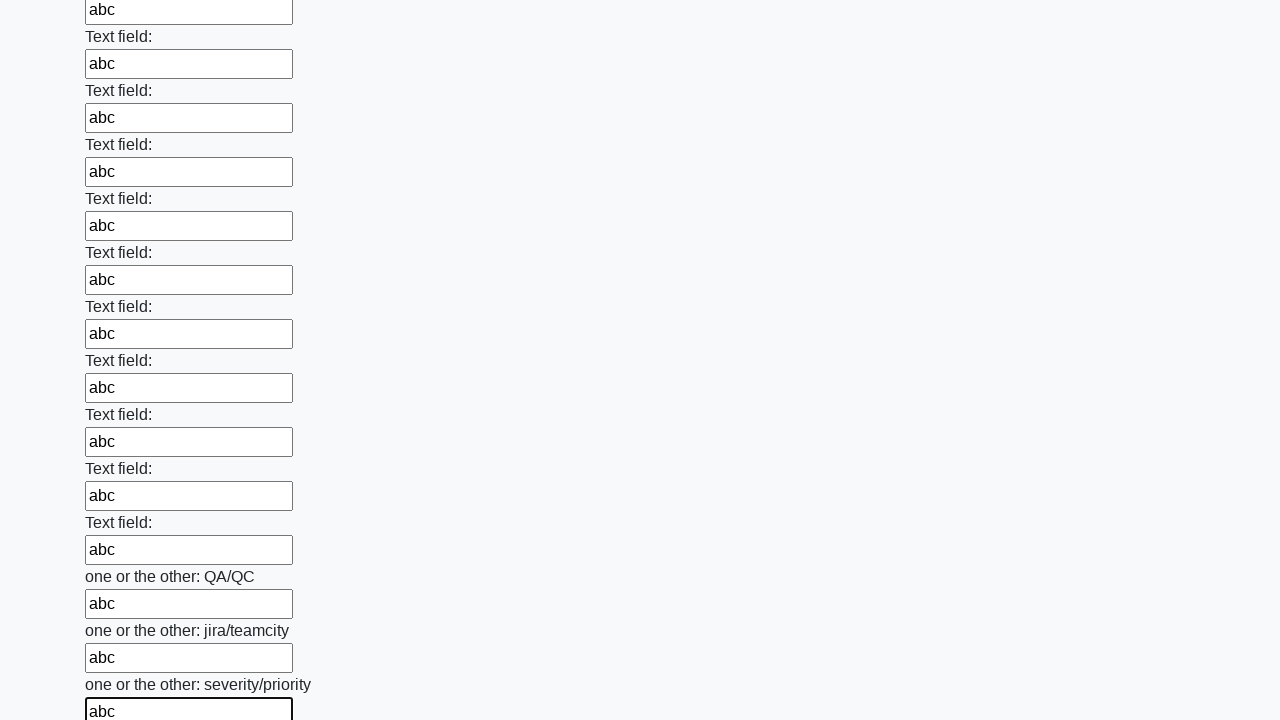

Filled an input field with 'abc' on input >> nth=90
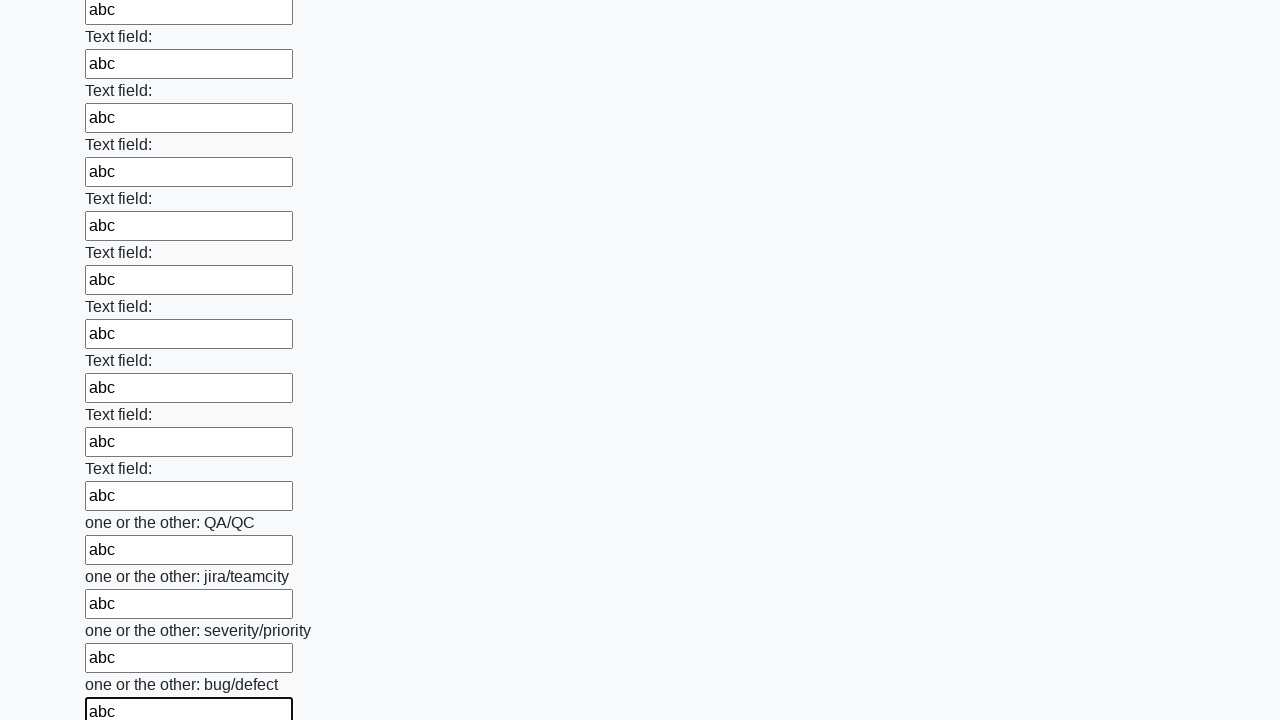

Filled an input field with 'abc' on input >> nth=91
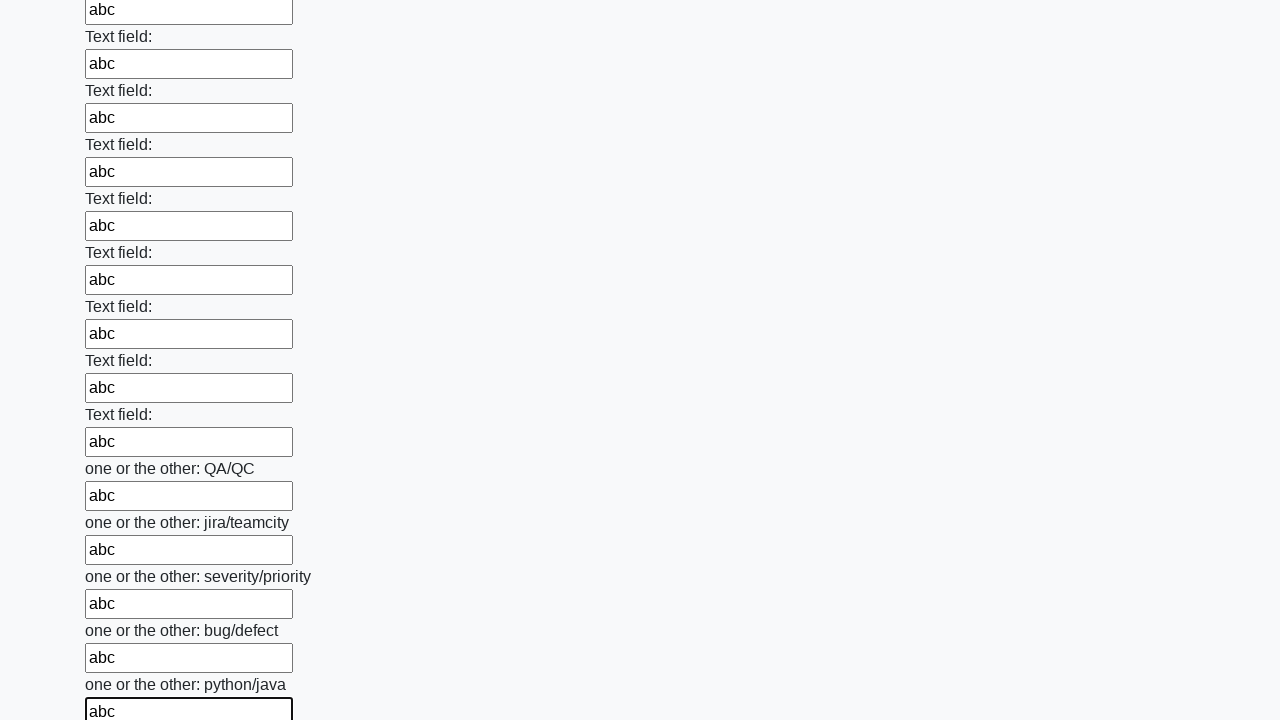

Filled an input field with 'abc' on input >> nth=92
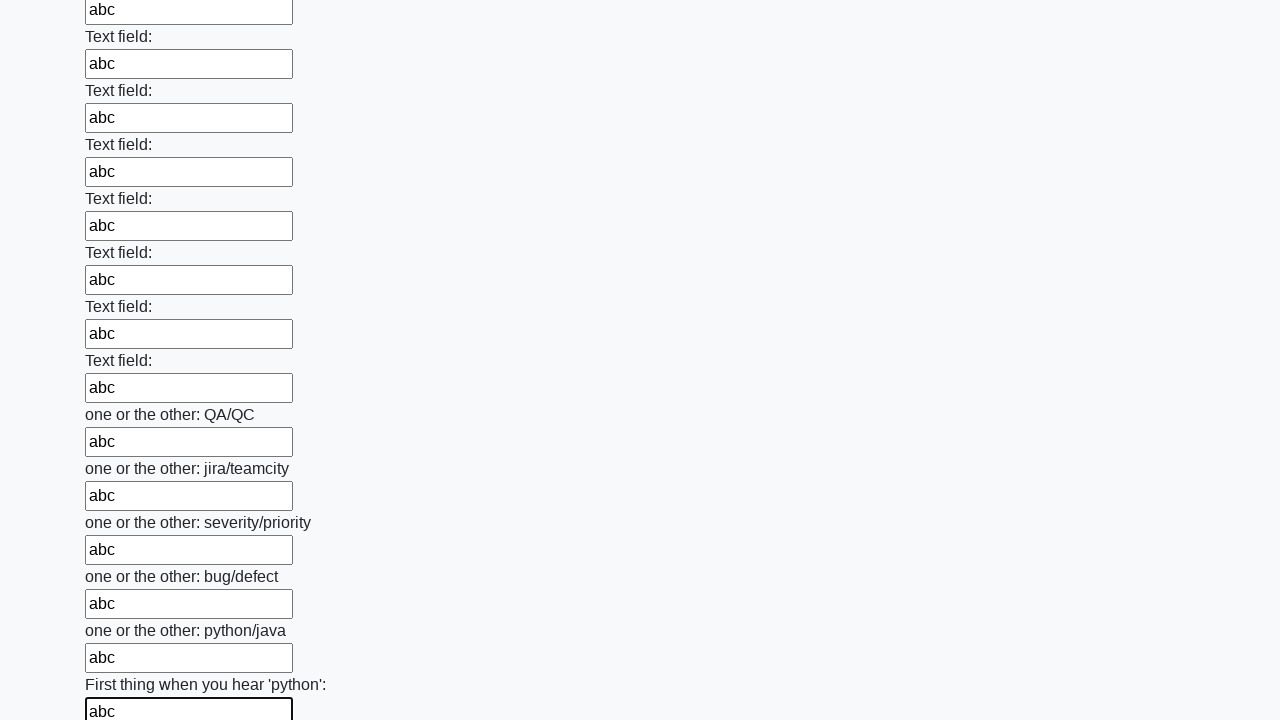

Filled an input field with 'abc' on input >> nth=93
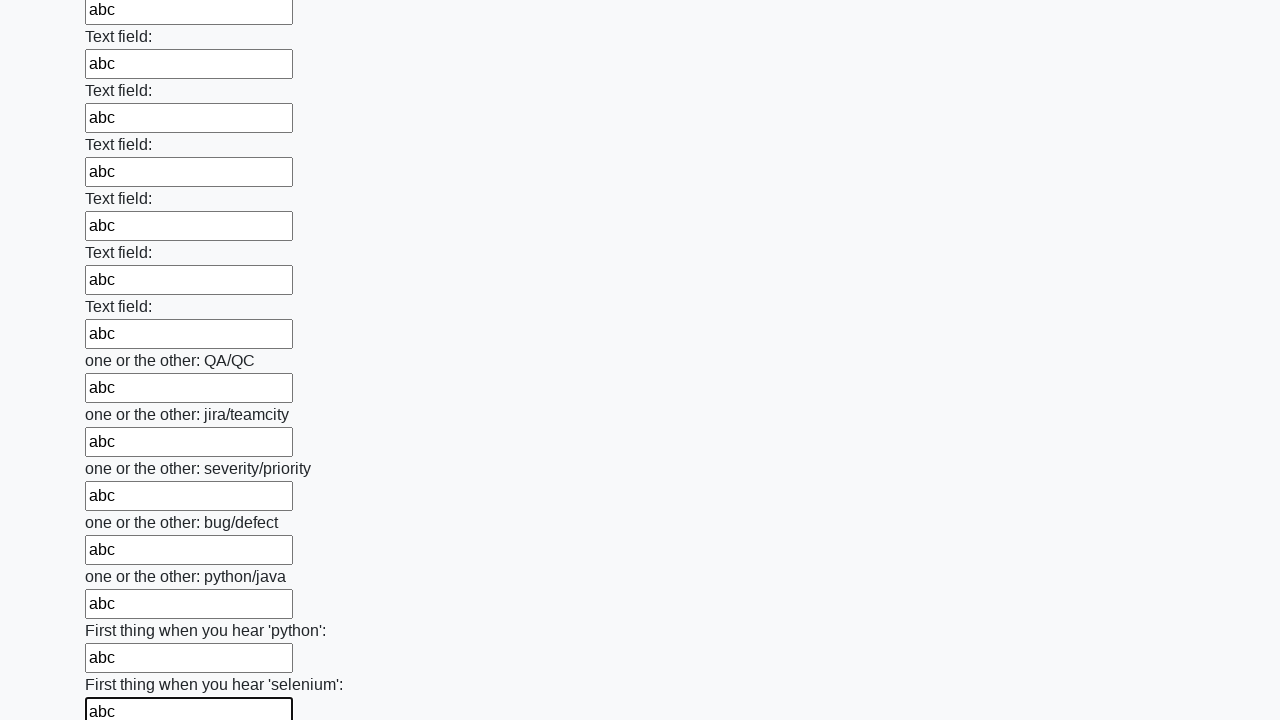

Filled an input field with 'abc' on input >> nth=94
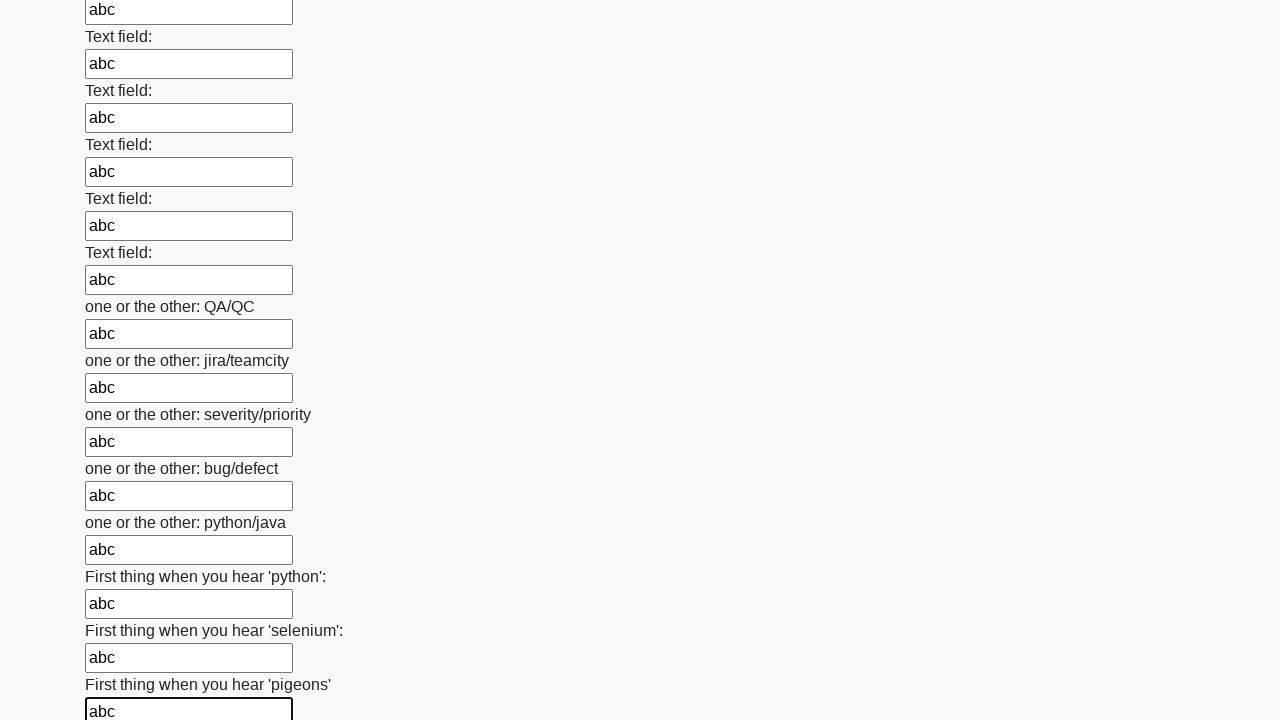

Filled an input field with 'abc' on input >> nth=95
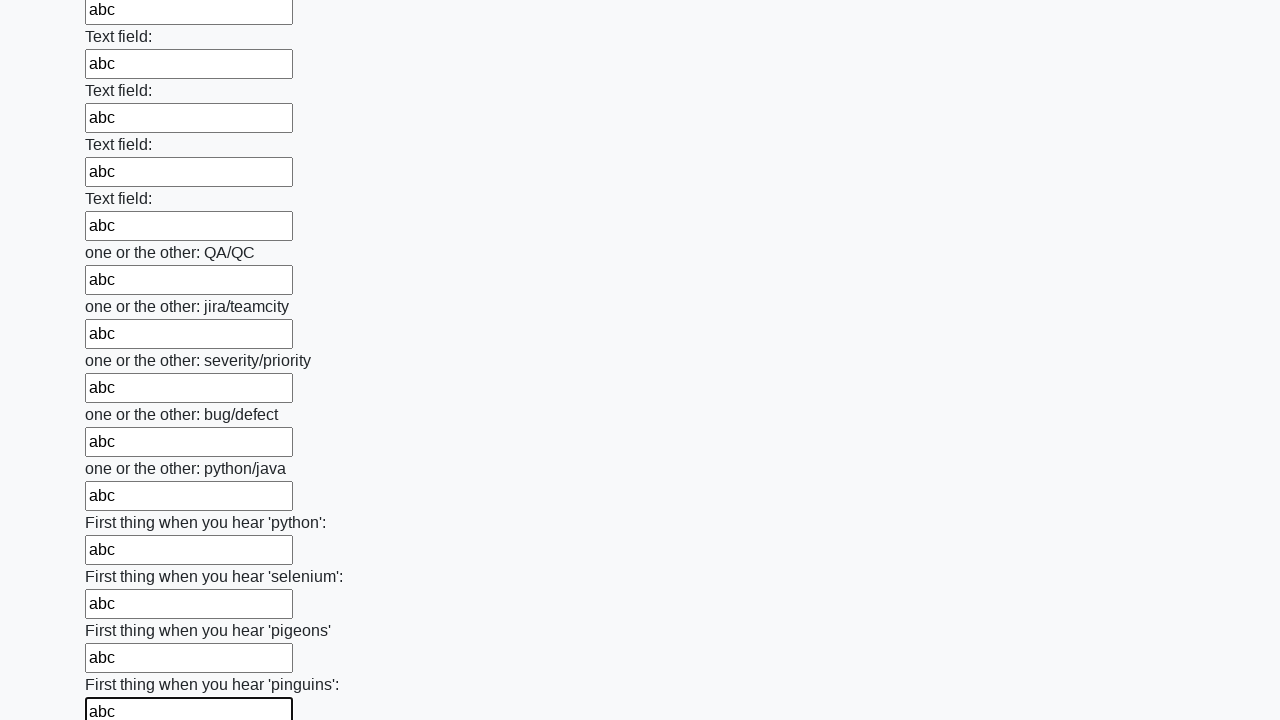

Filled an input field with 'abc' on input >> nth=96
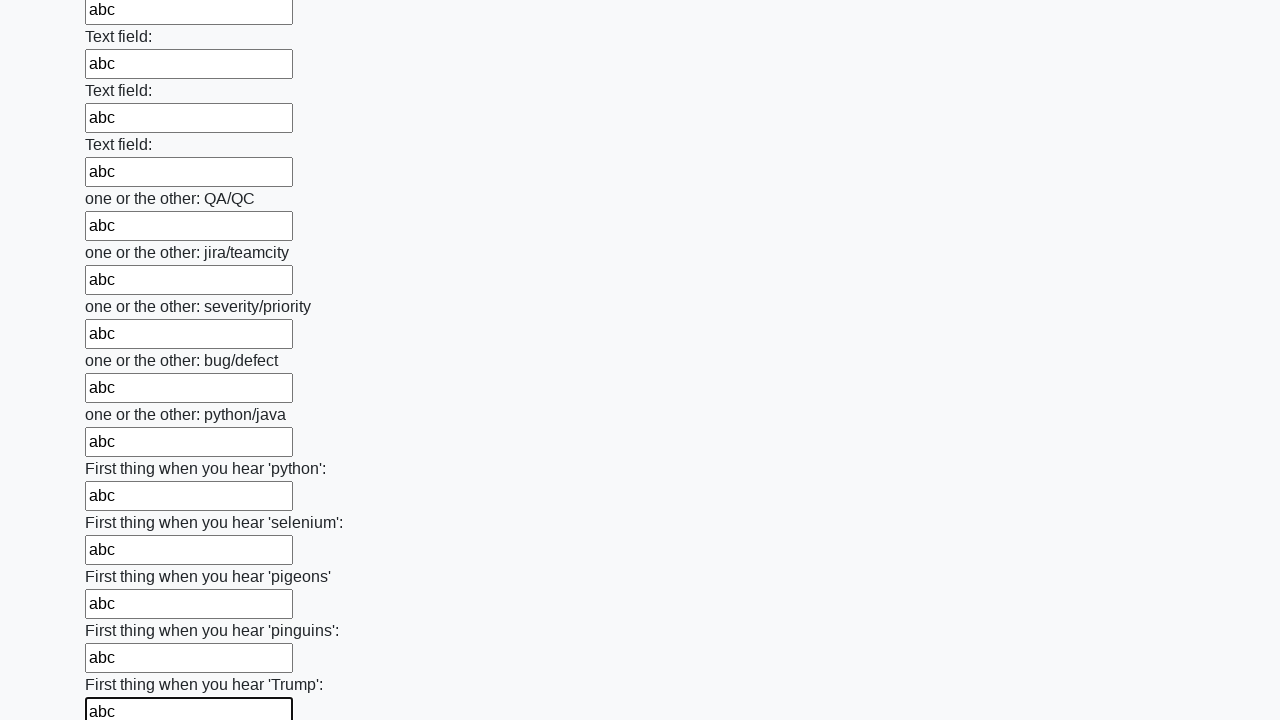

Filled an input field with 'abc' on input >> nth=97
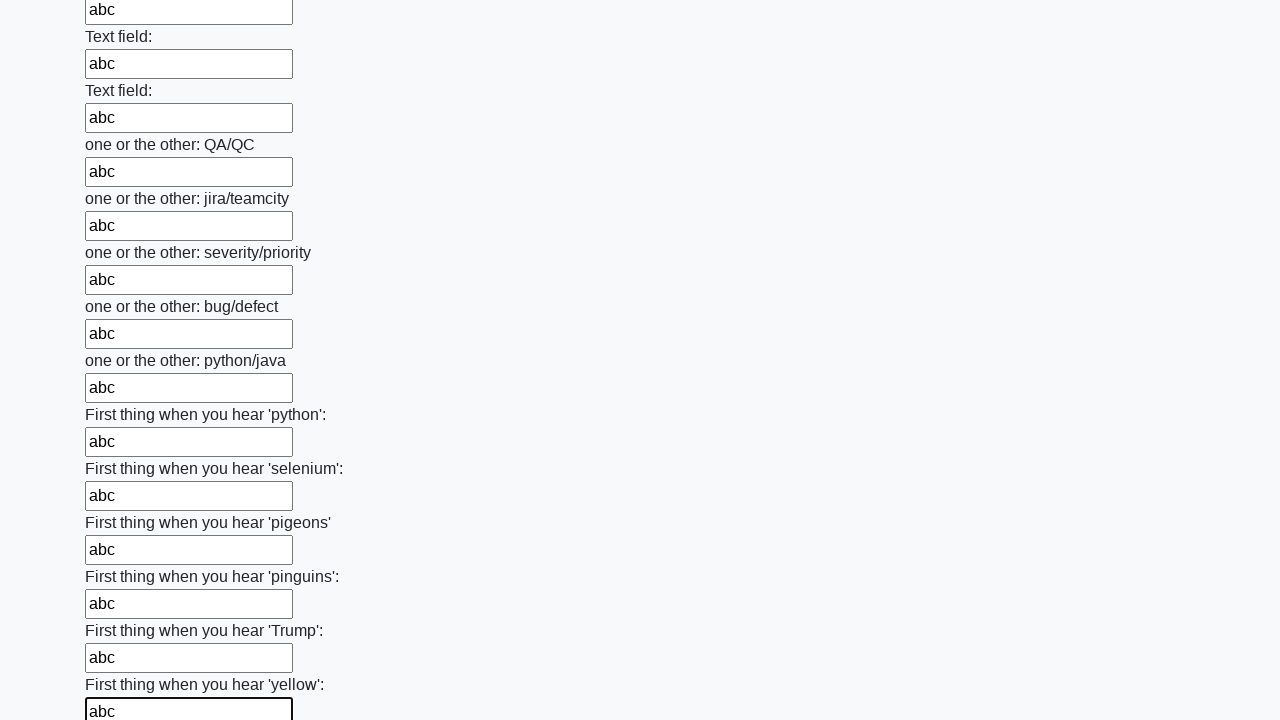

Filled an input field with 'abc' on input >> nth=98
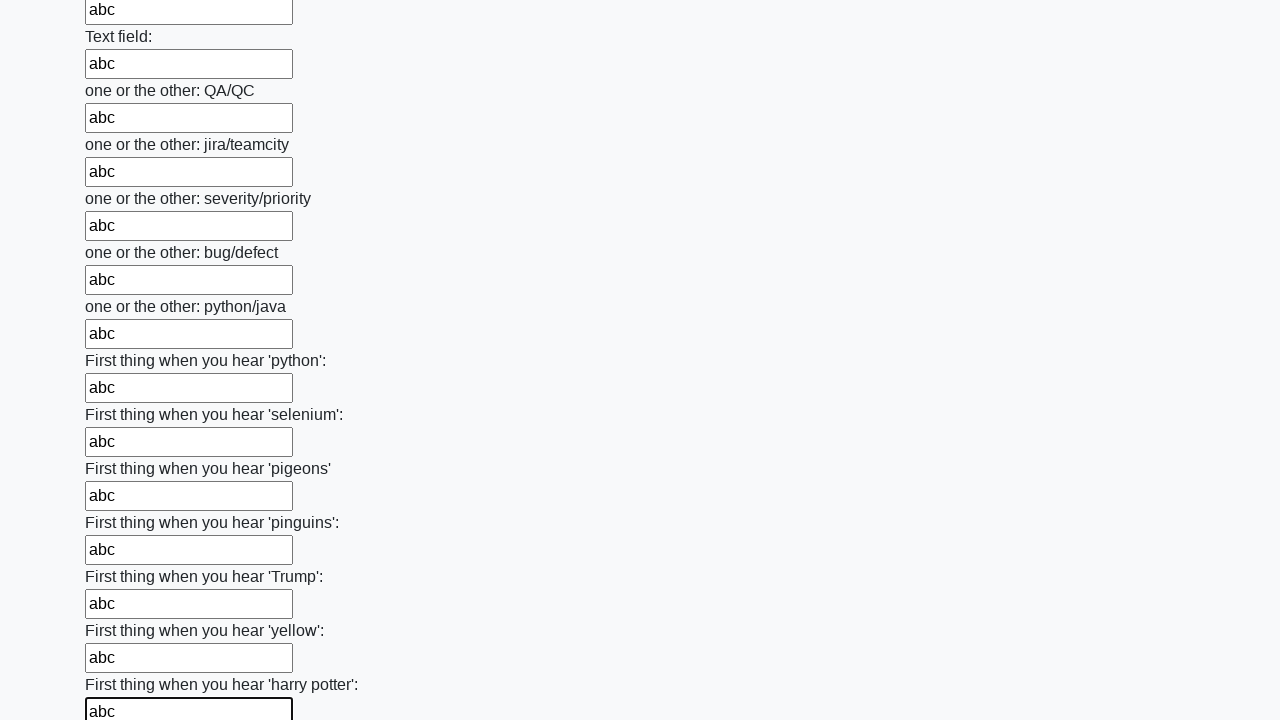

Filled an input field with 'abc' on input >> nth=99
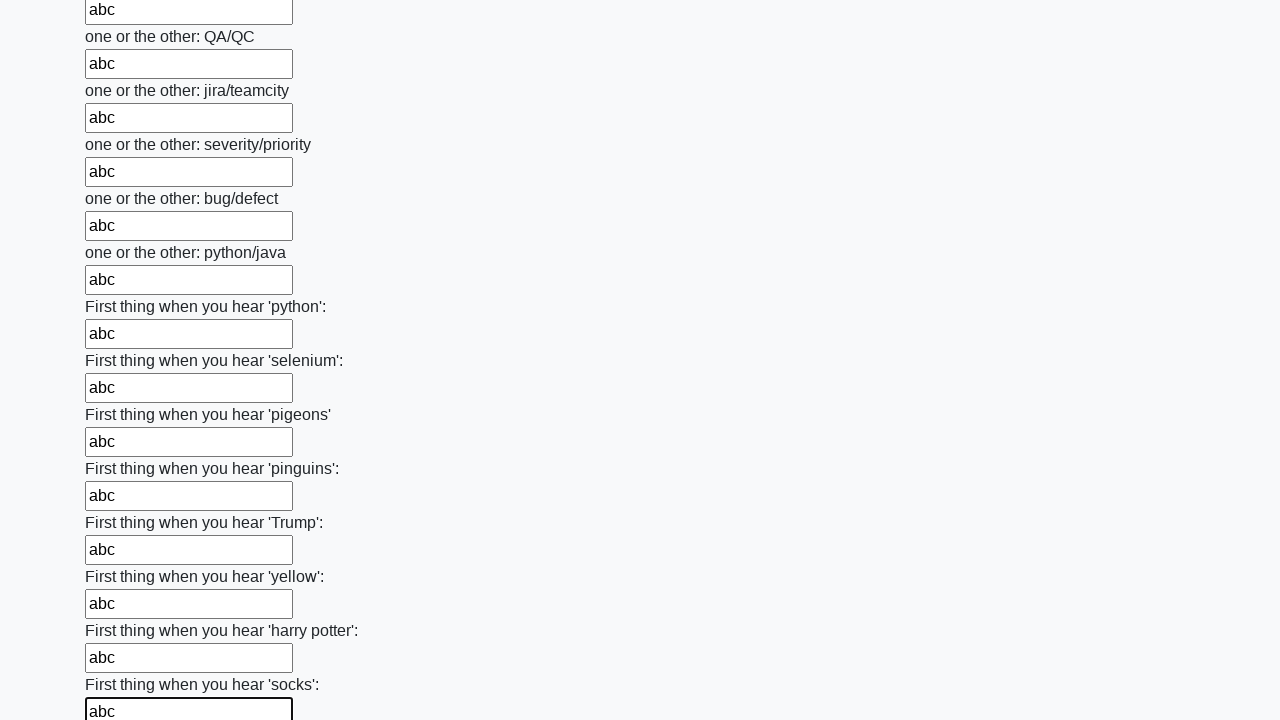

Clicked the form submit button at (123, 611) on button.btn
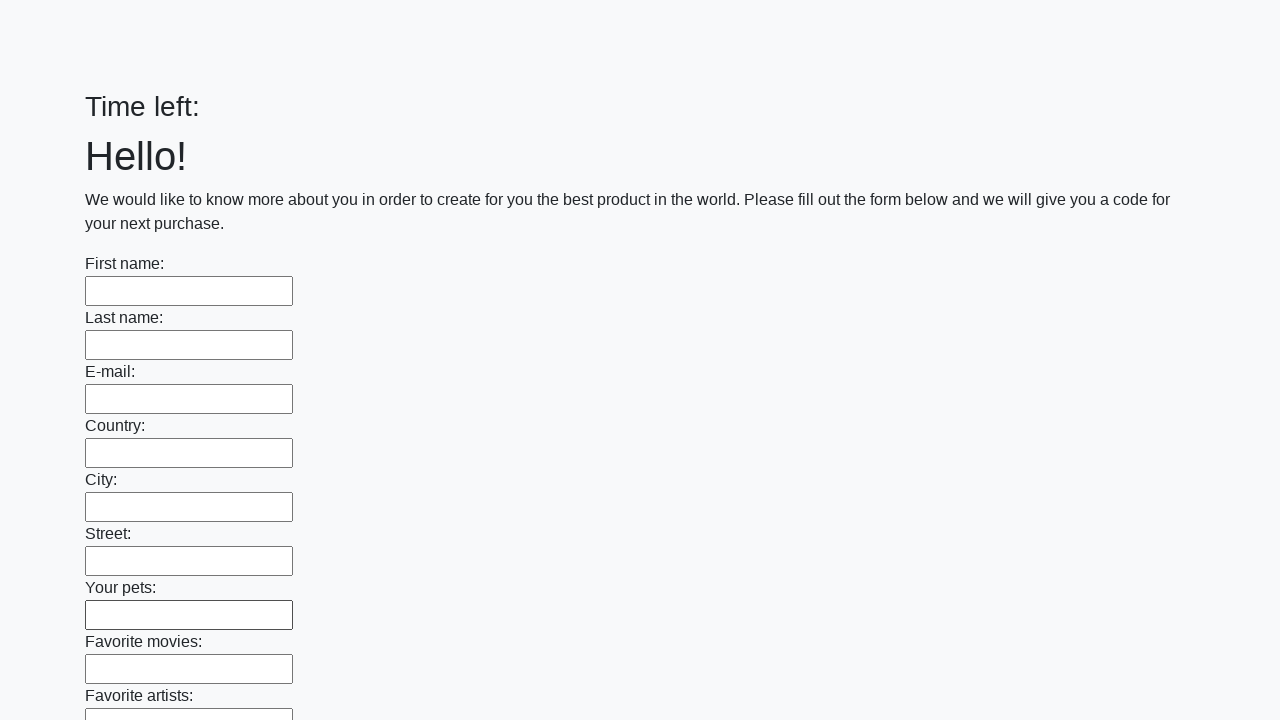

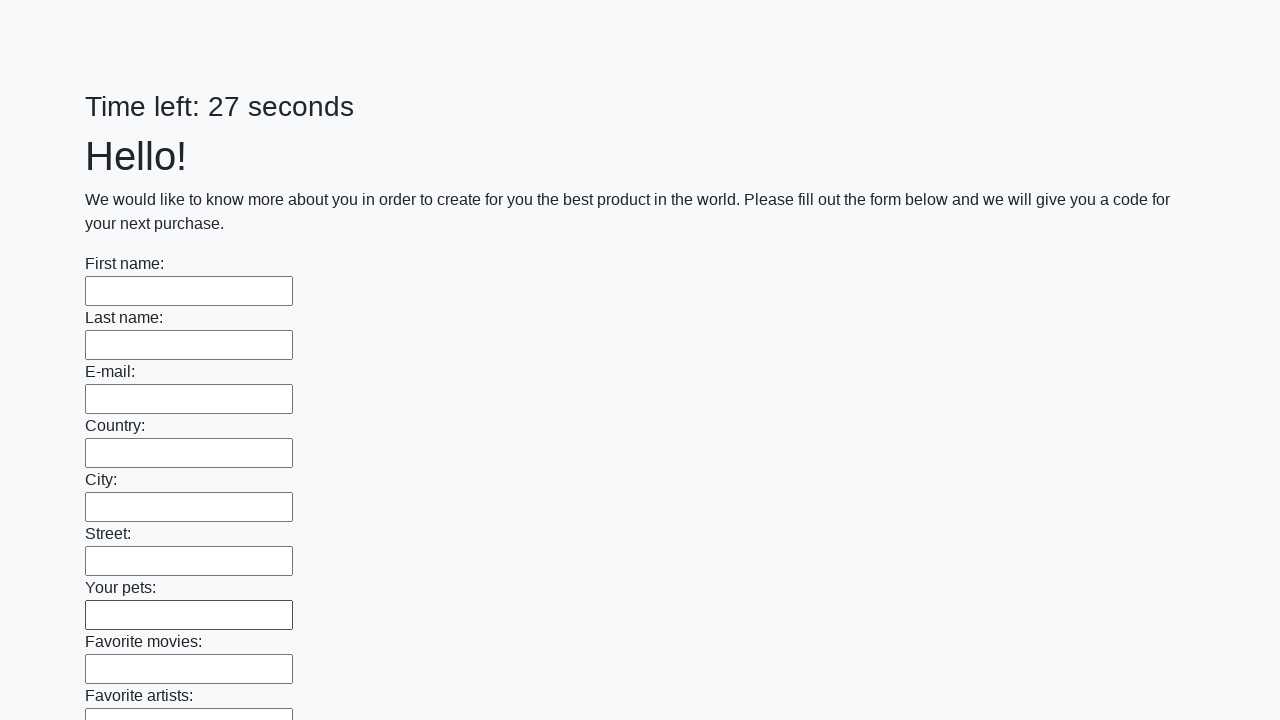